Tests filling a large form by finding all input elements and populating them with text, then submitting the form by clicking the submit button.

Starting URL: http://suninjuly.github.io/huge_form.html

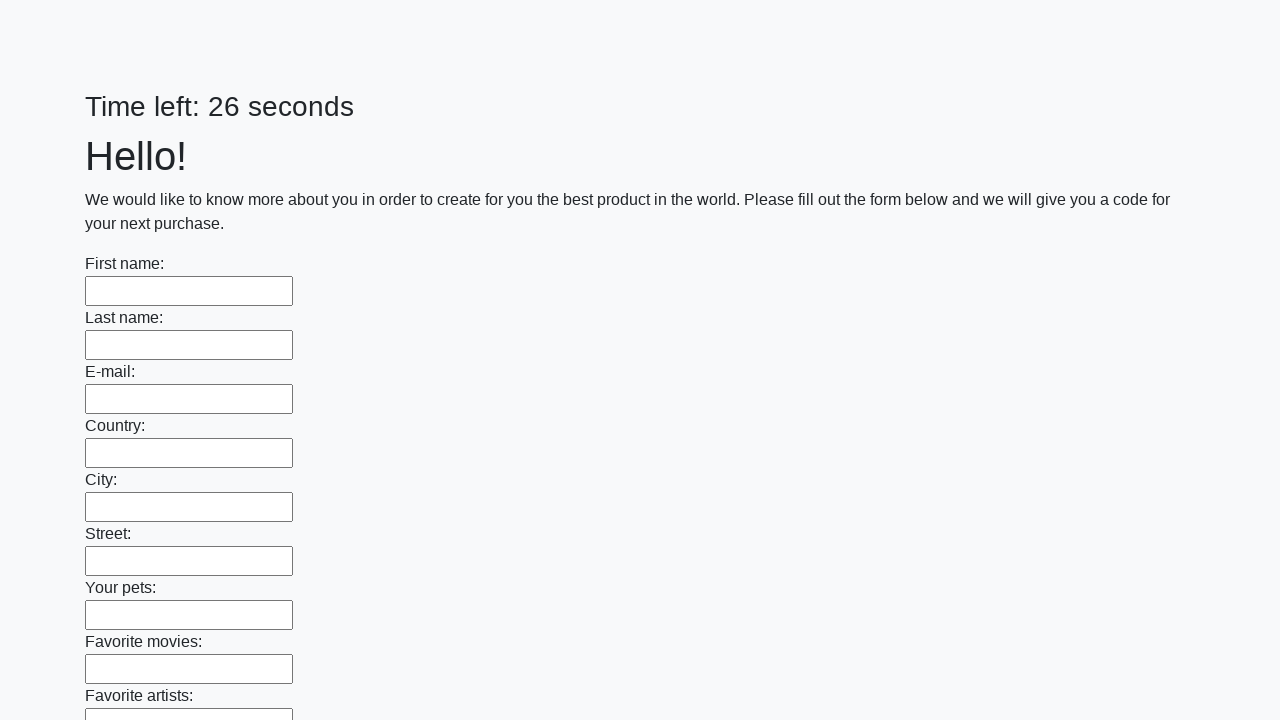

Navigated to huge form page
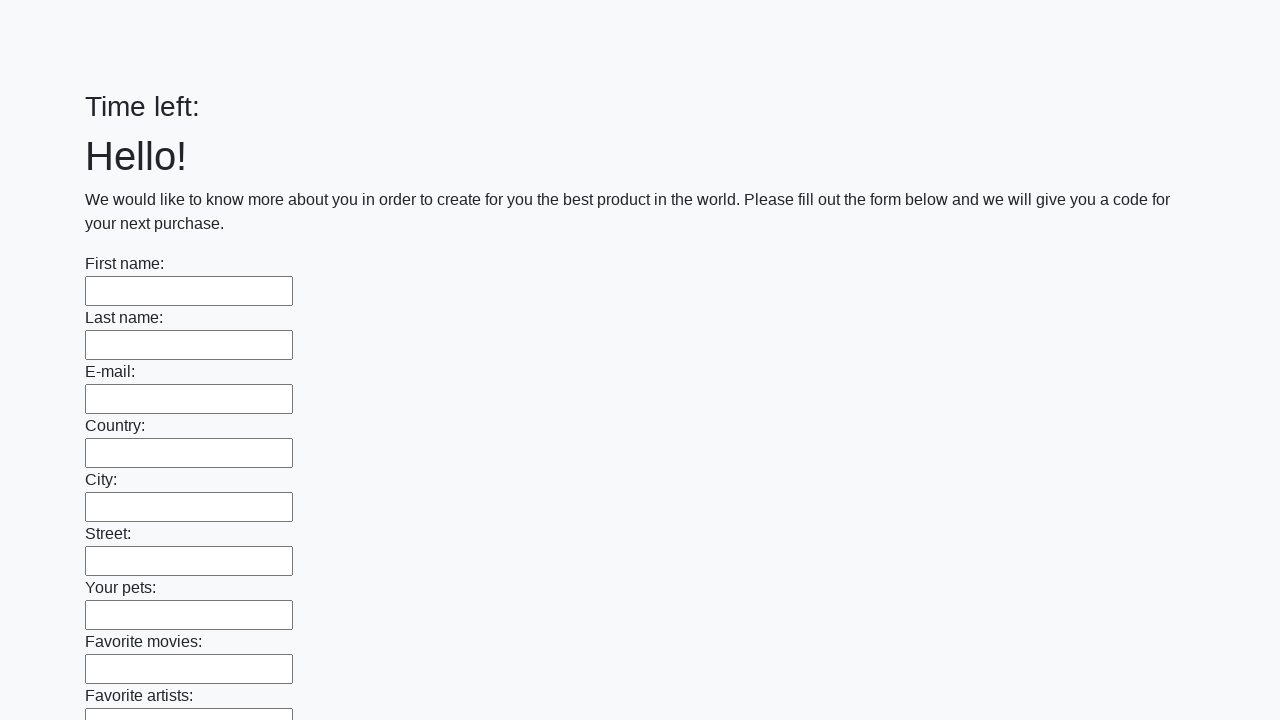

Filled an input field with 'TestData123' on input >> nth=0
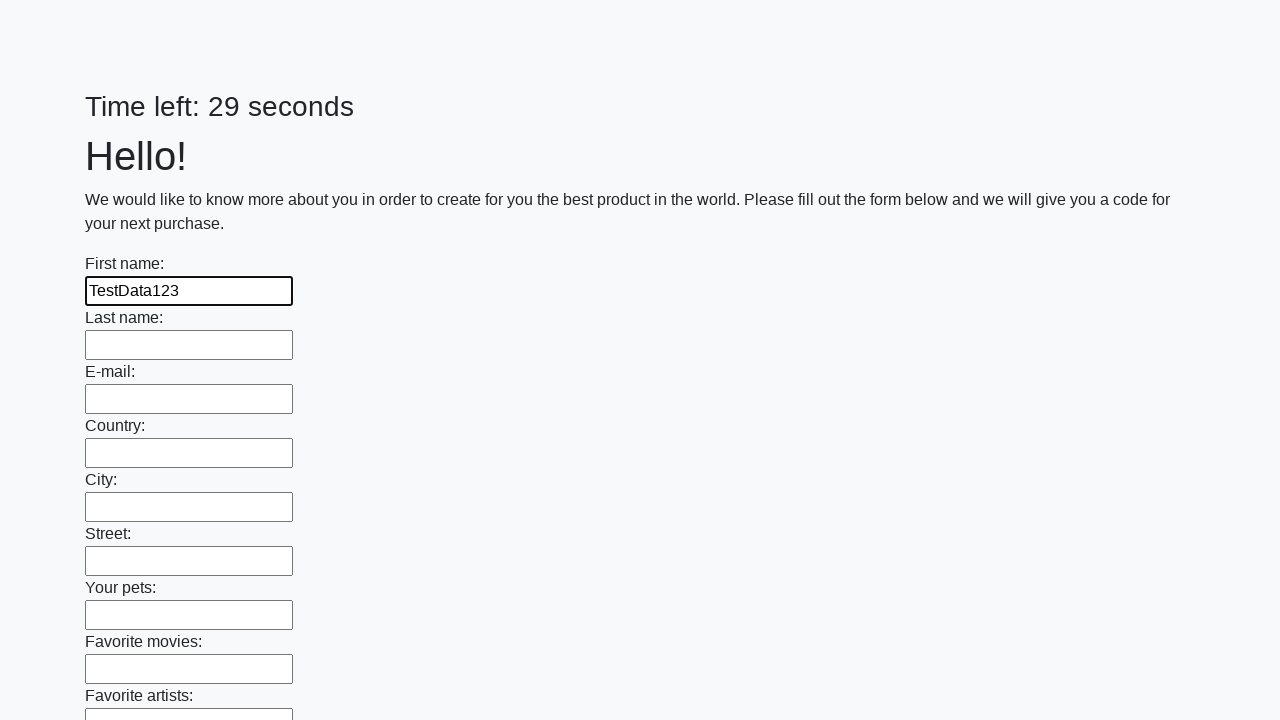

Filled an input field with 'TestData123' on input >> nth=1
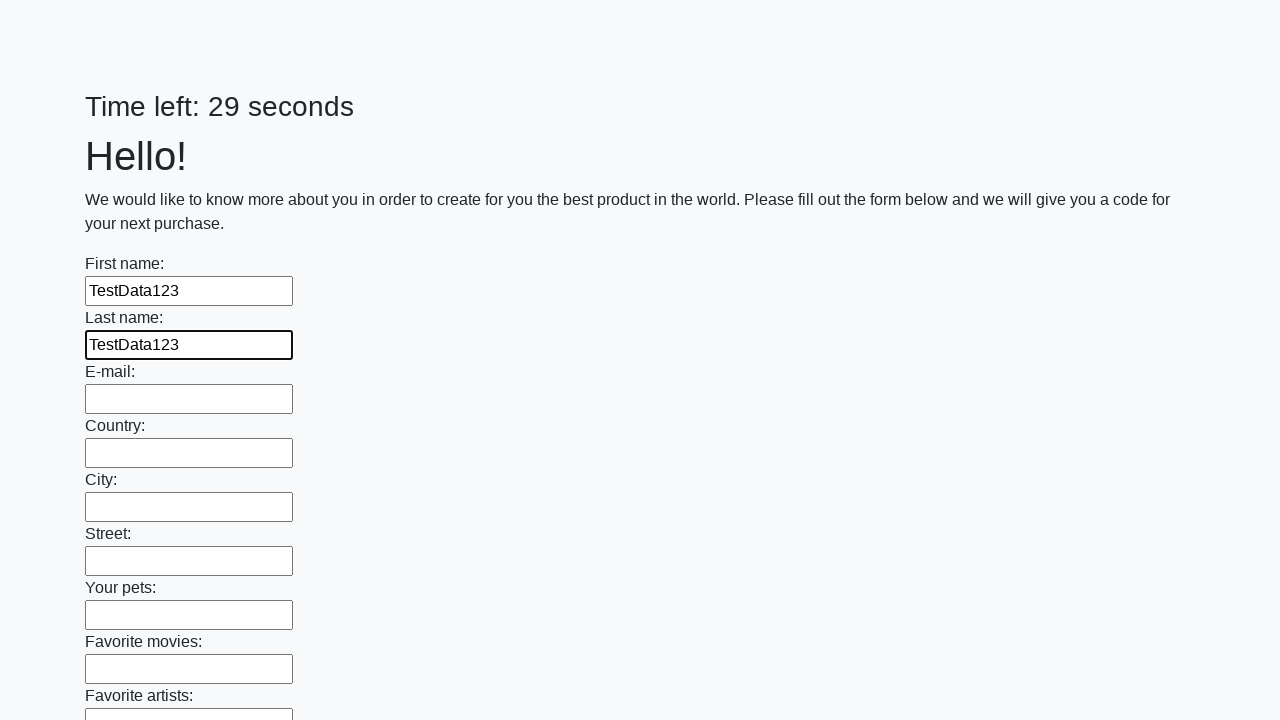

Filled an input field with 'TestData123' on input >> nth=2
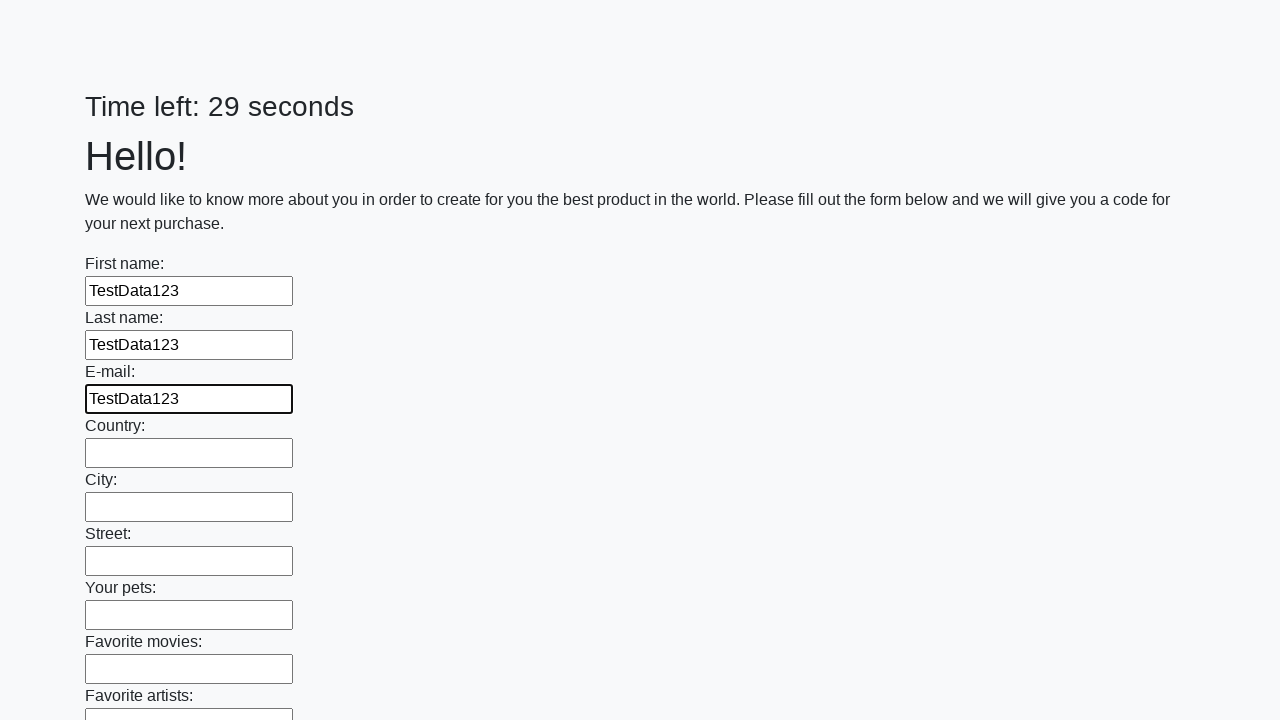

Filled an input field with 'TestData123' on input >> nth=3
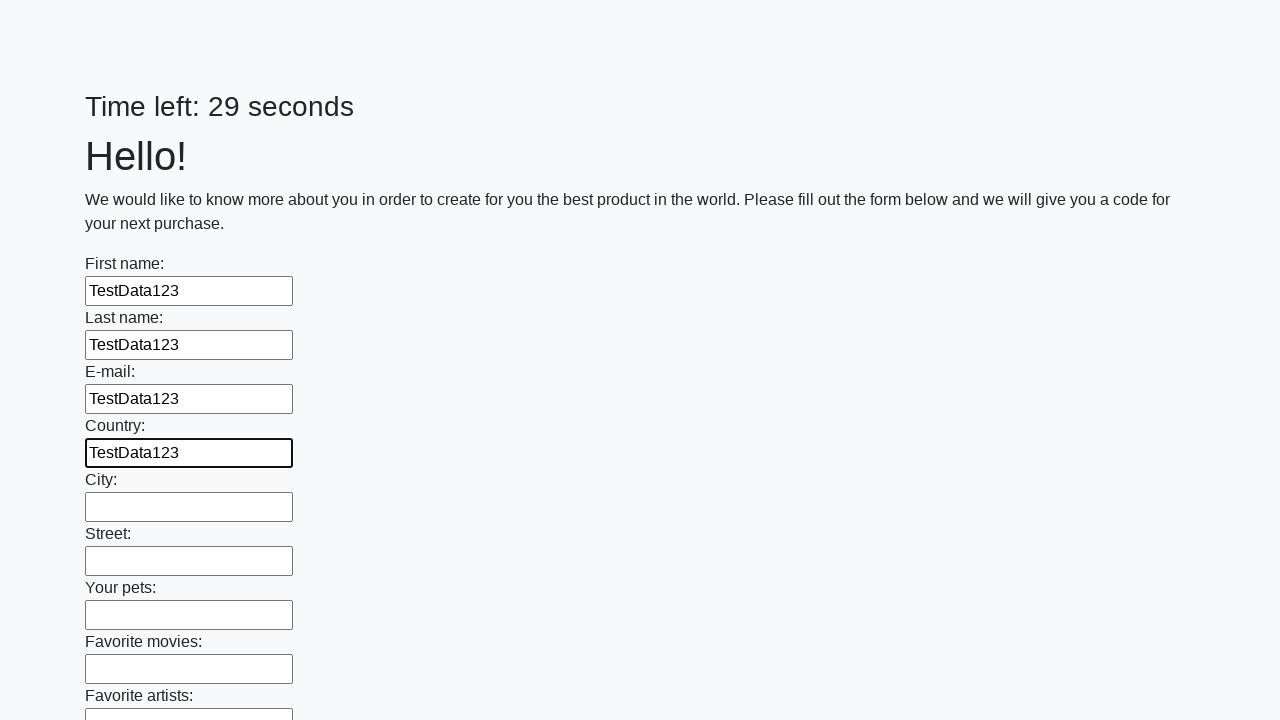

Filled an input field with 'TestData123' on input >> nth=4
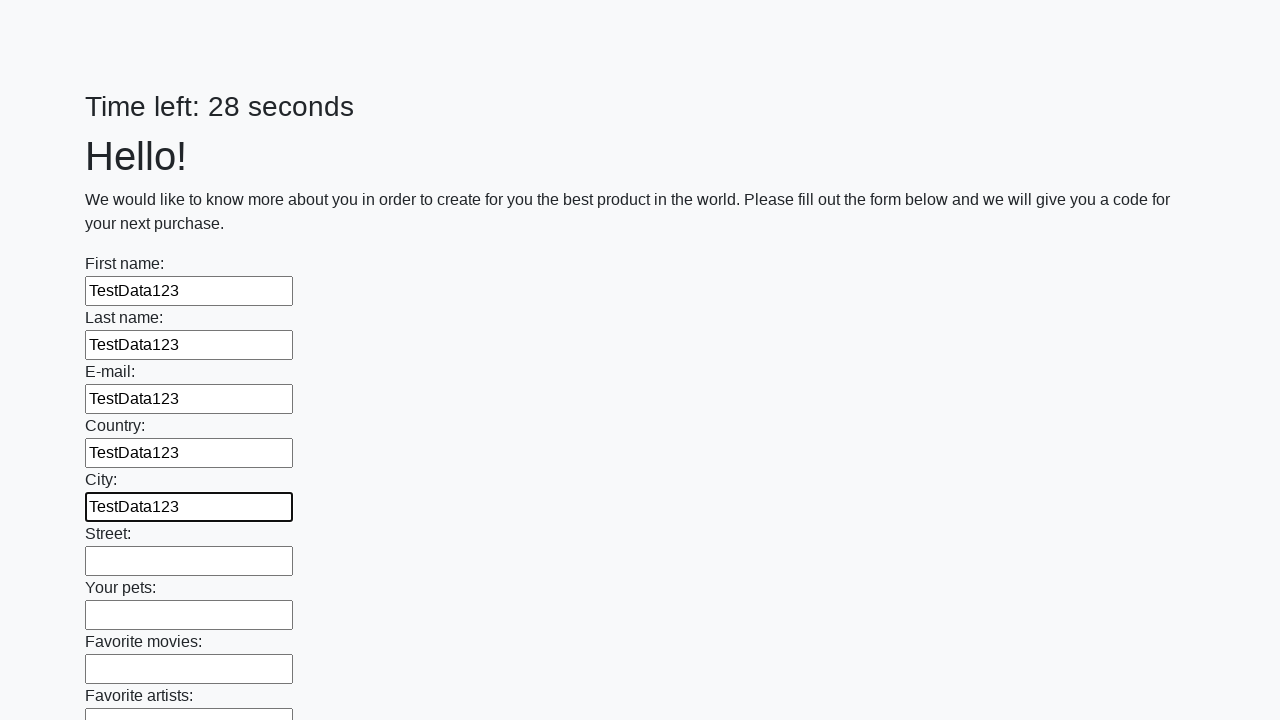

Filled an input field with 'TestData123' on input >> nth=5
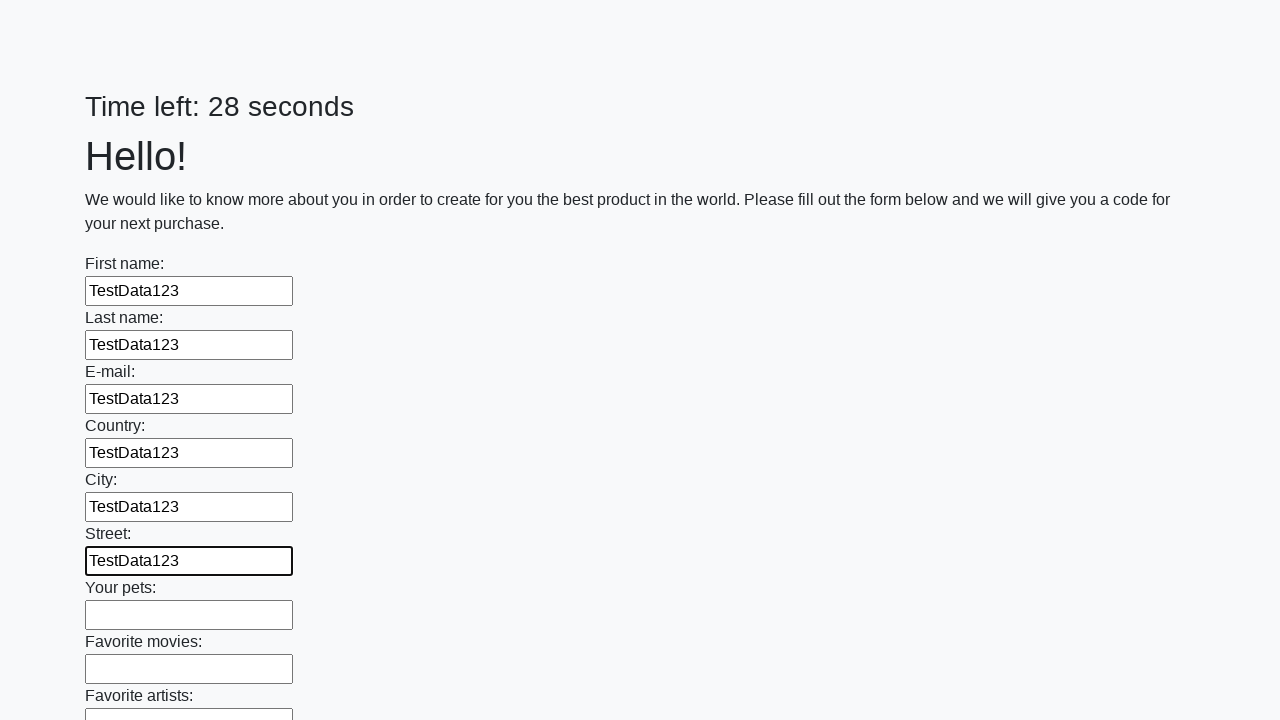

Filled an input field with 'TestData123' on input >> nth=6
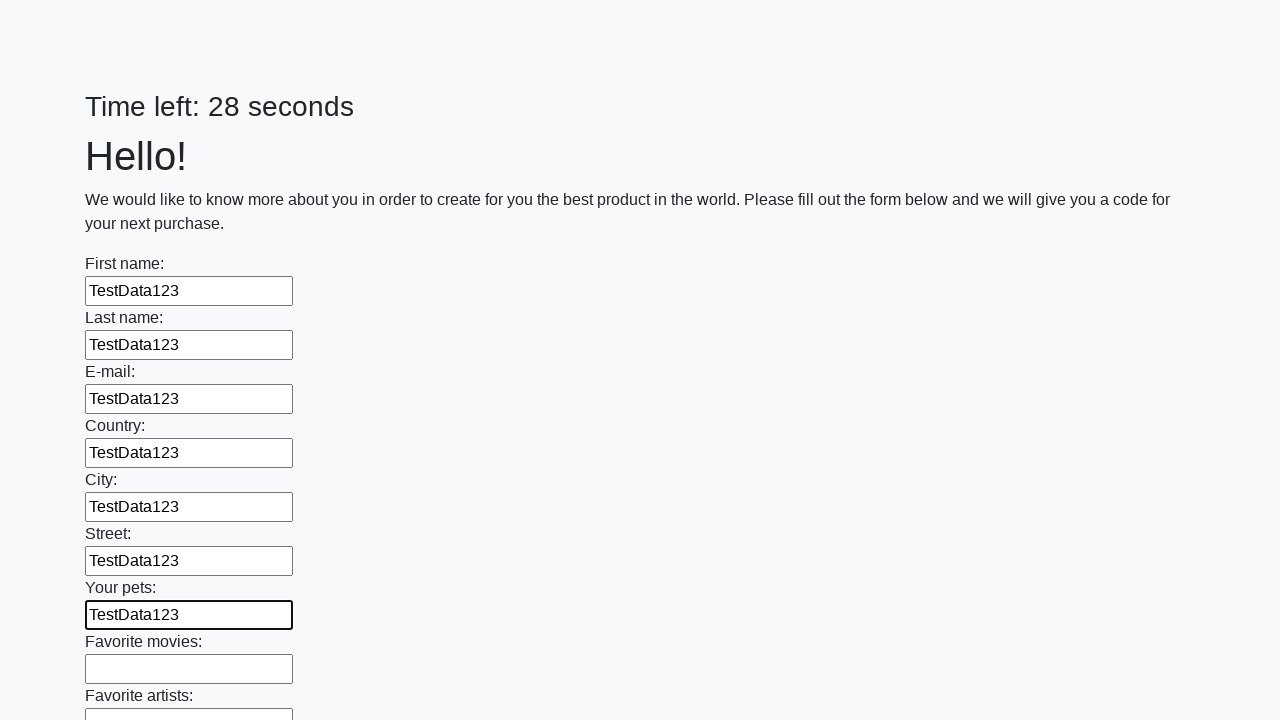

Filled an input field with 'TestData123' on input >> nth=7
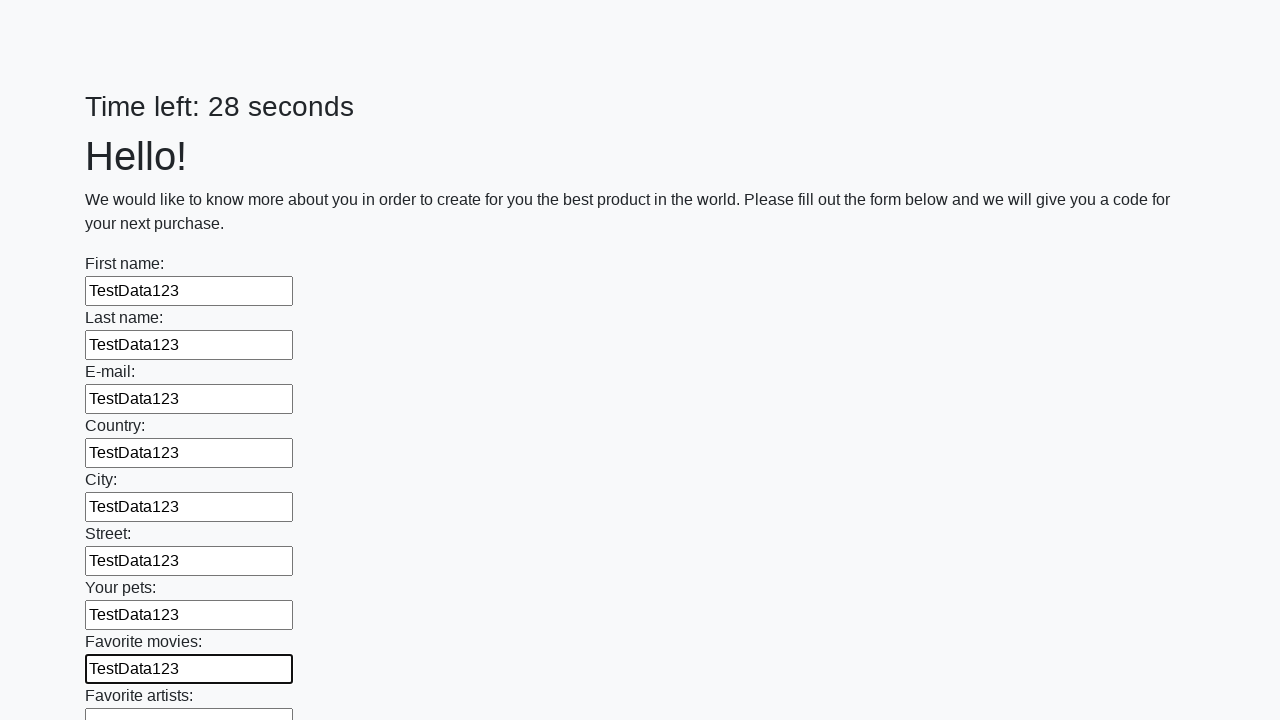

Filled an input field with 'TestData123' on input >> nth=8
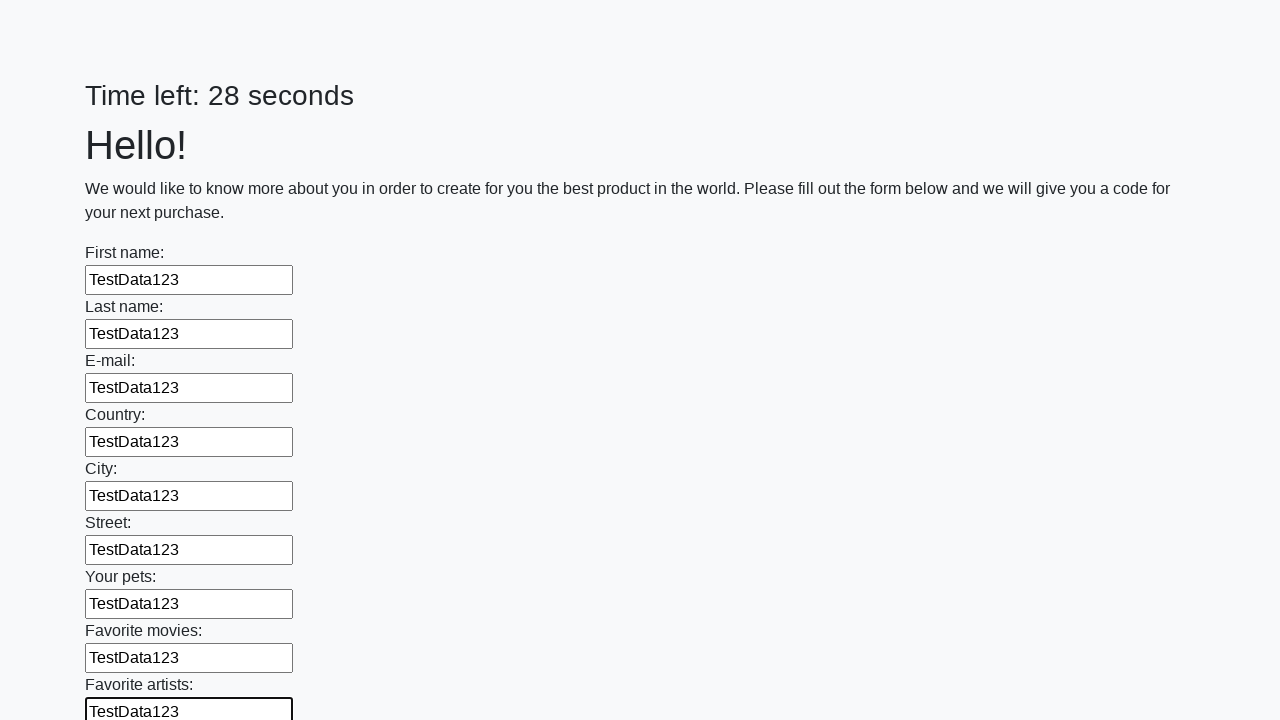

Filled an input field with 'TestData123' on input >> nth=9
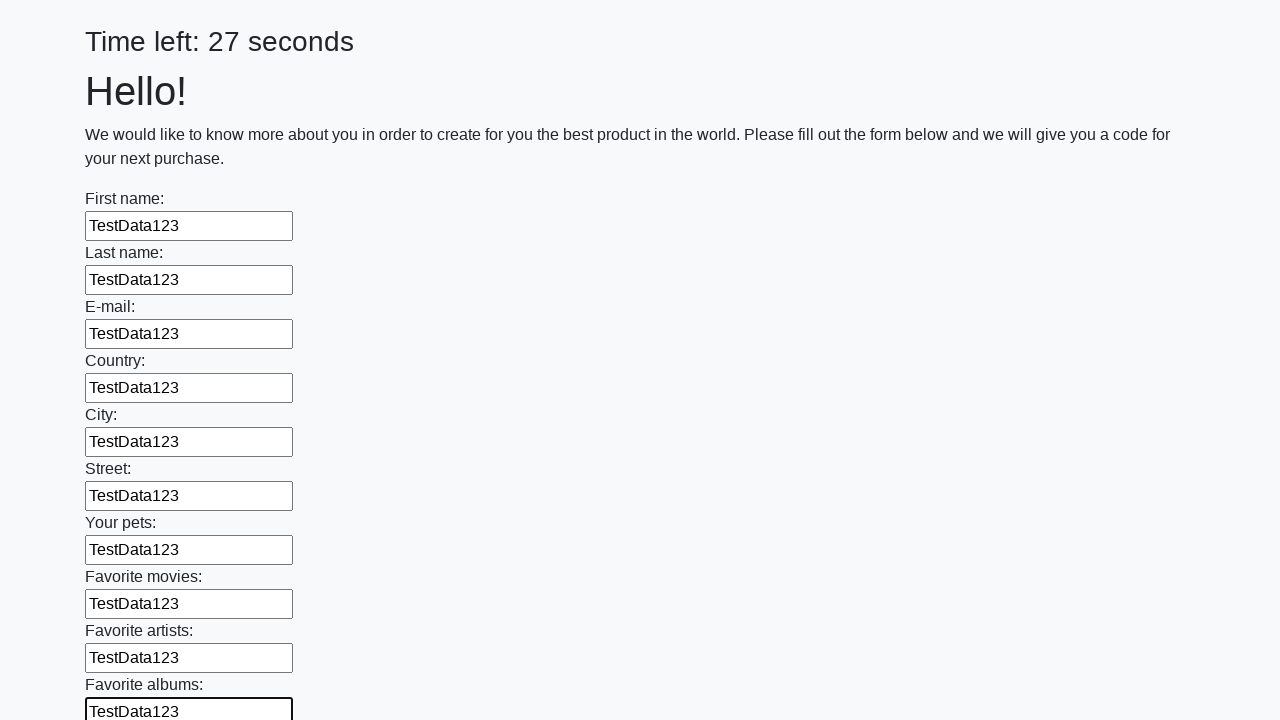

Filled an input field with 'TestData123' on input >> nth=10
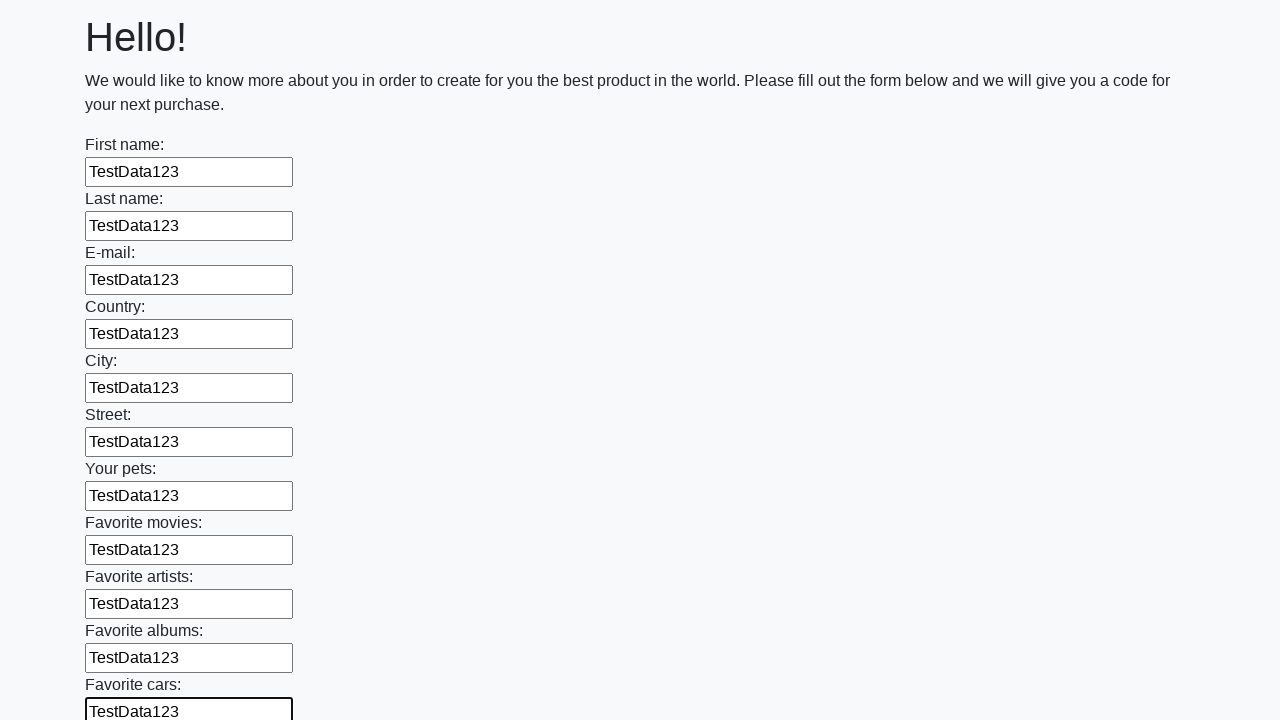

Filled an input field with 'TestData123' on input >> nth=11
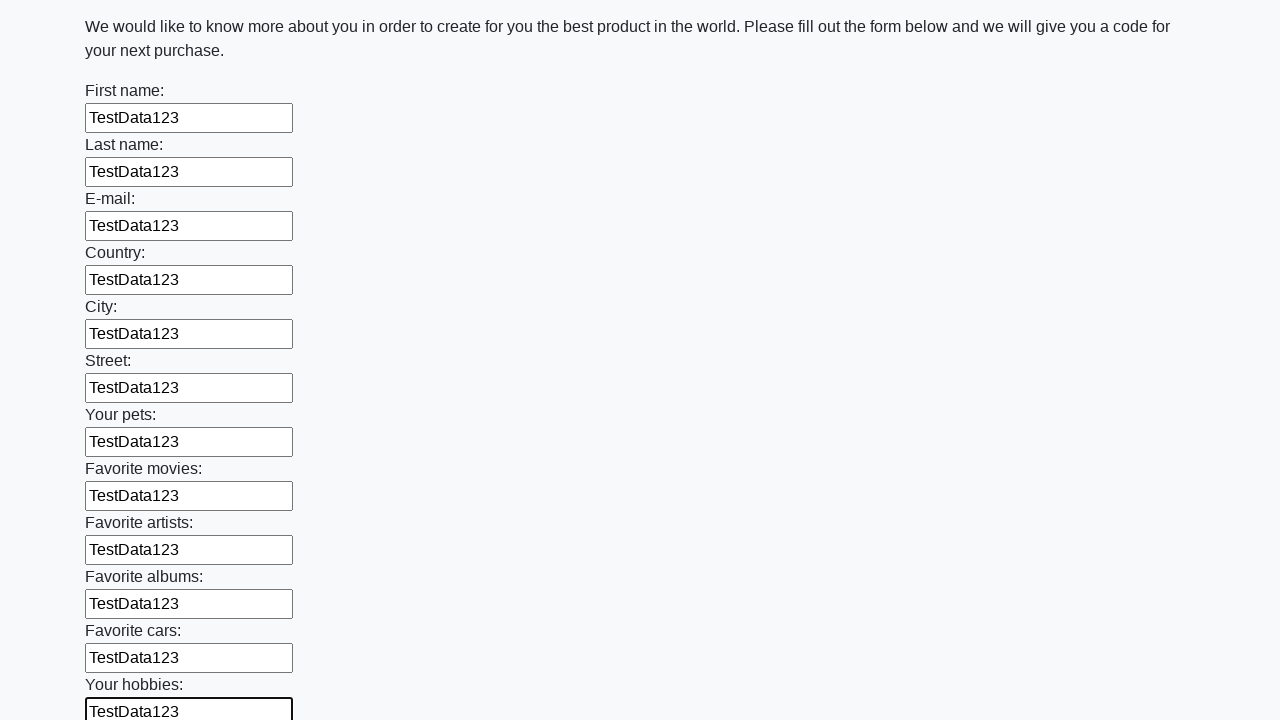

Filled an input field with 'TestData123' on input >> nth=12
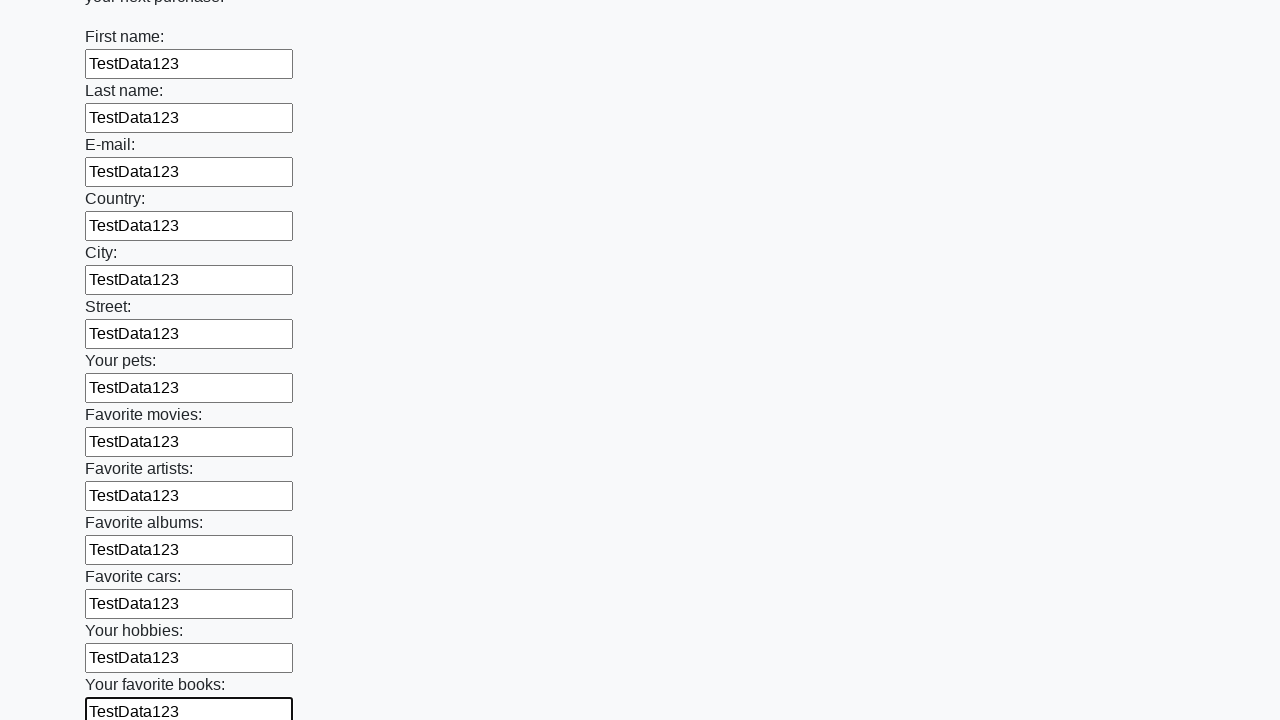

Filled an input field with 'TestData123' on input >> nth=13
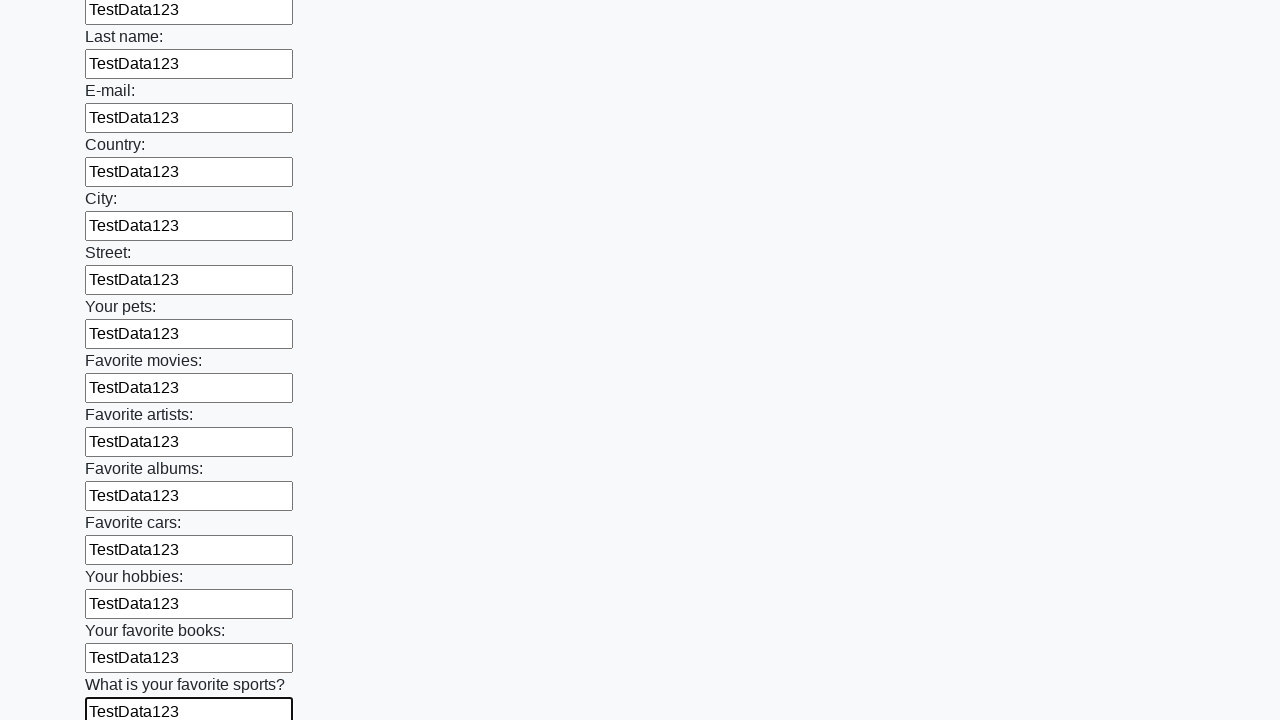

Filled an input field with 'TestData123' on input >> nth=14
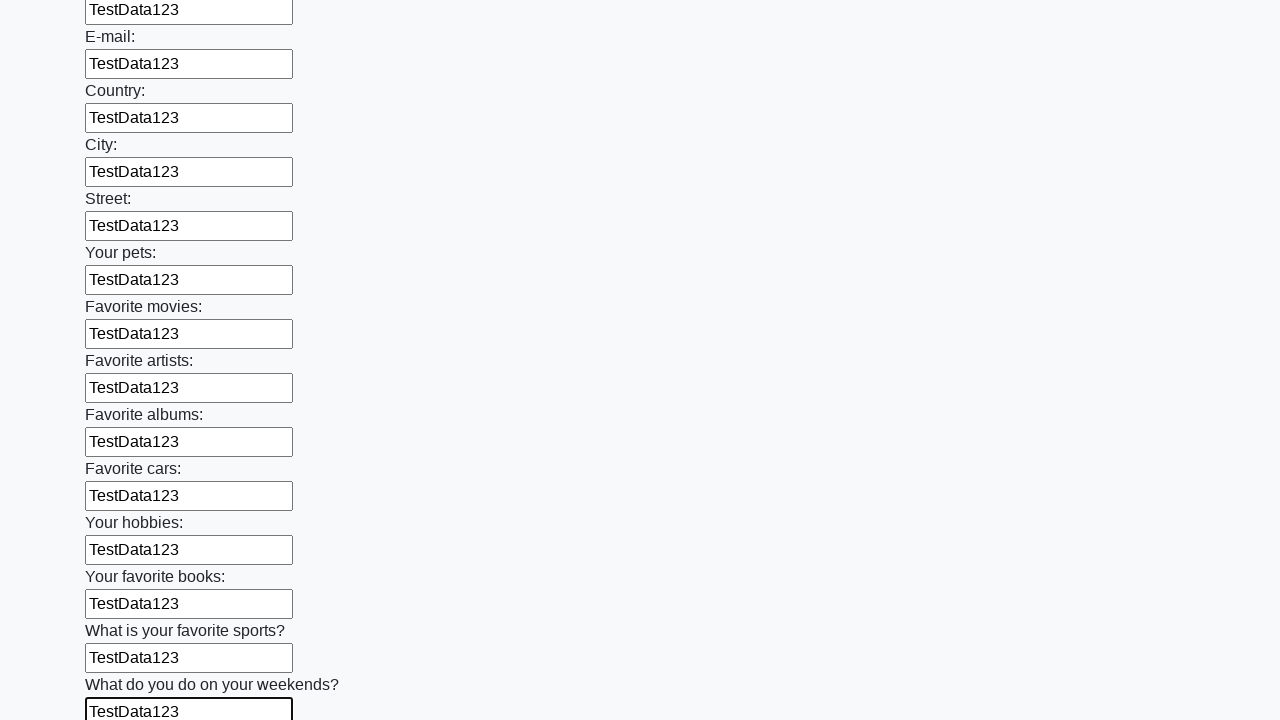

Filled an input field with 'TestData123' on input >> nth=15
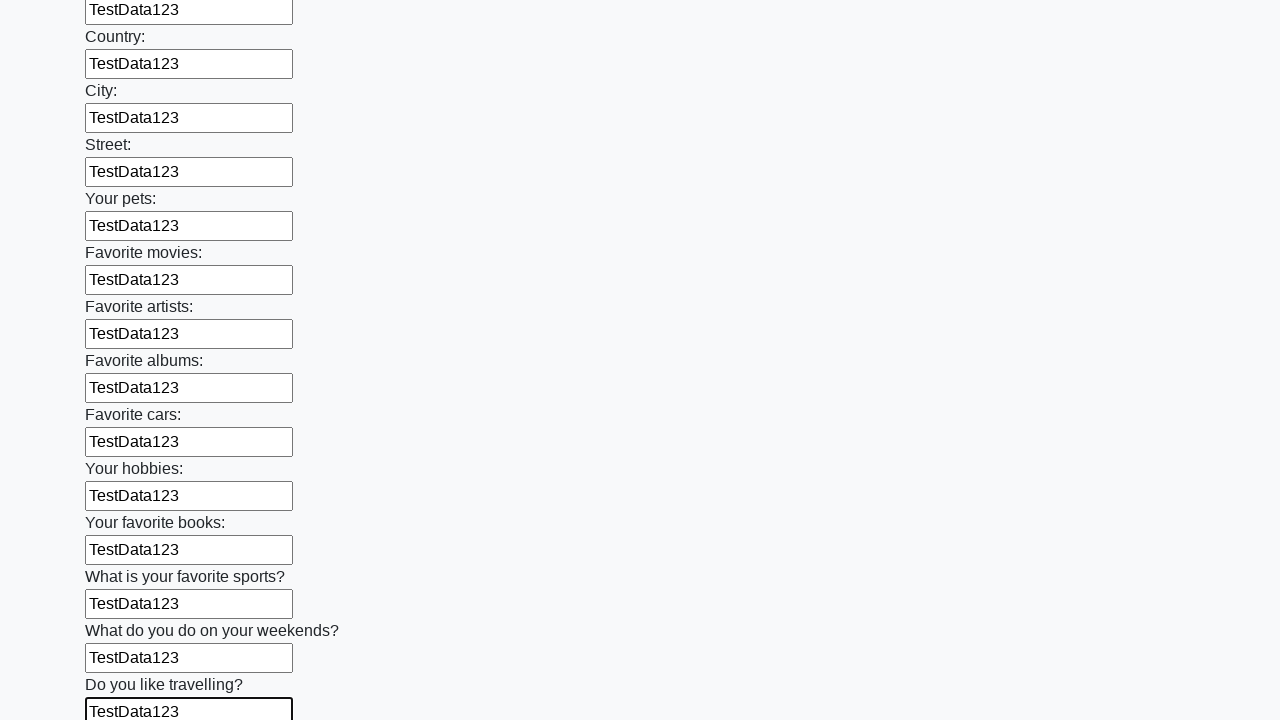

Filled an input field with 'TestData123' on input >> nth=16
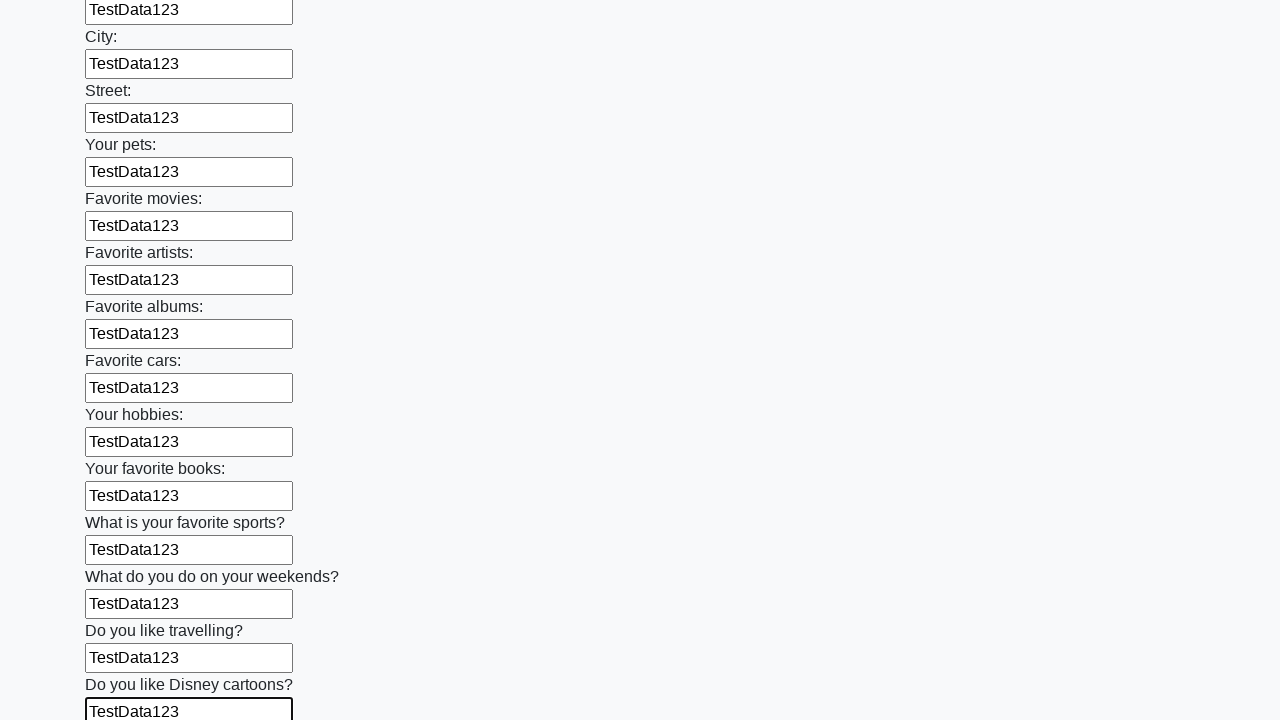

Filled an input field with 'TestData123' on input >> nth=17
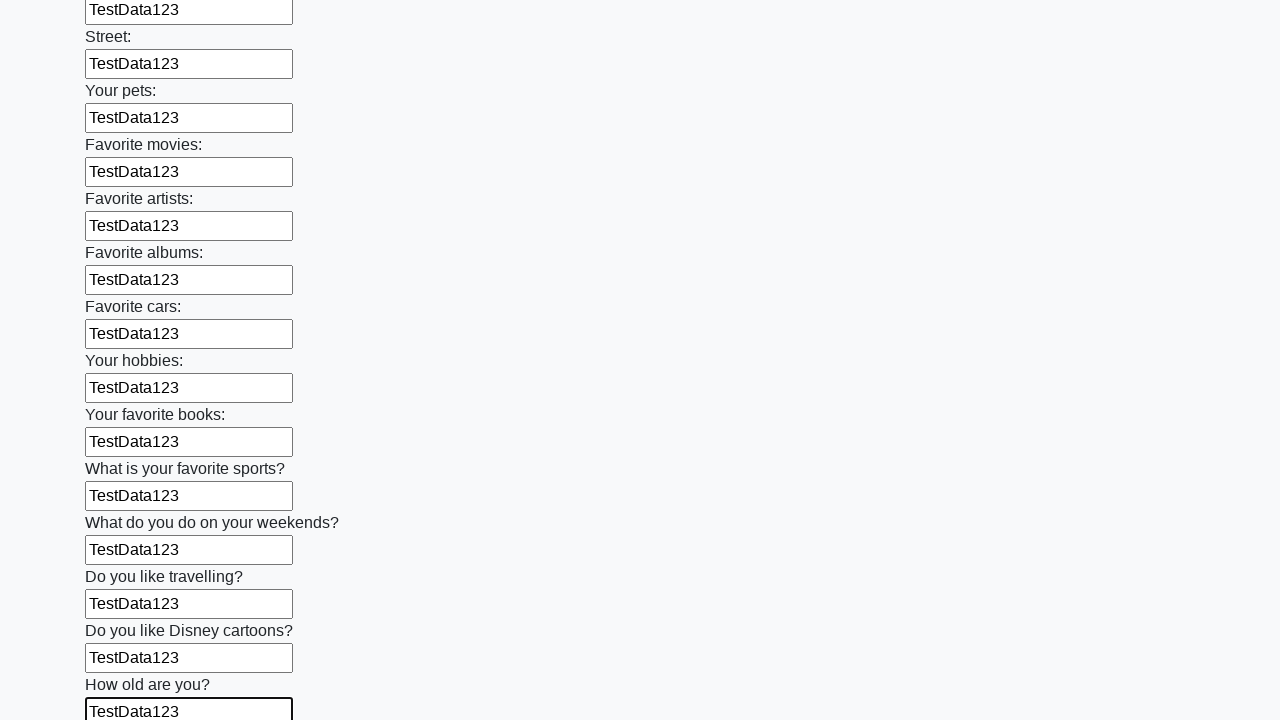

Filled an input field with 'TestData123' on input >> nth=18
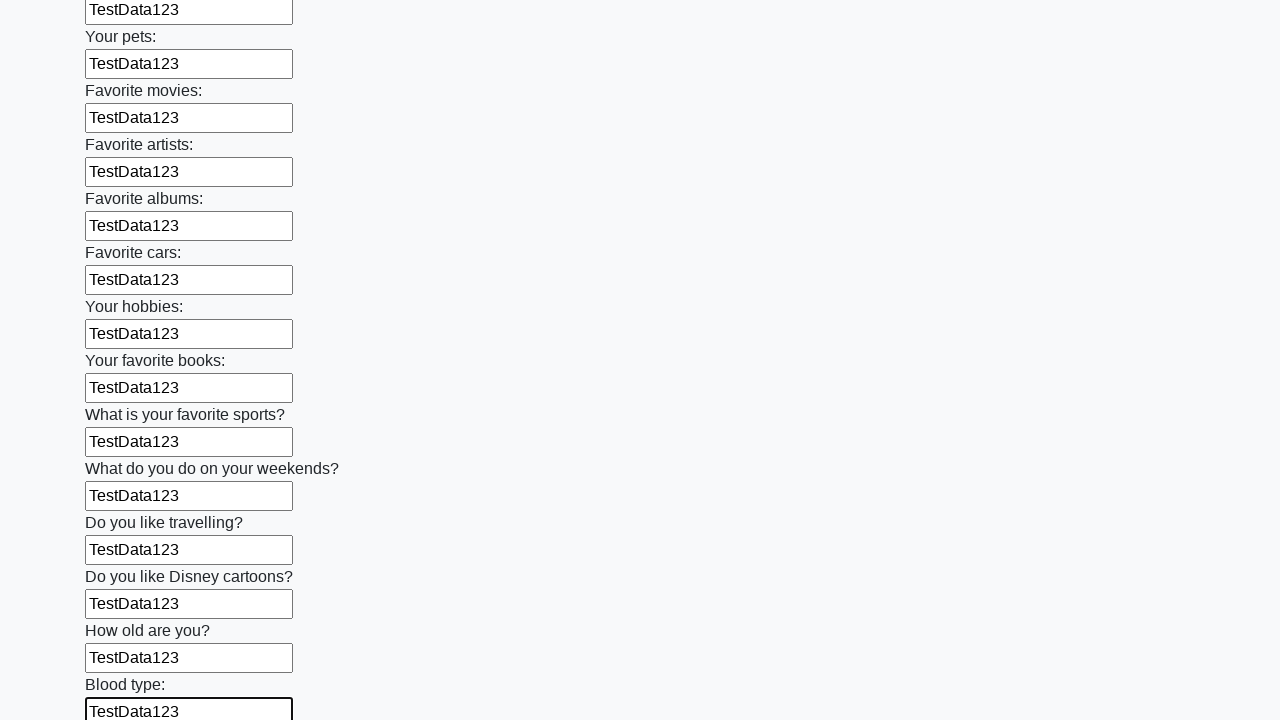

Filled an input field with 'TestData123' on input >> nth=19
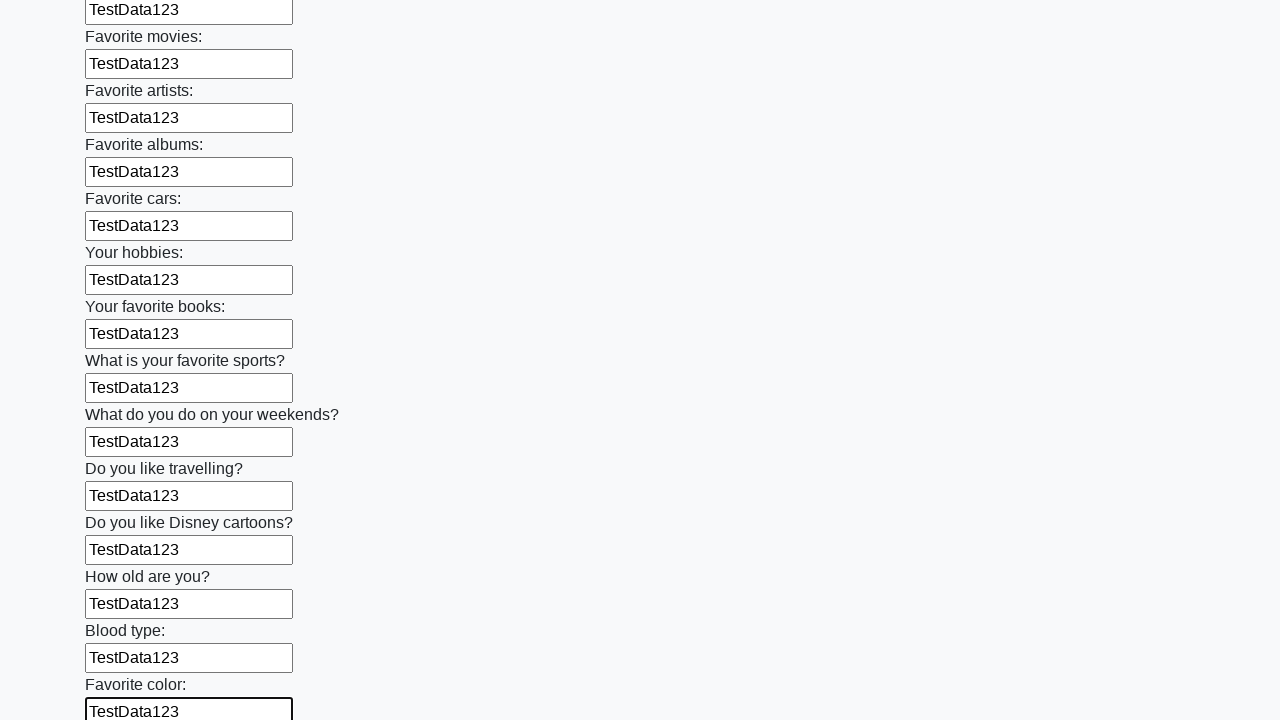

Filled an input field with 'TestData123' on input >> nth=20
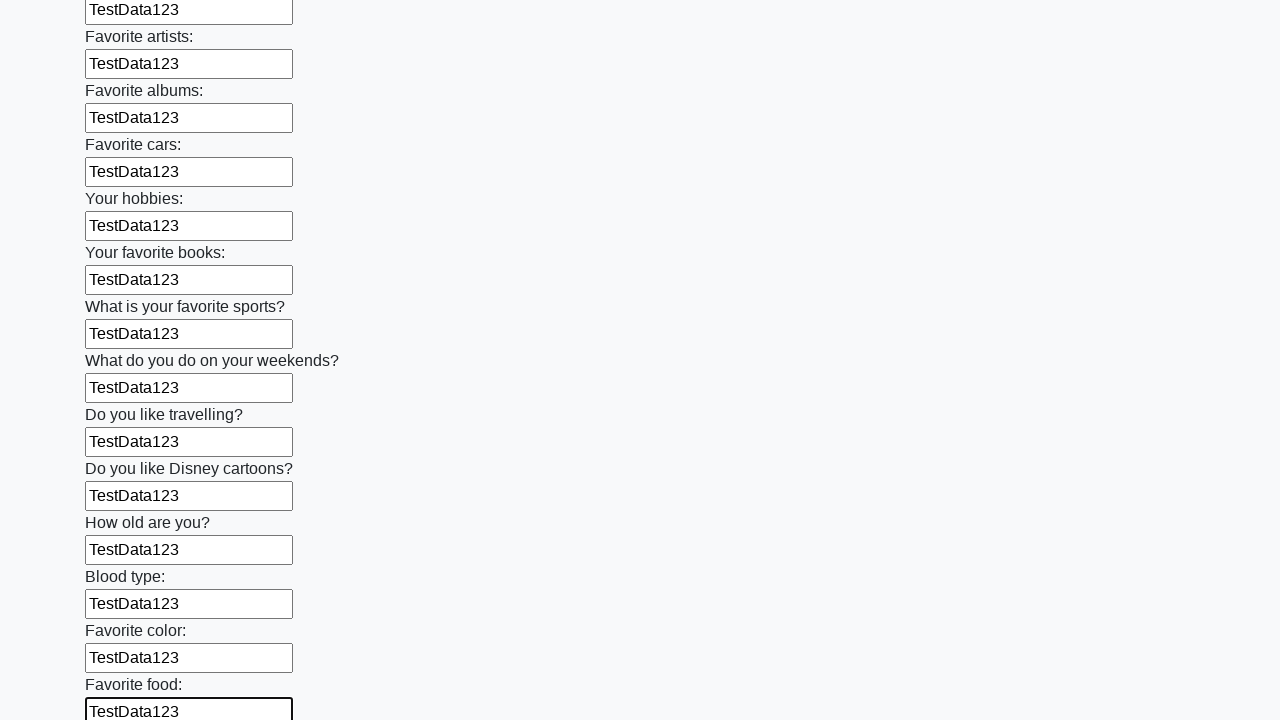

Filled an input field with 'TestData123' on input >> nth=21
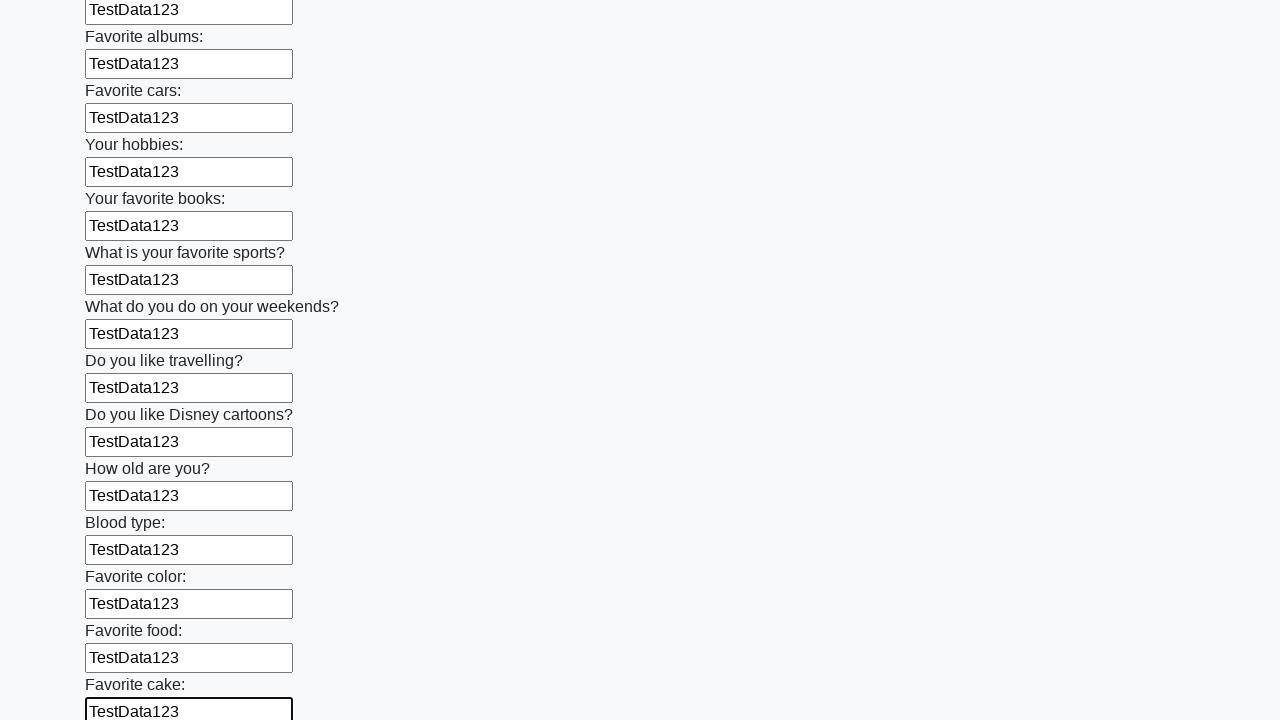

Filled an input field with 'TestData123' on input >> nth=22
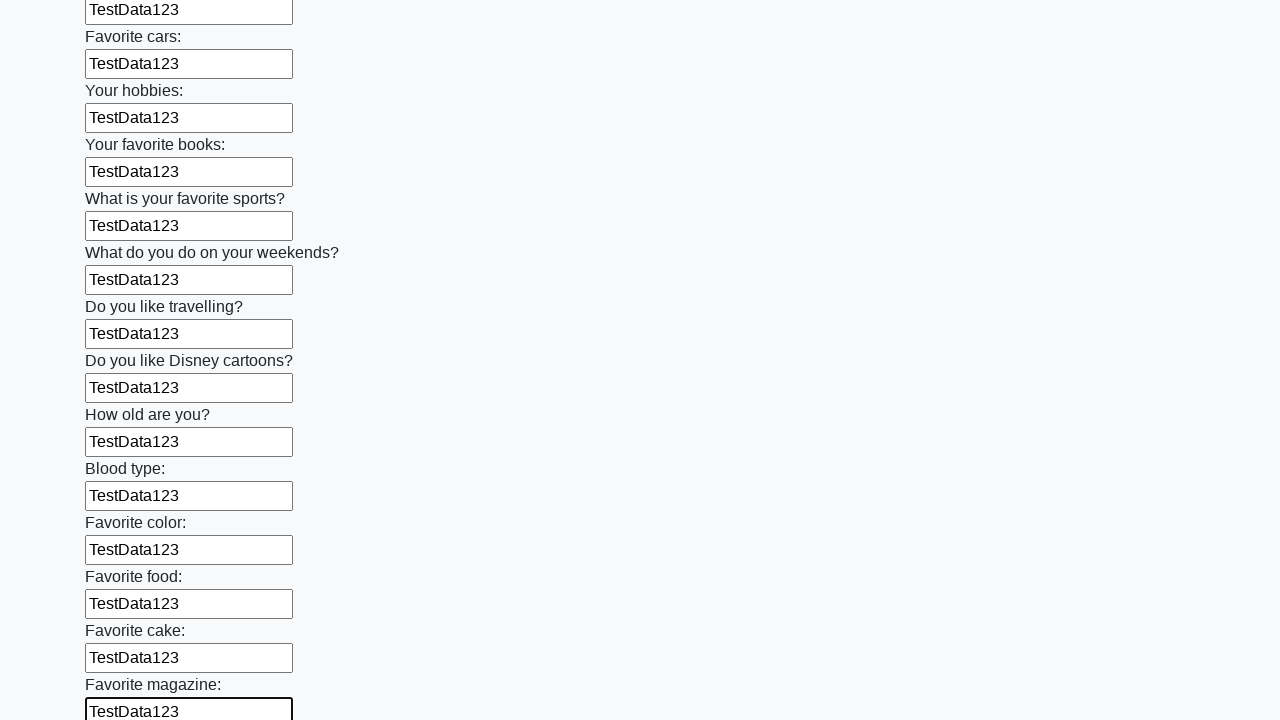

Filled an input field with 'TestData123' on input >> nth=23
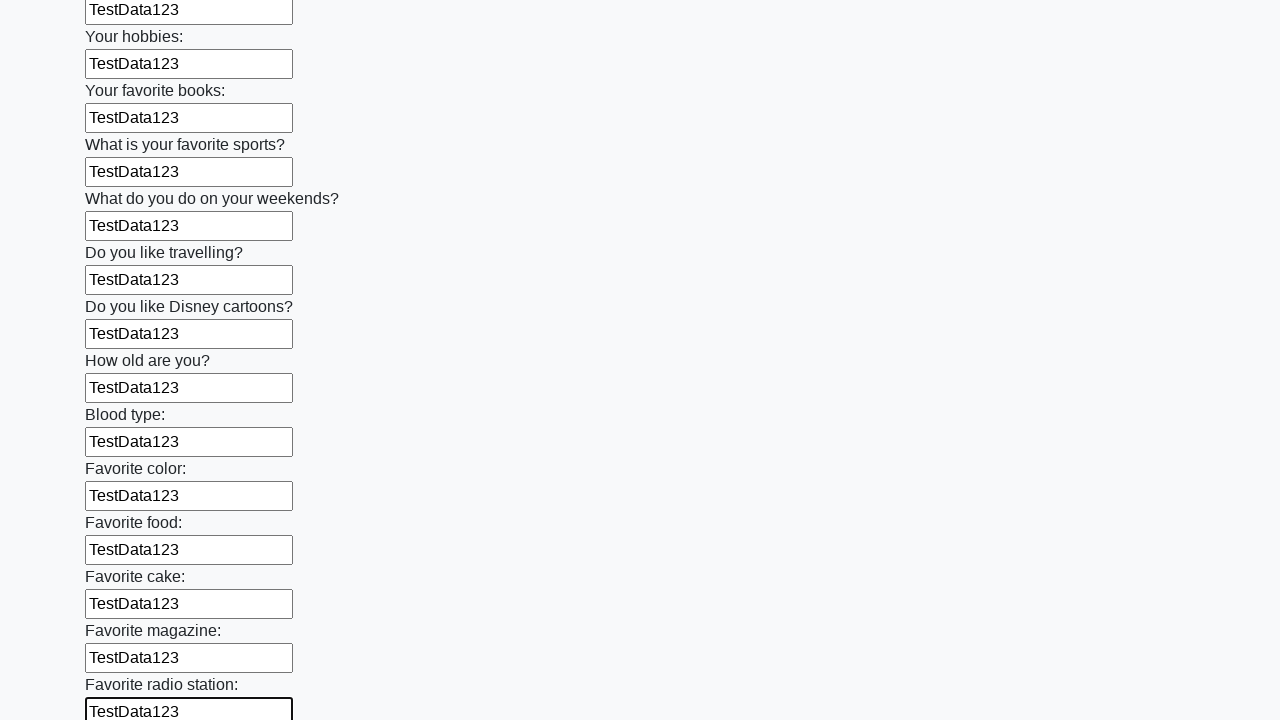

Filled an input field with 'TestData123' on input >> nth=24
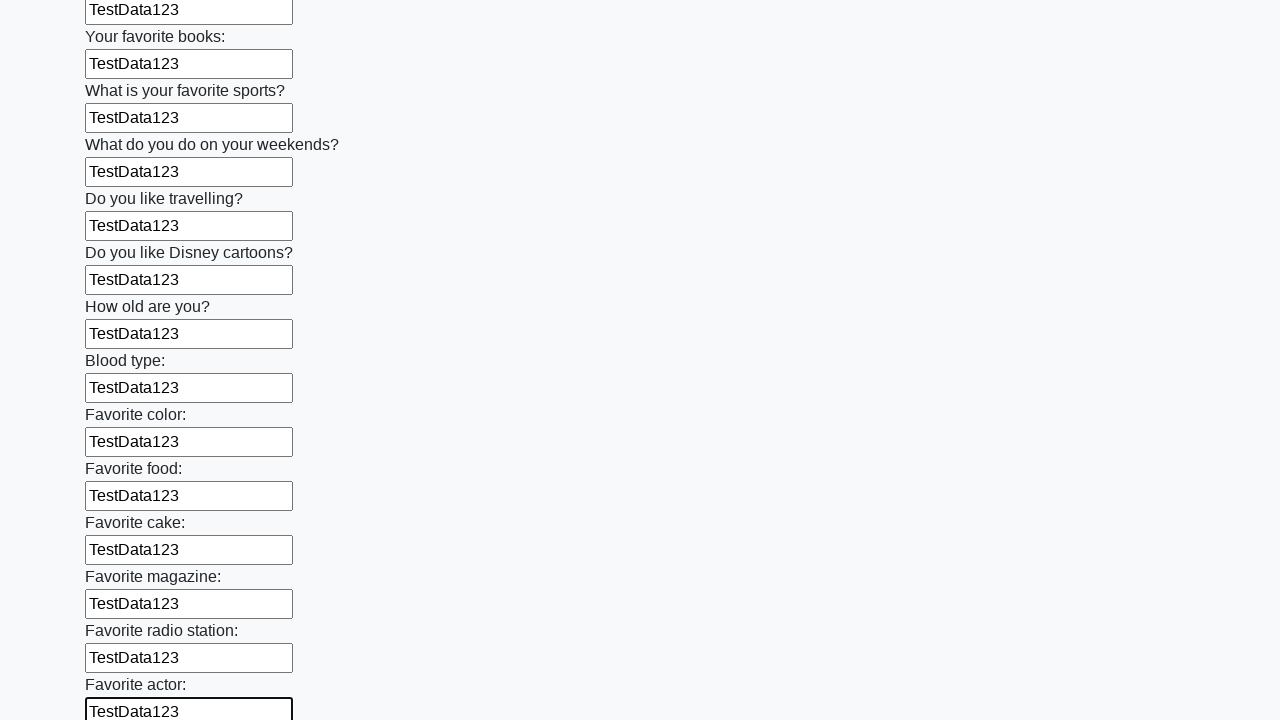

Filled an input field with 'TestData123' on input >> nth=25
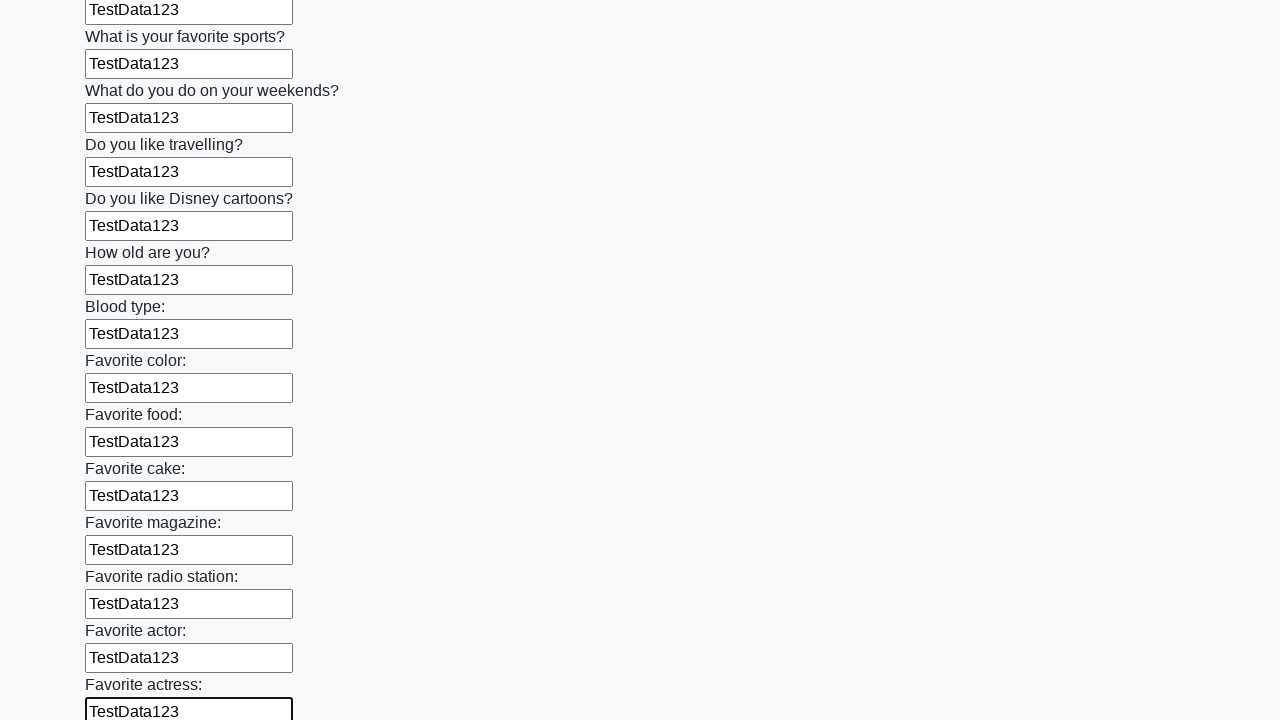

Filled an input field with 'TestData123' on input >> nth=26
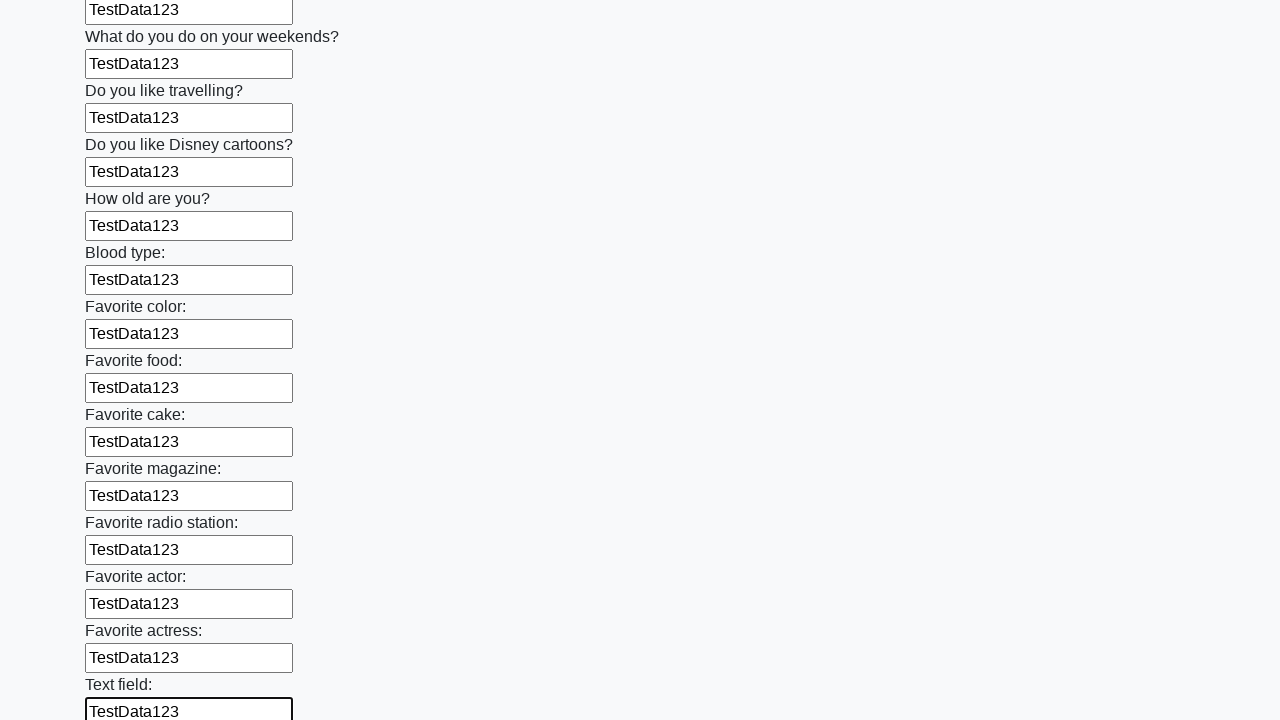

Filled an input field with 'TestData123' on input >> nth=27
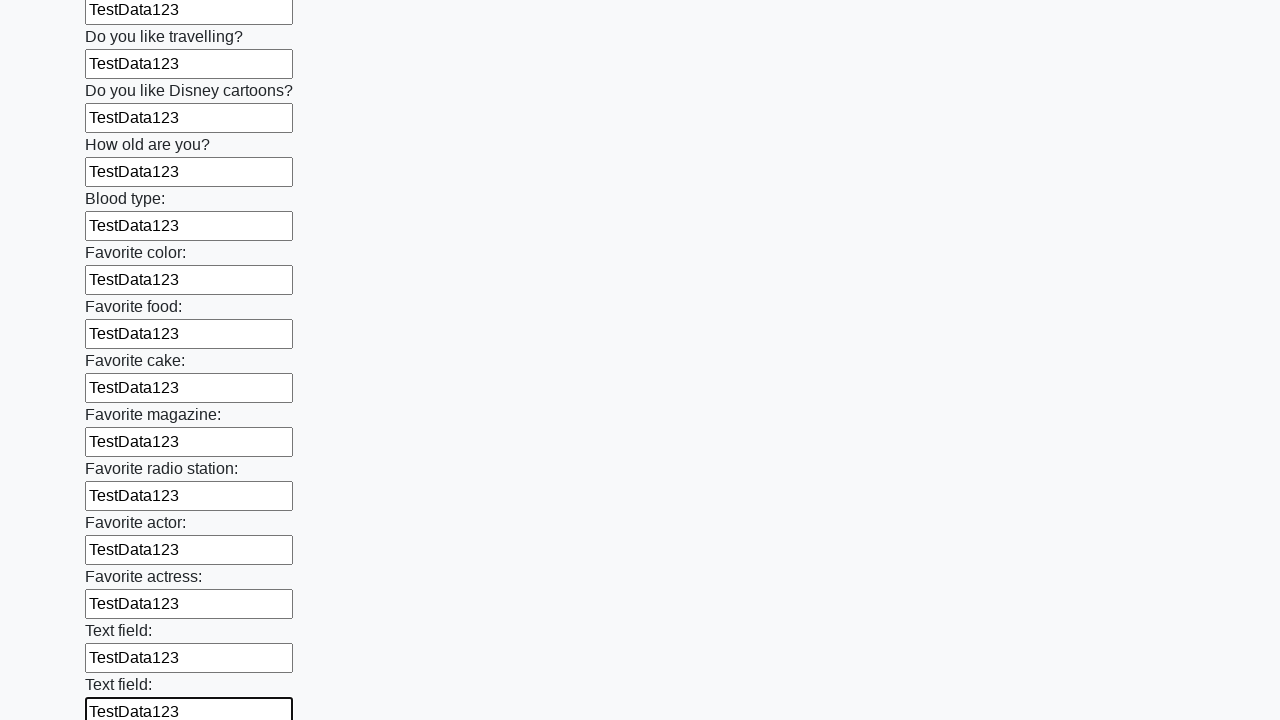

Filled an input field with 'TestData123' on input >> nth=28
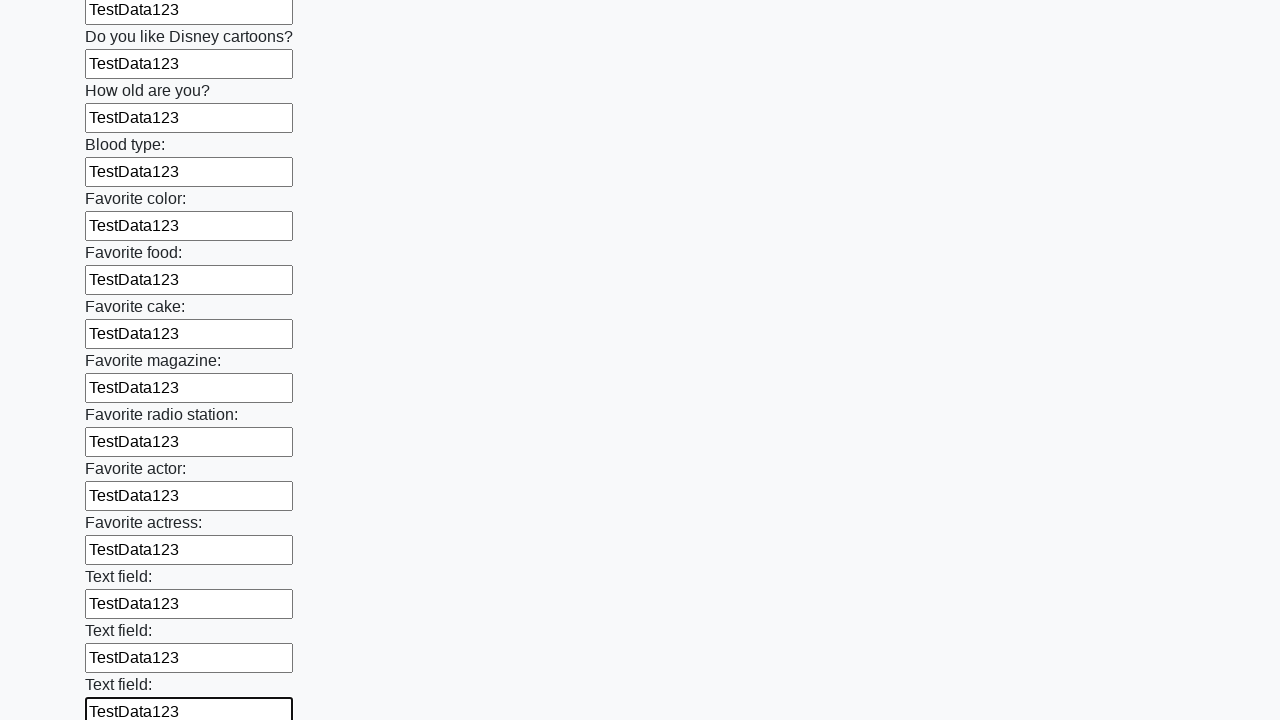

Filled an input field with 'TestData123' on input >> nth=29
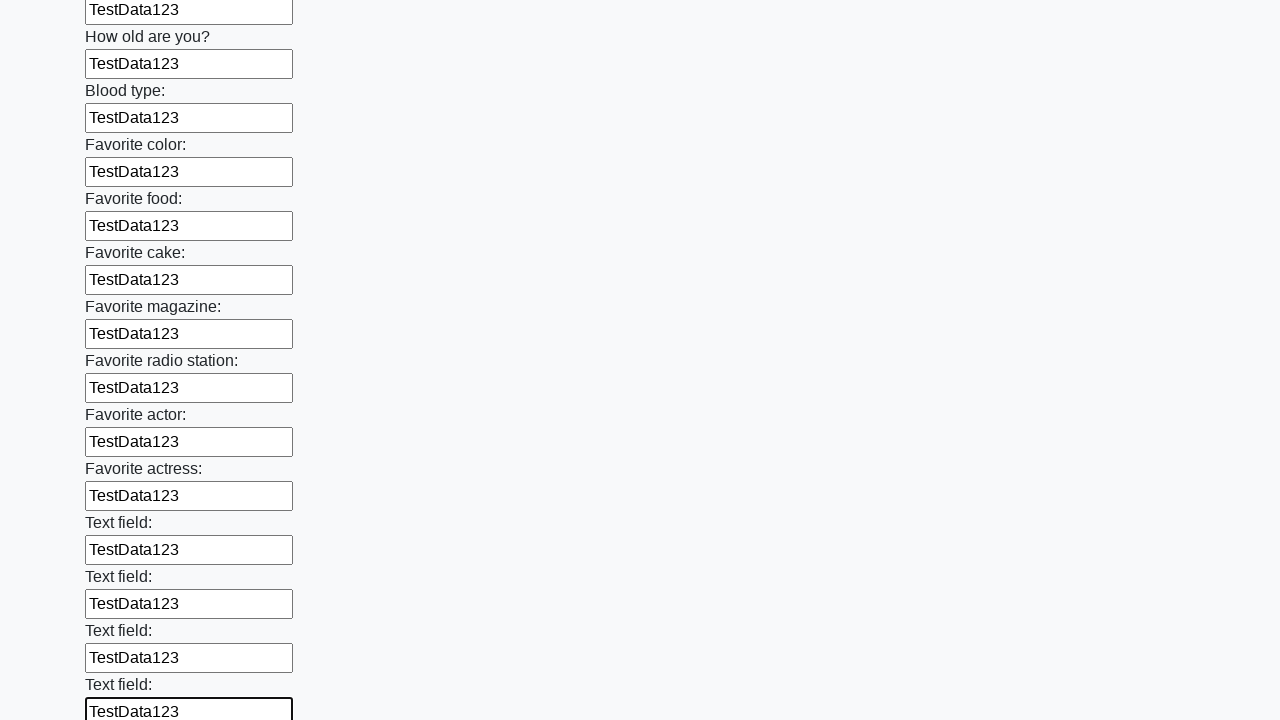

Filled an input field with 'TestData123' on input >> nth=30
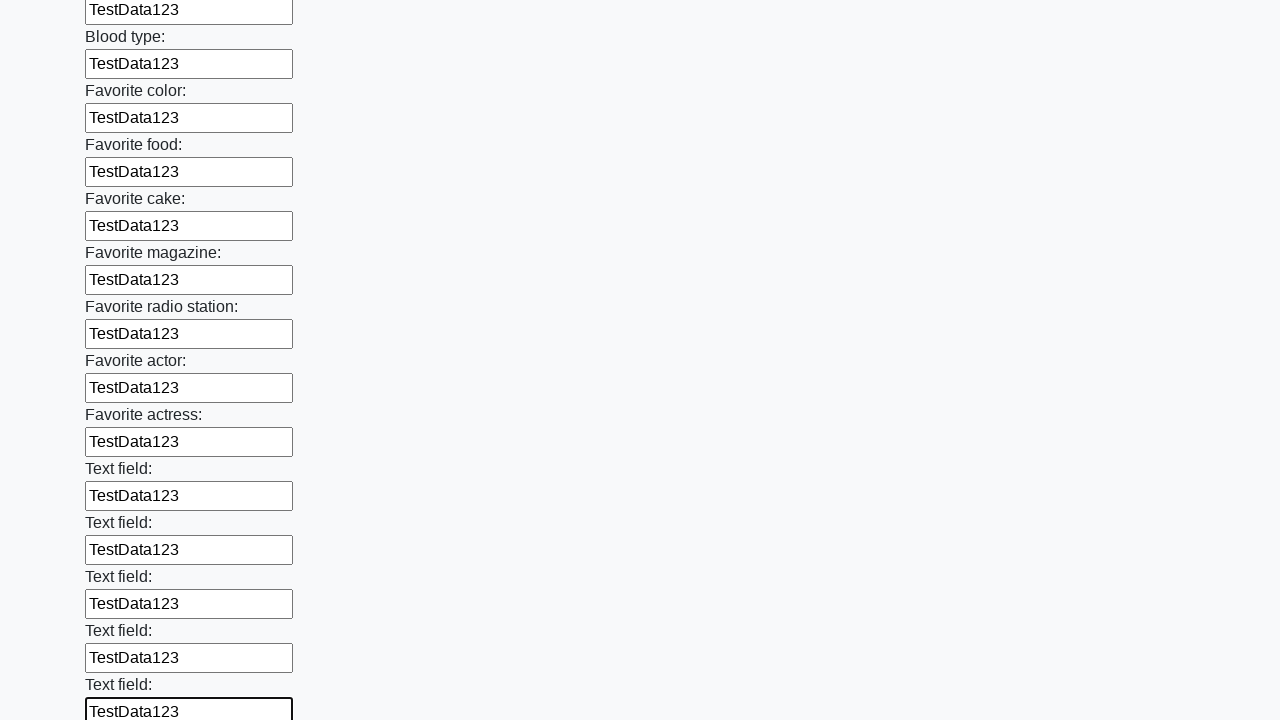

Filled an input field with 'TestData123' on input >> nth=31
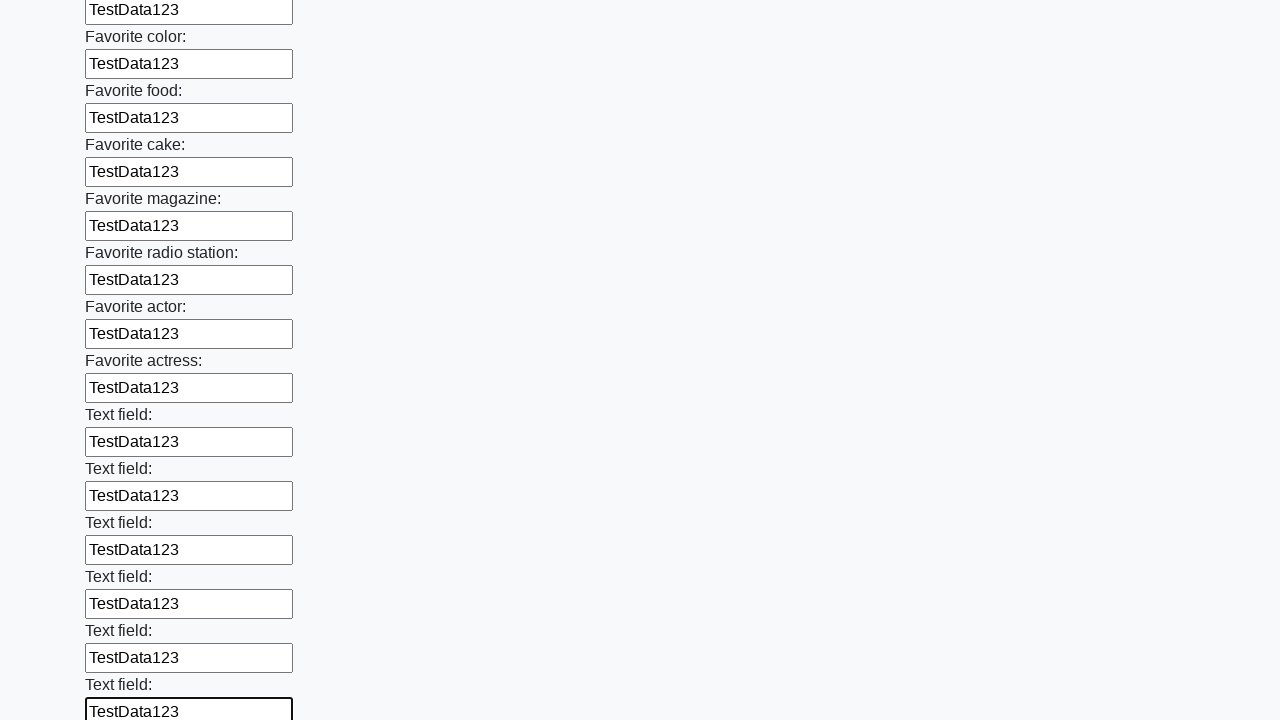

Filled an input field with 'TestData123' on input >> nth=32
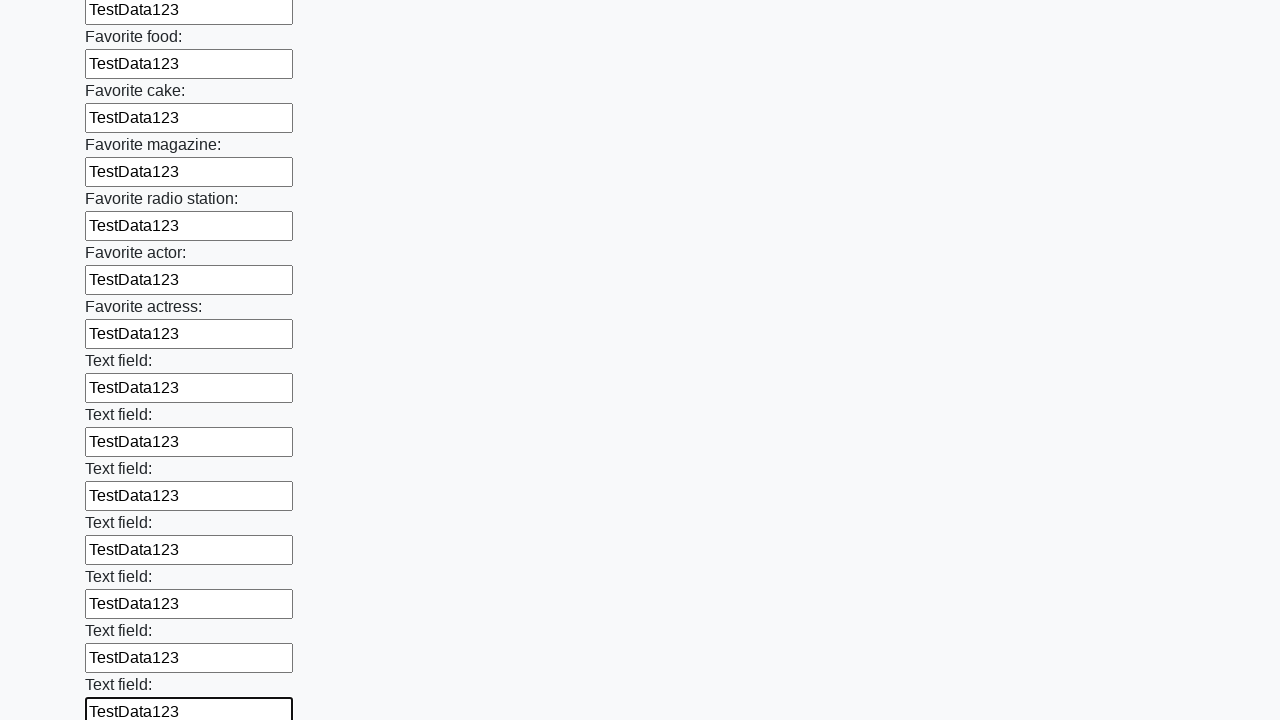

Filled an input field with 'TestData123' on input >> nth=33
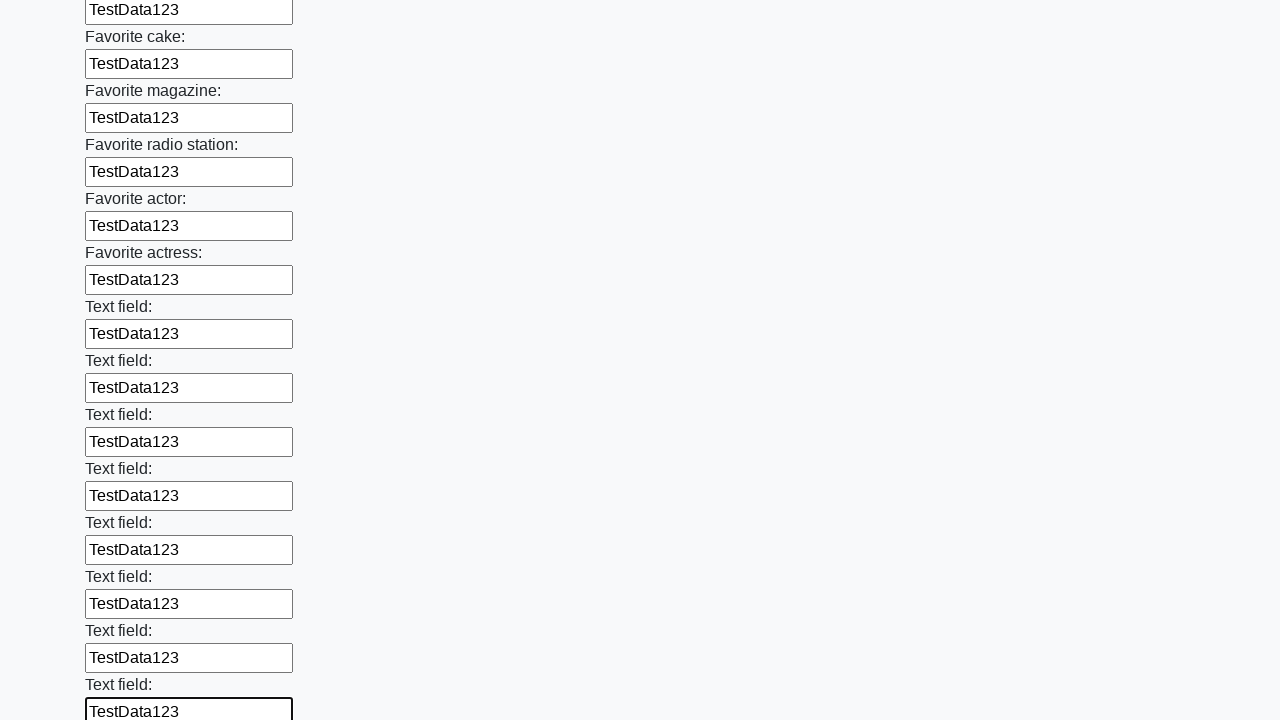

Filled an input field with 'TestData123' on input >> nth=34
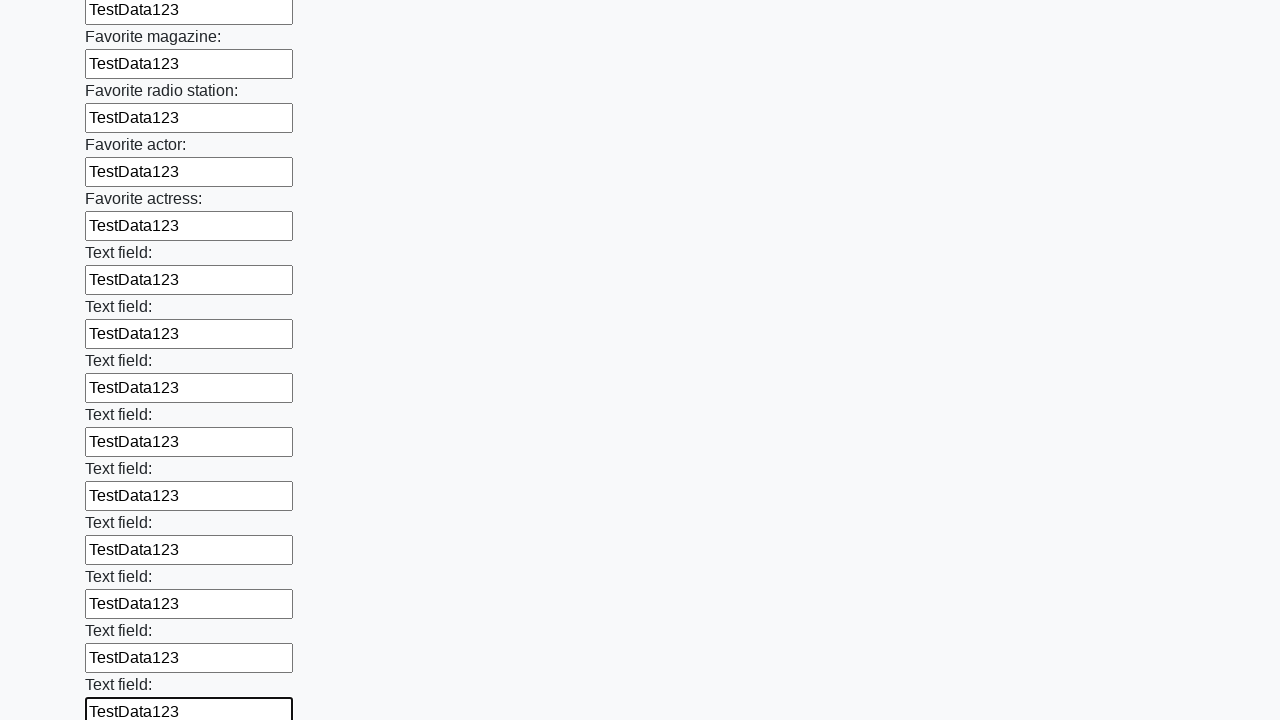

Filled an input field with 'TestData123' on input >> nth=35
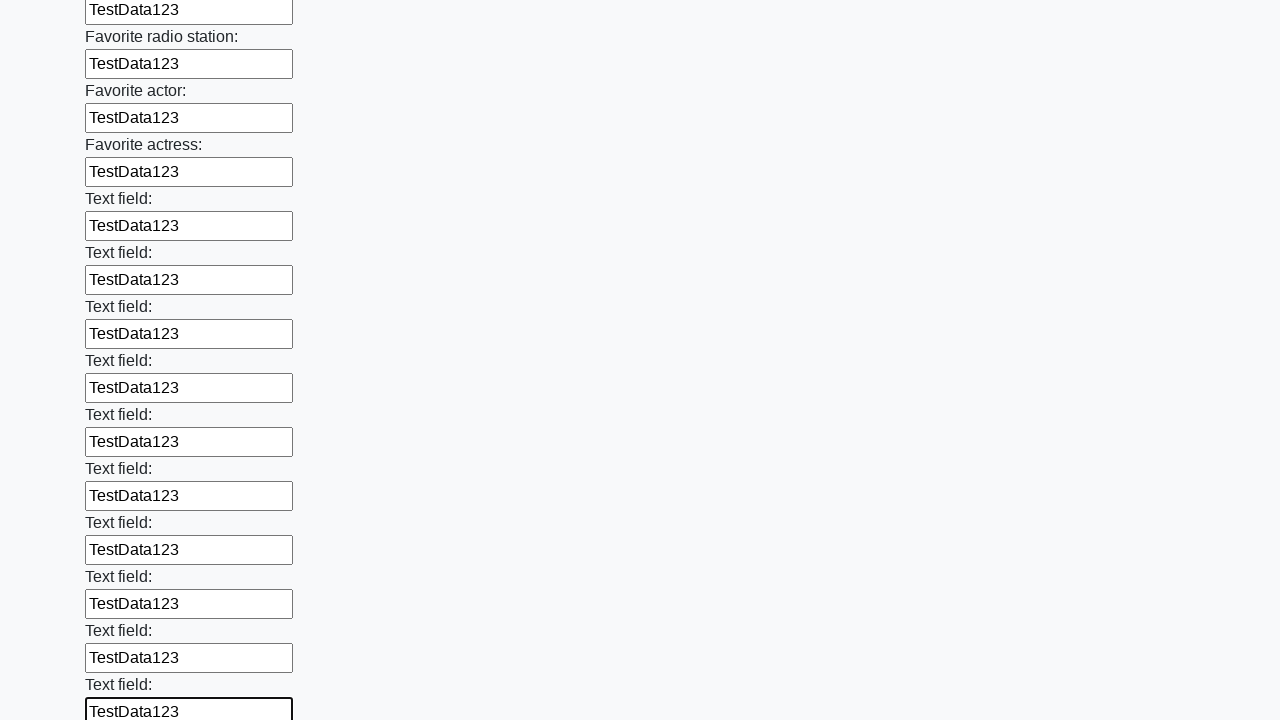

Filled an input field with 'TestData123' on input >> nth=36
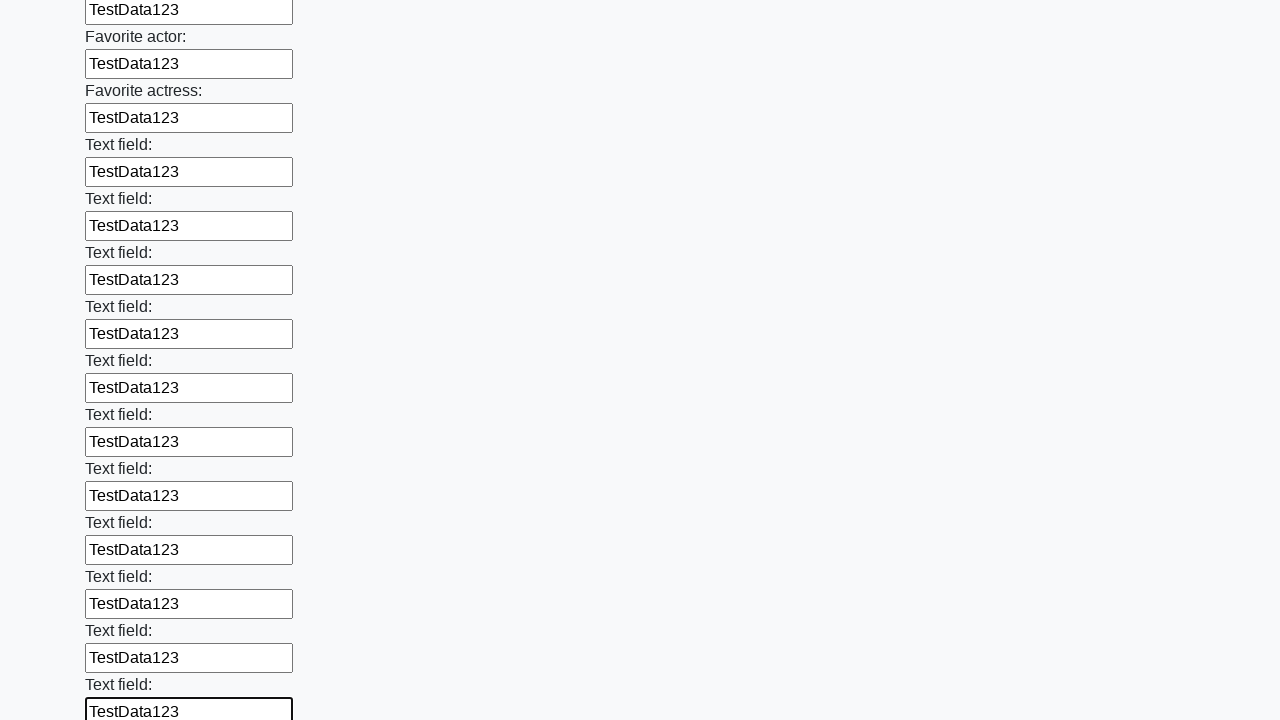

Filled an input field with 'TestData123' on input >> nth=37
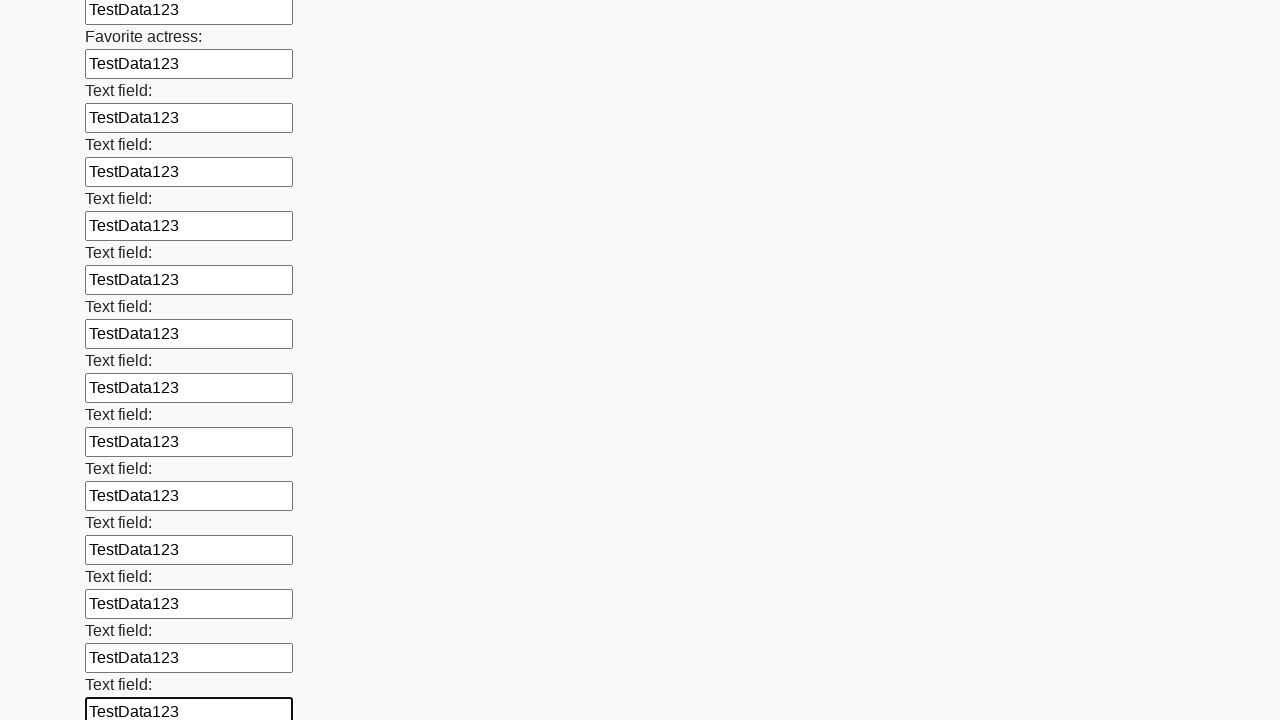

Filled an input field with 'TestData123' on input >> nth=38
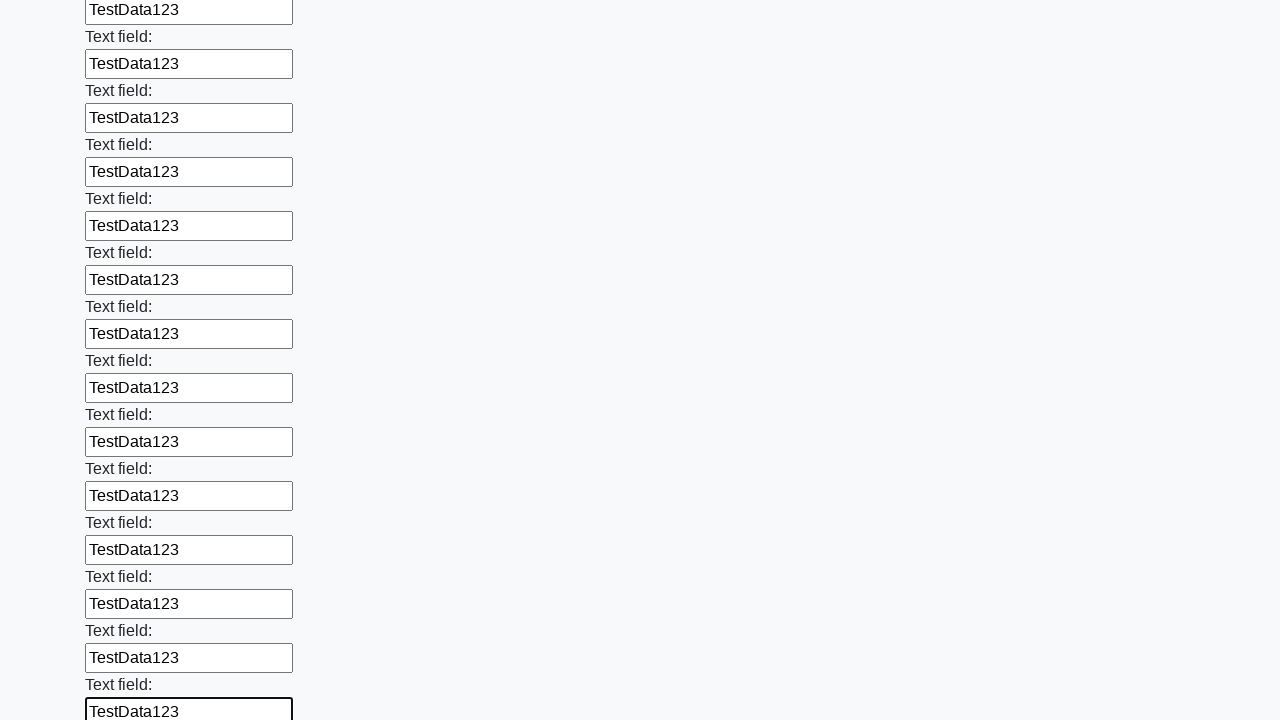

Filled an input field with 'TestData123' on input >> nth=39
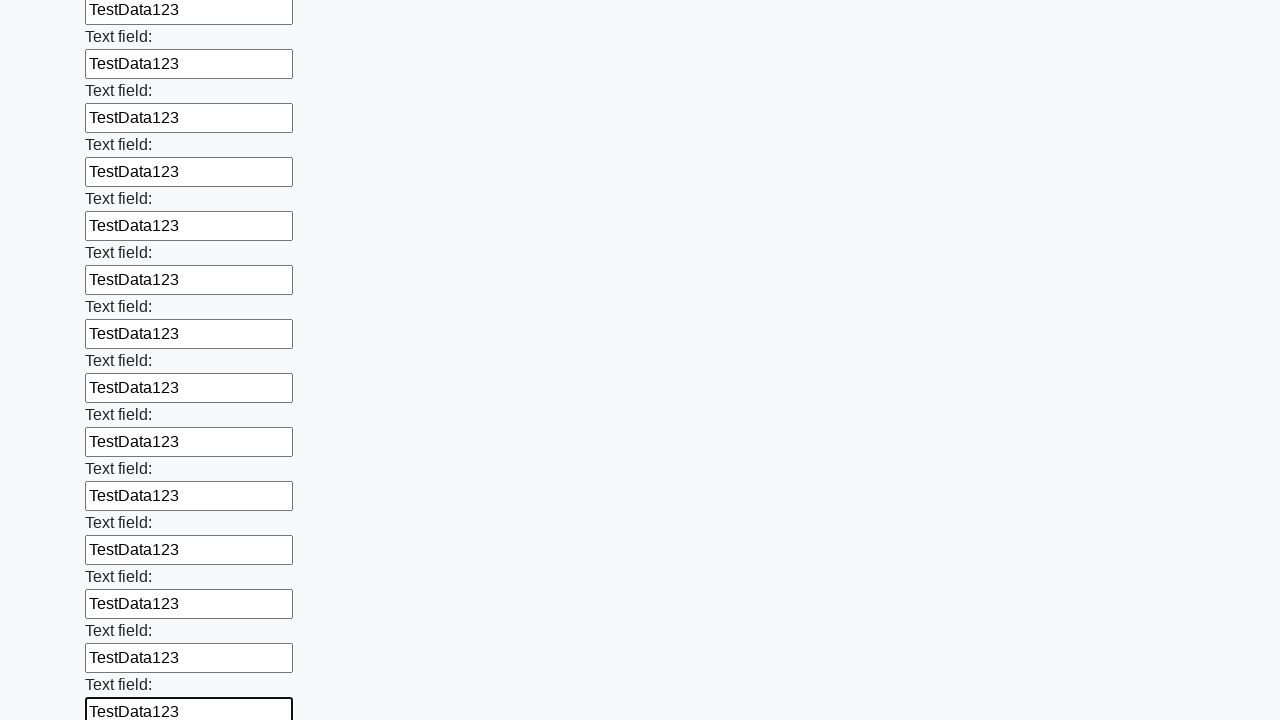

Filled an input field with 'TestData123' on input >> nth=40
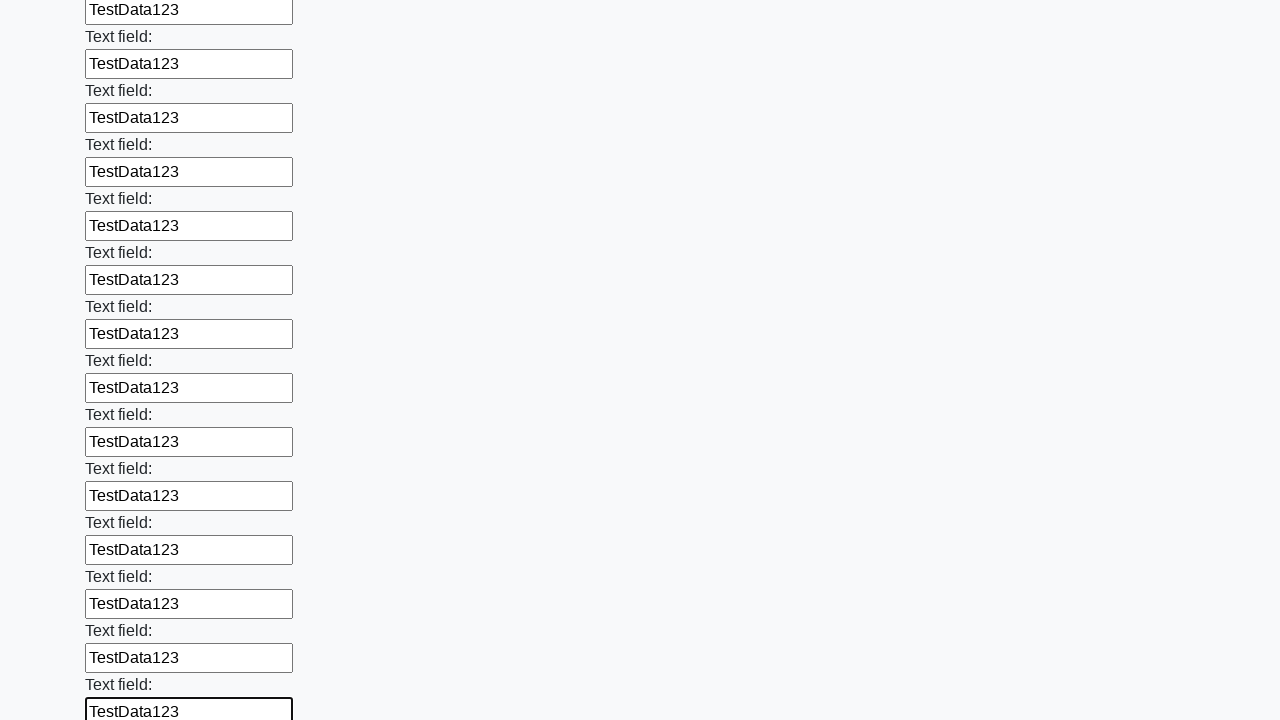

Filled an input field with 'TestData123' on input >> nth=41
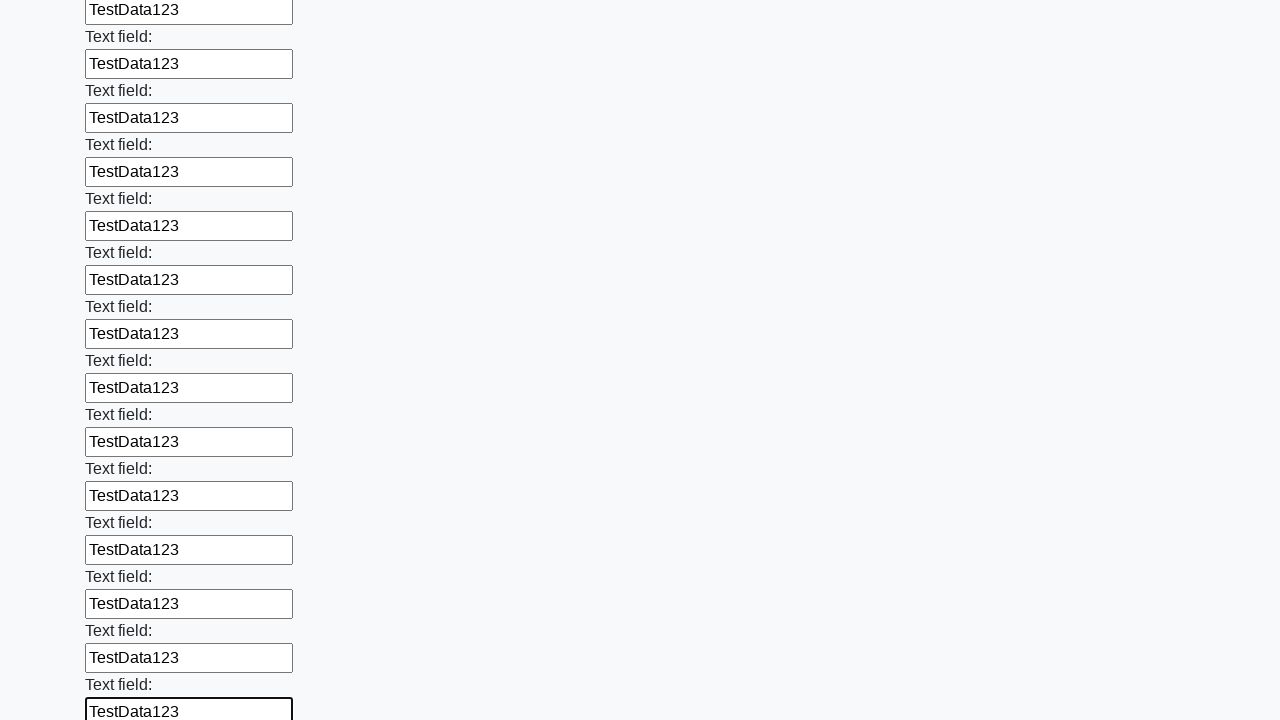

Filled an input field with 'TestData123' on input >> nth=42
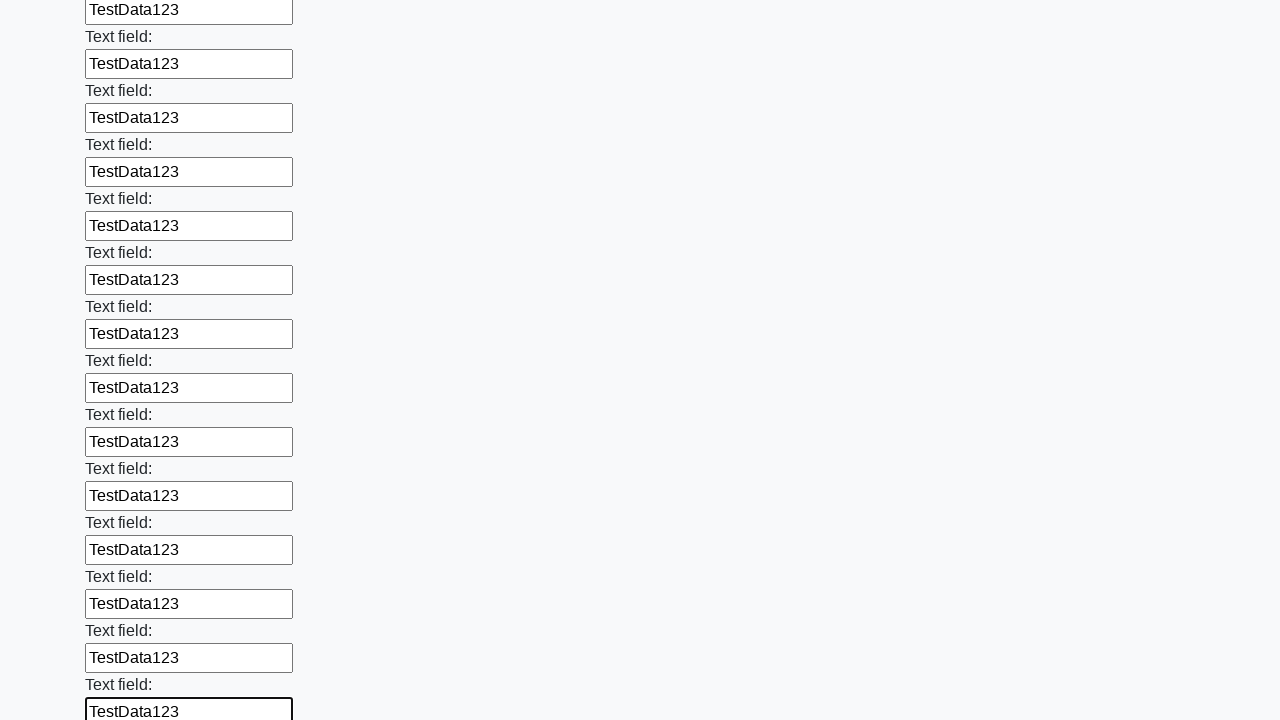

Filled an input field with 'TestData123' on input >> nth=43
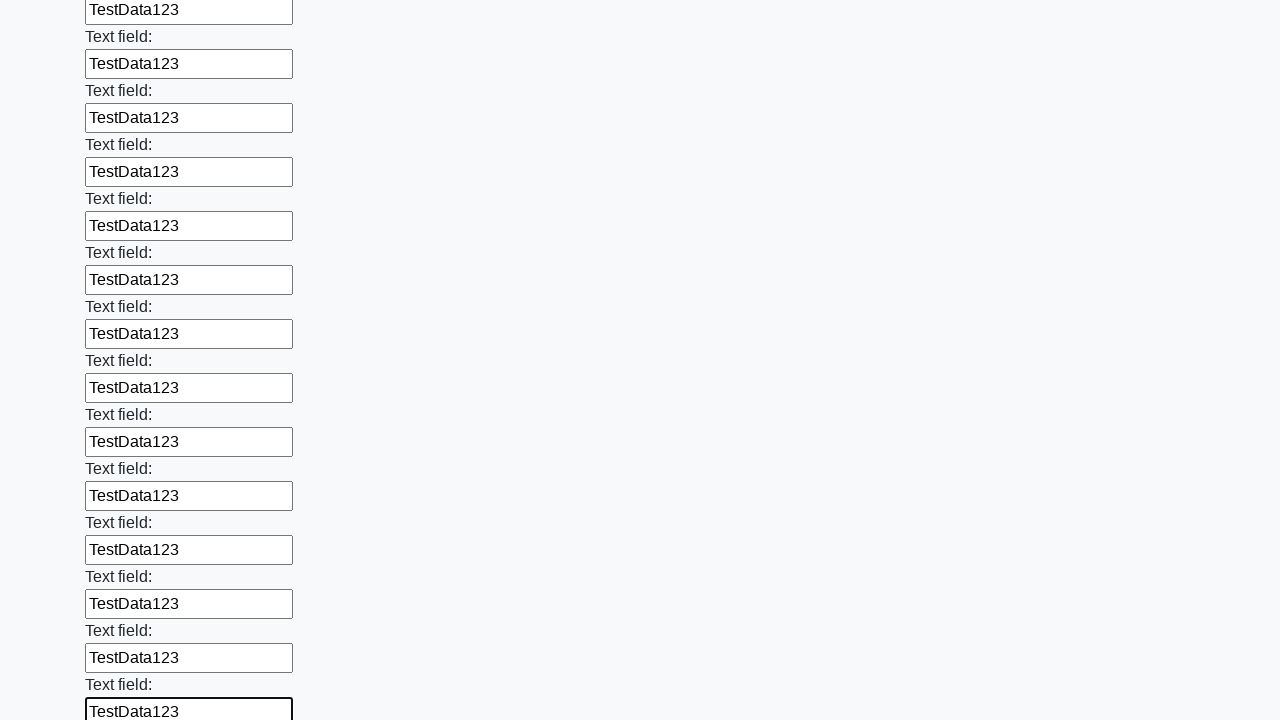

Filled an input field with 'TestData123' on input >> nth=44
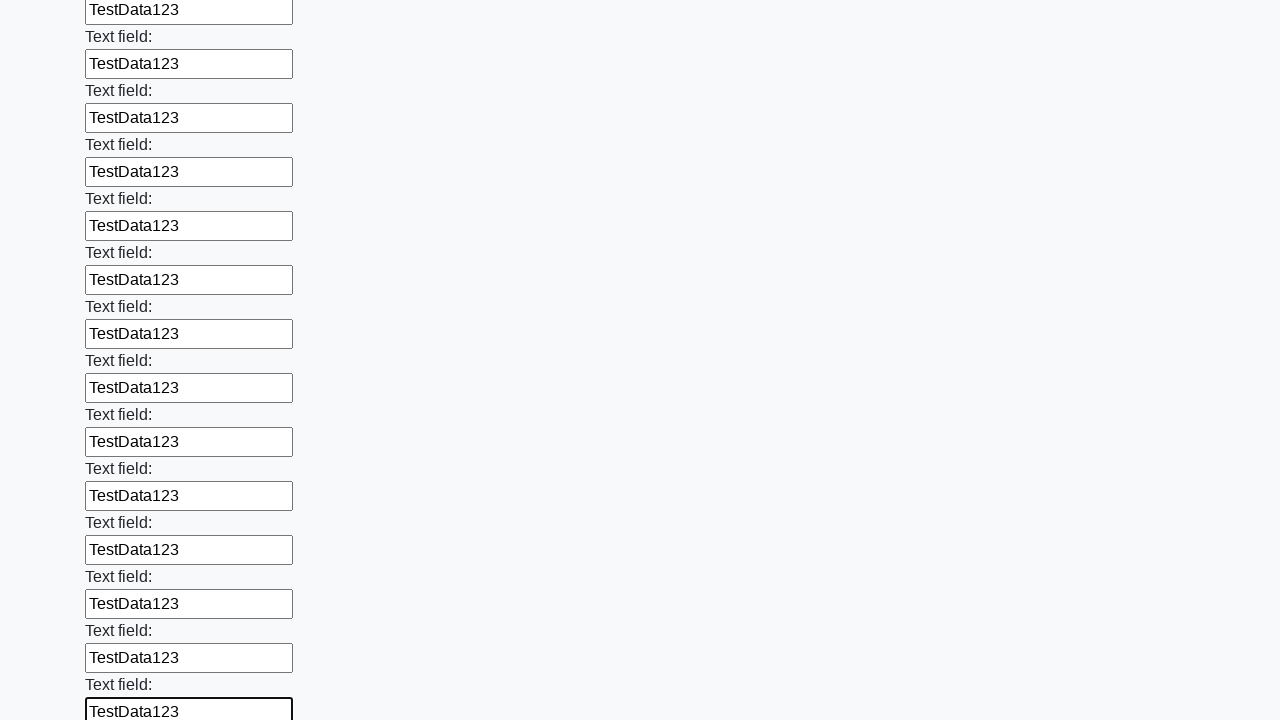

Filled an input field with 'TestData123' on input >> nth=45
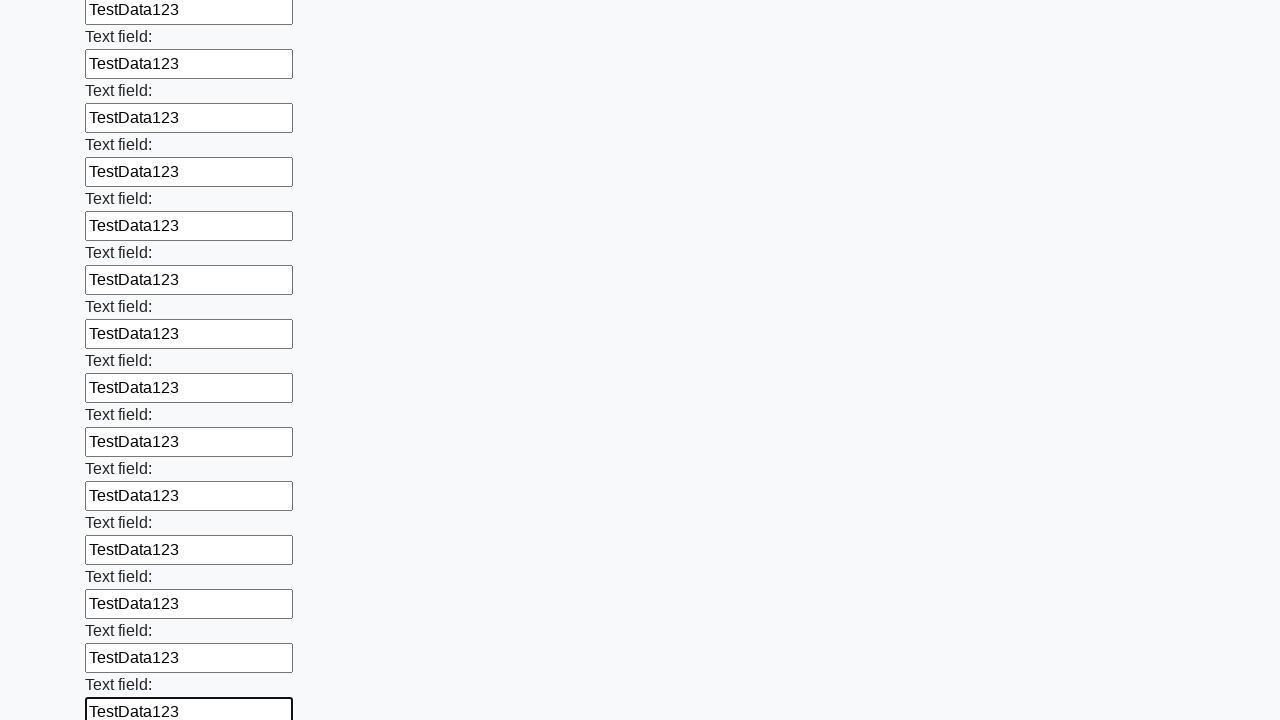

Filled an input field with 'TestData123' on input >> nth=46
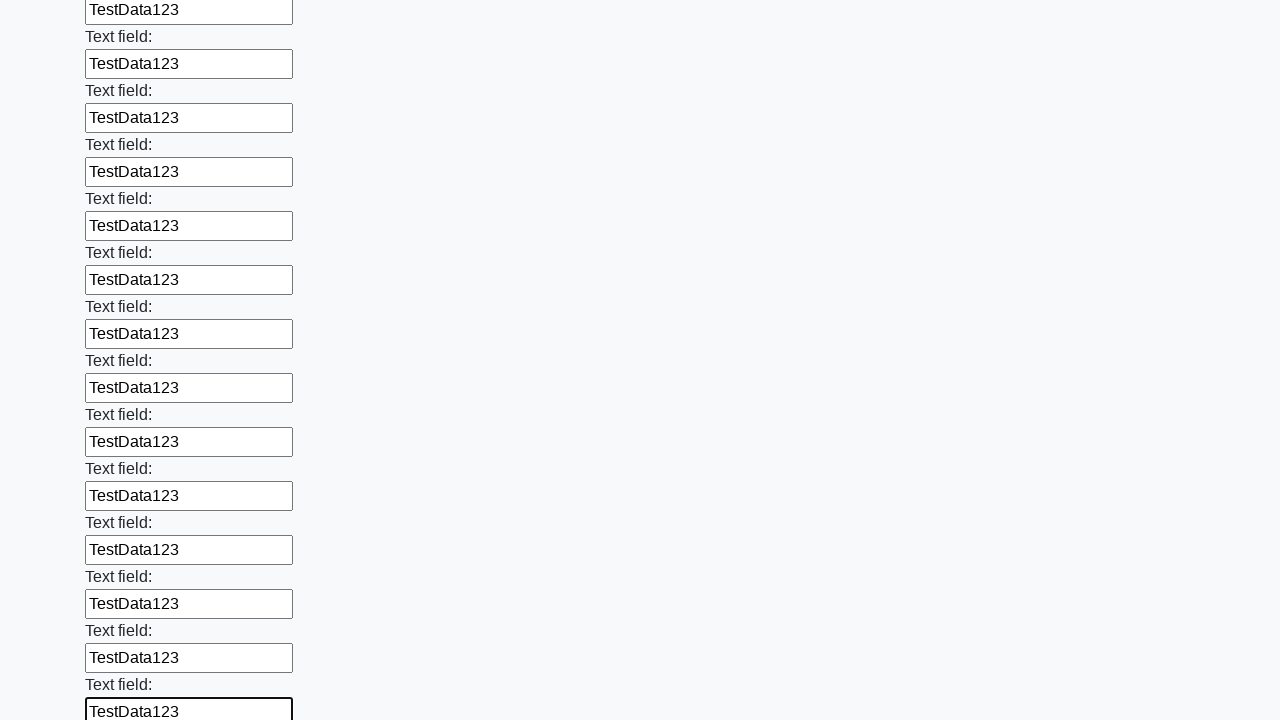

Filled an input field with 'TestData123' on input >> nth=47
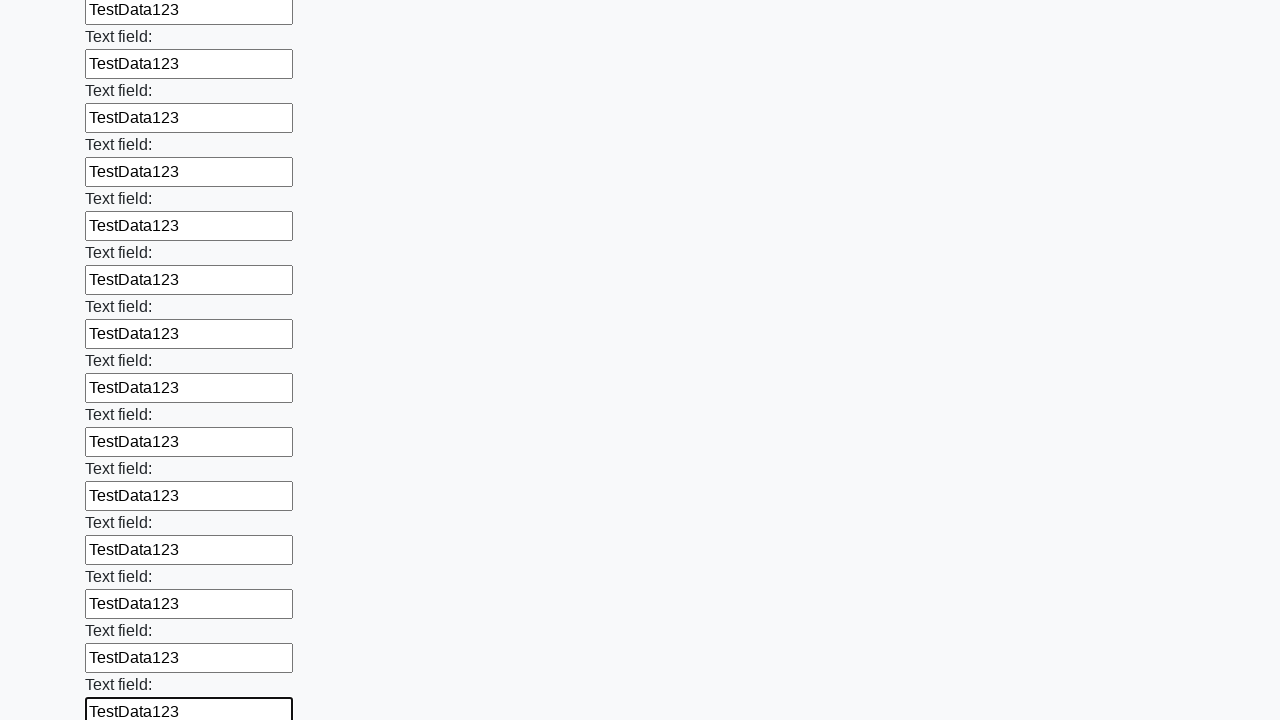

Filled an input field with 'TestData123' on input >> nth=48
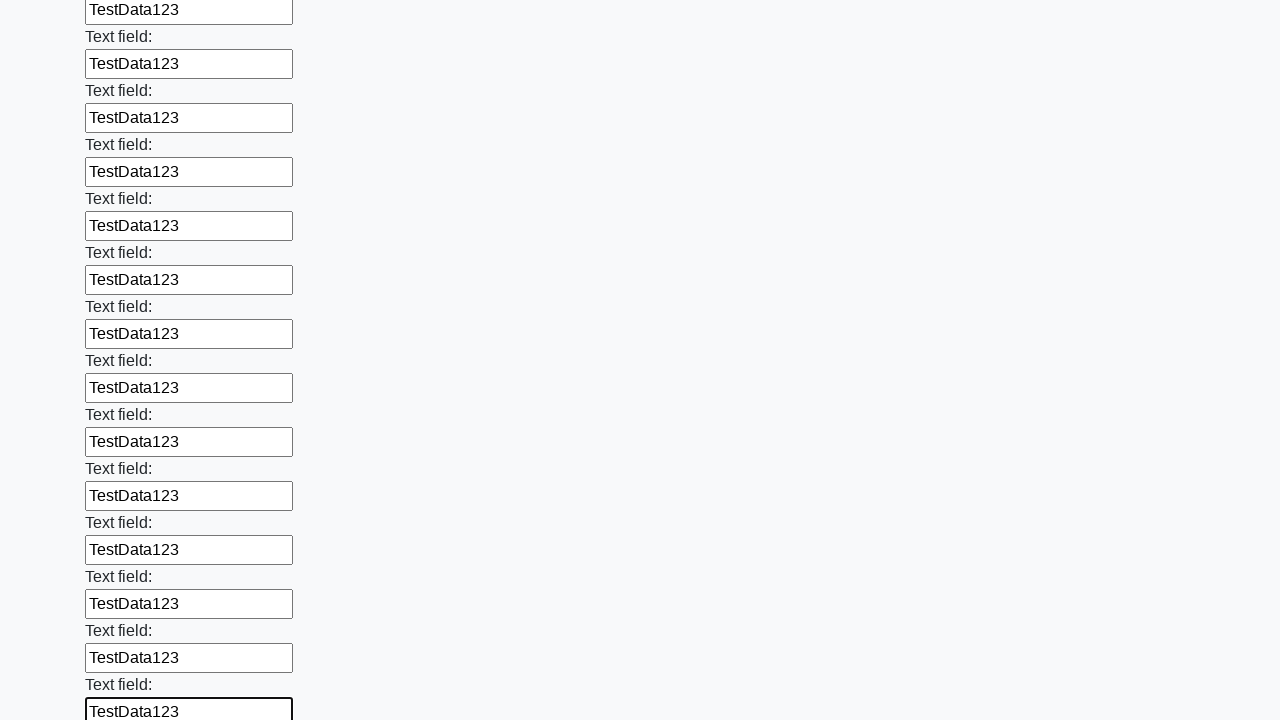

Filled an input field with 'TestData123' on input >> nth=49
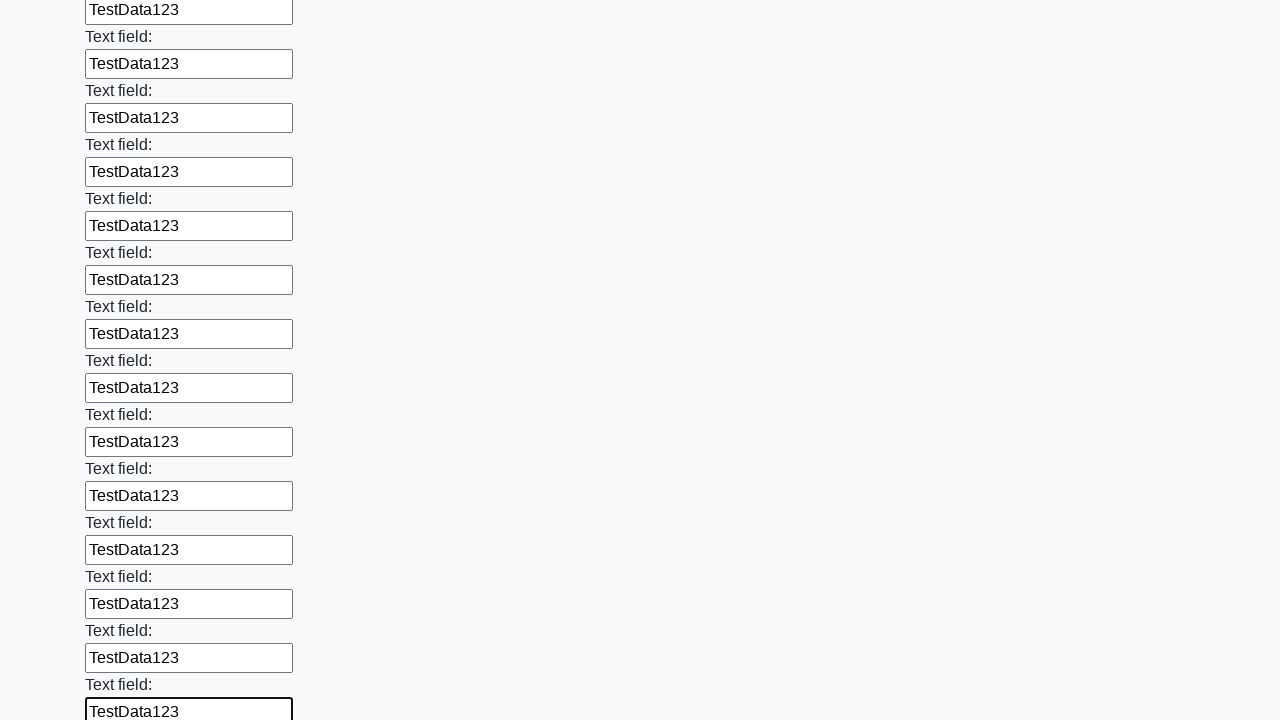

Filled an input field with 'TestData123' on input >> nth=50
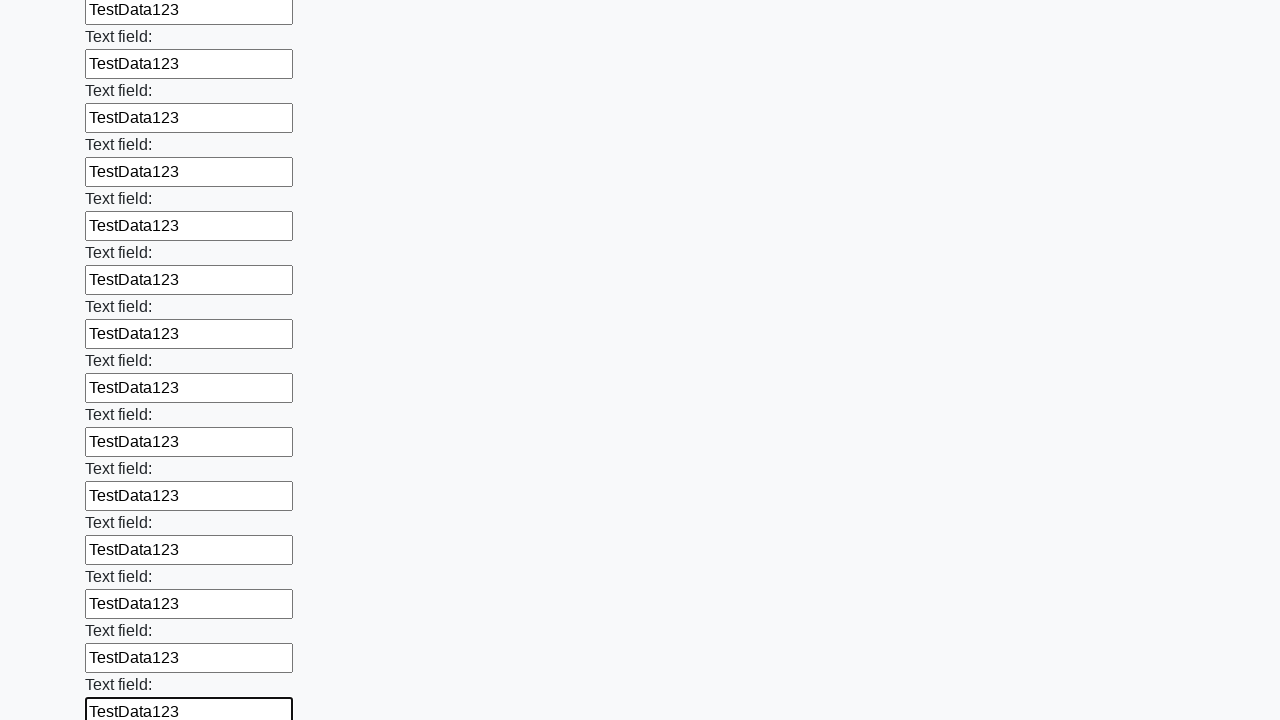

Filled an input field with 'TestData123' on input >> nth=51
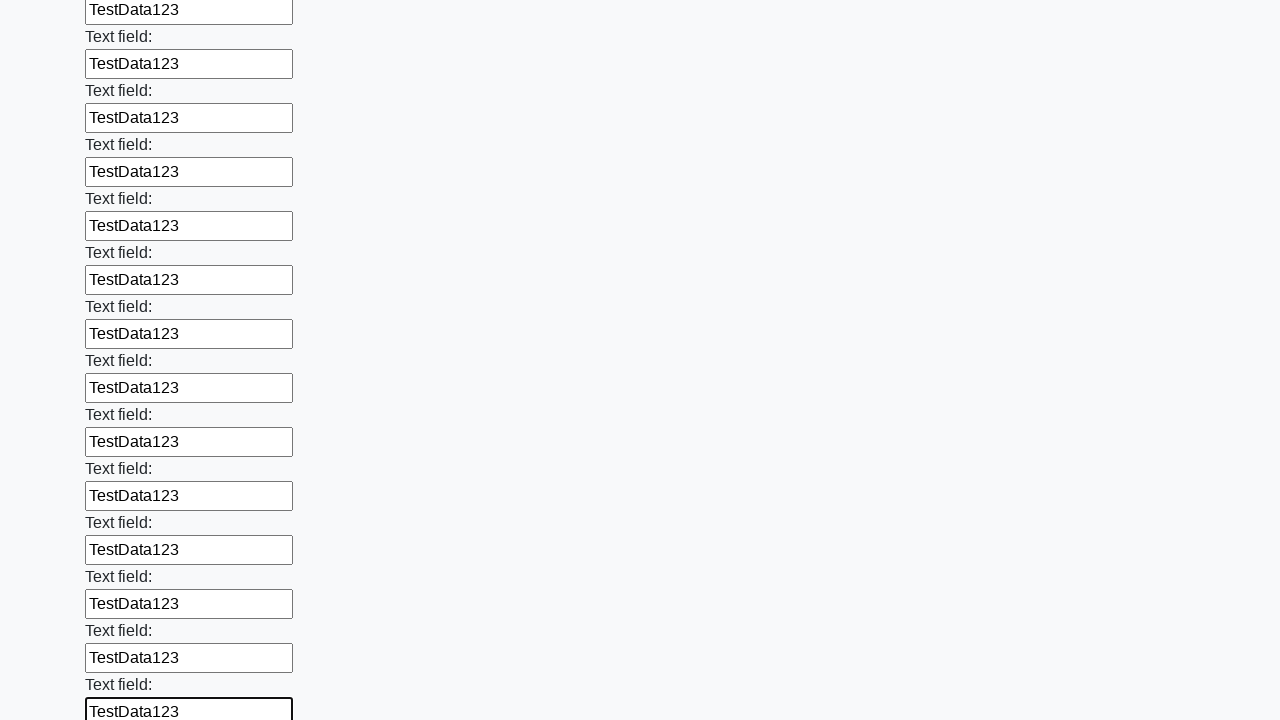

Filled an input field with 'TestData123' on input >> nth=52
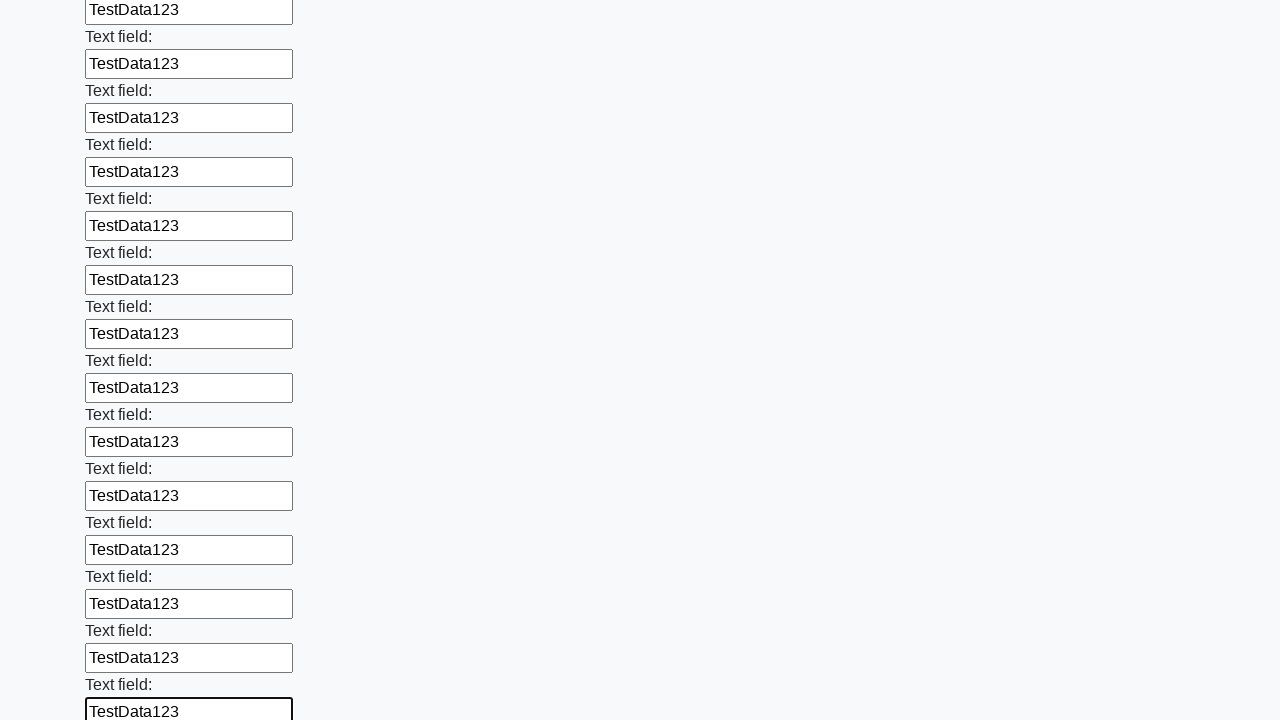

Filled an input field with 'TestData123' on input >> nth=53
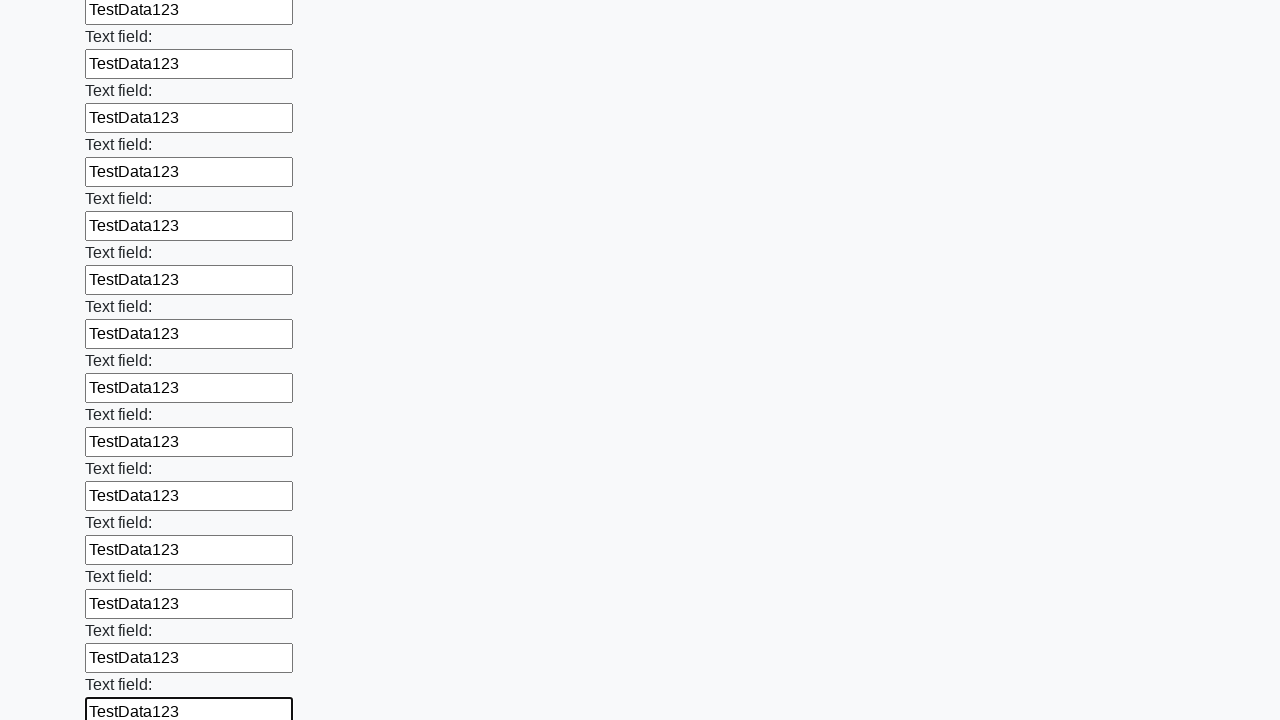

Filled an input field with 'TestData123' on input >> nth=54
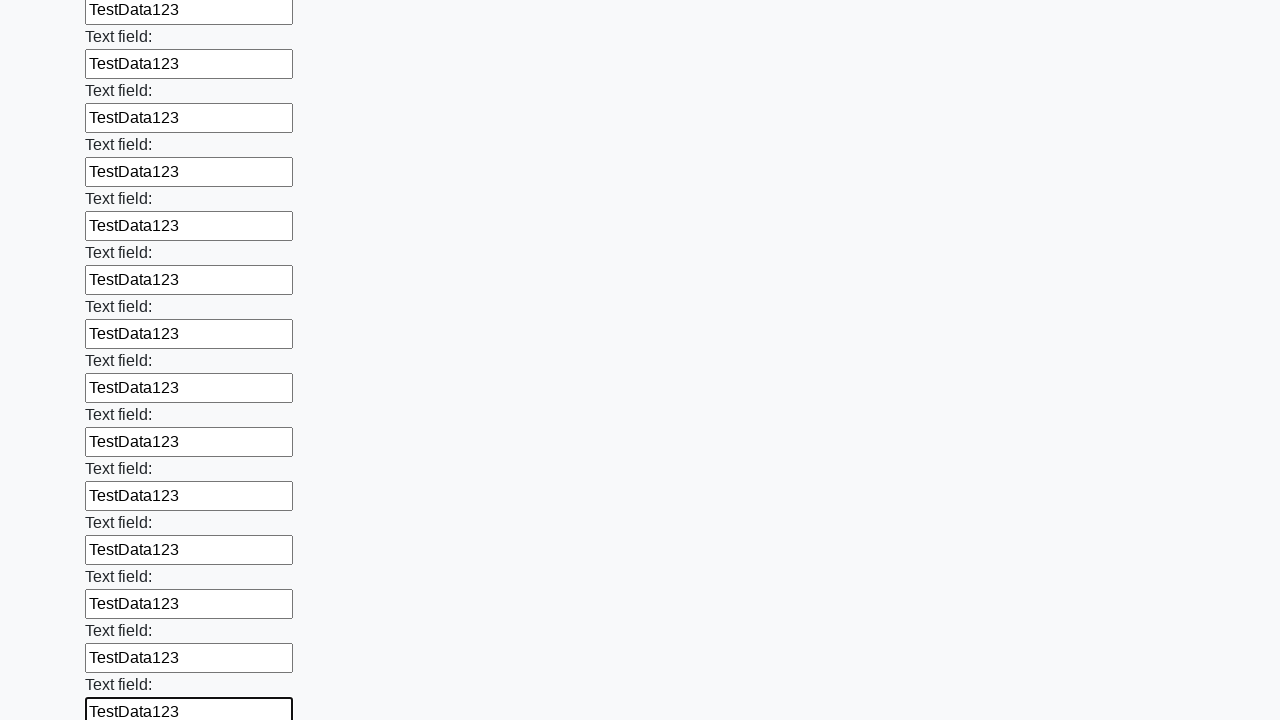

Filled an input field with 'TestData123' on input >> nth=55
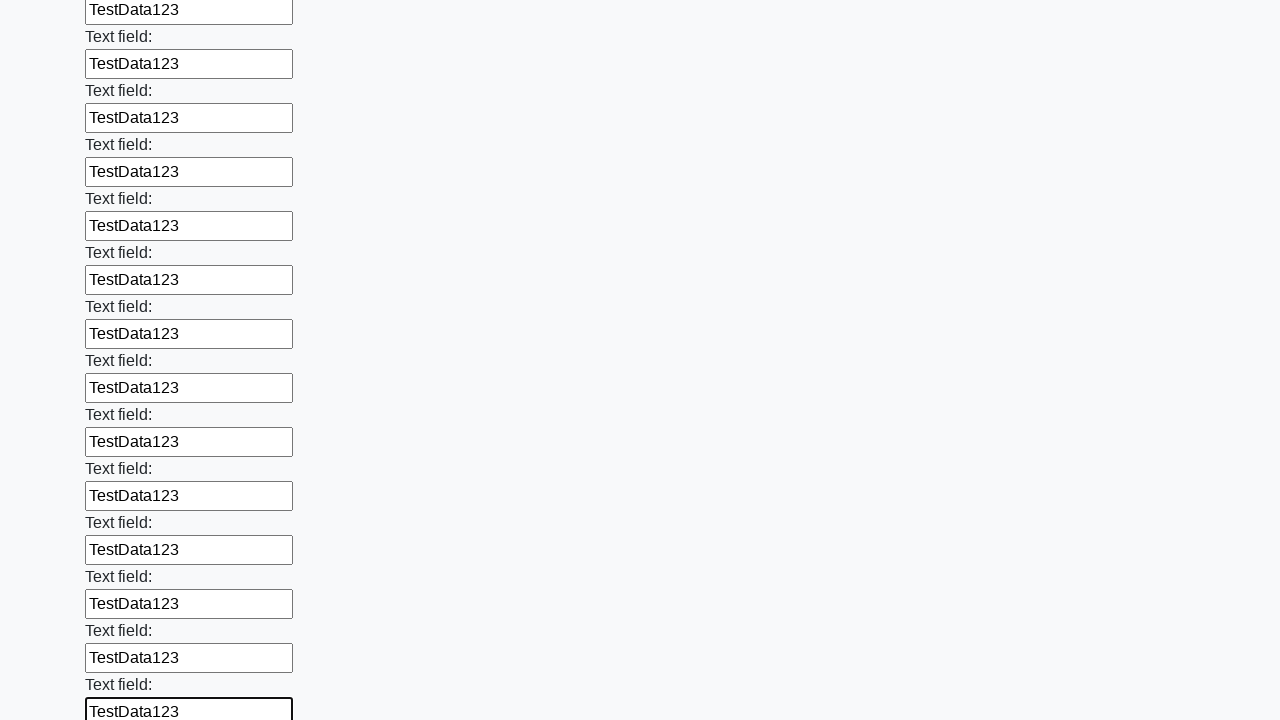

Filled an input field with 'TestData123' on input >> nth=56
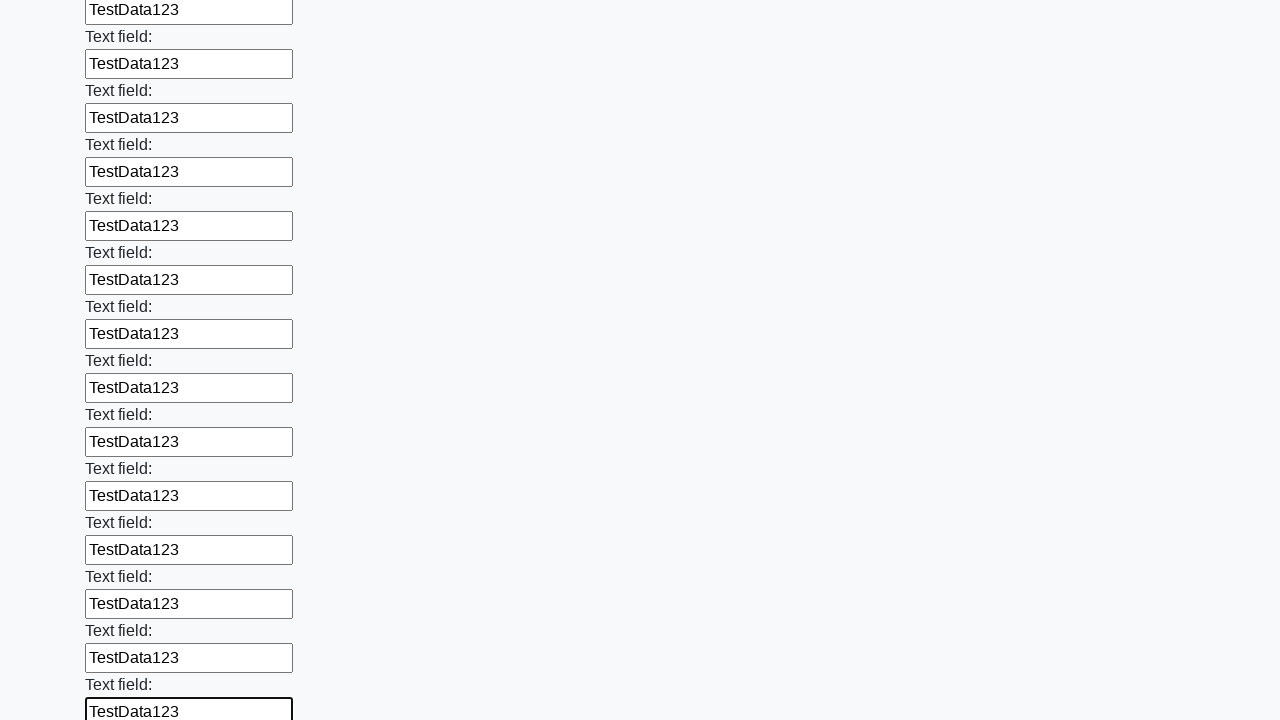

Filled an input field with 'TestData123' on input >> nth=57
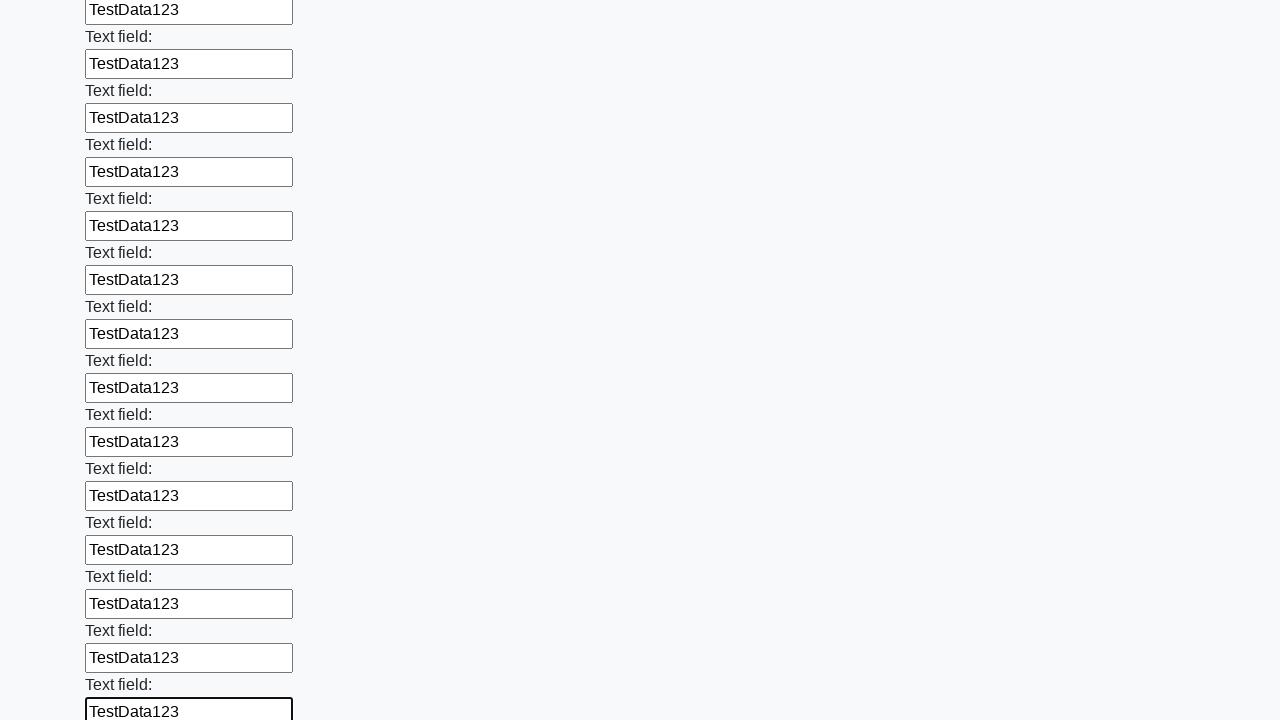

Filled an input field with 'TestData123' on input >> nth=58
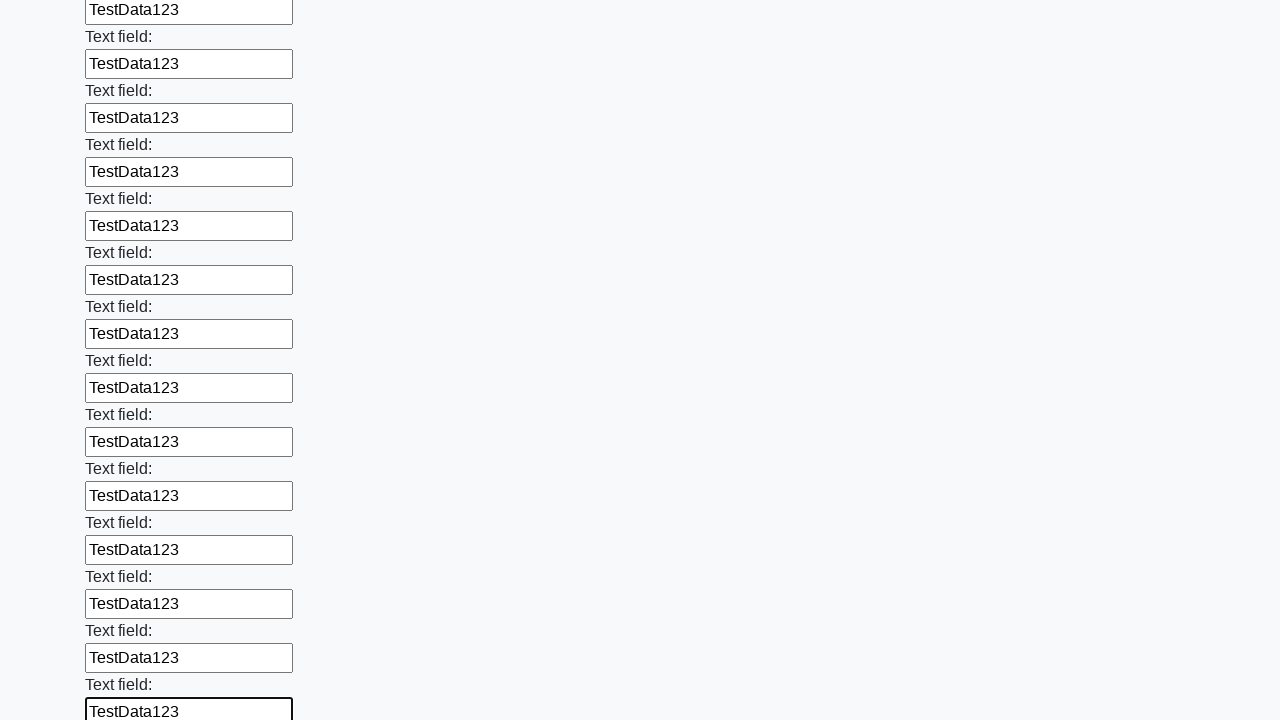

Filled an input field with 'TestData123' on input >> nth=59
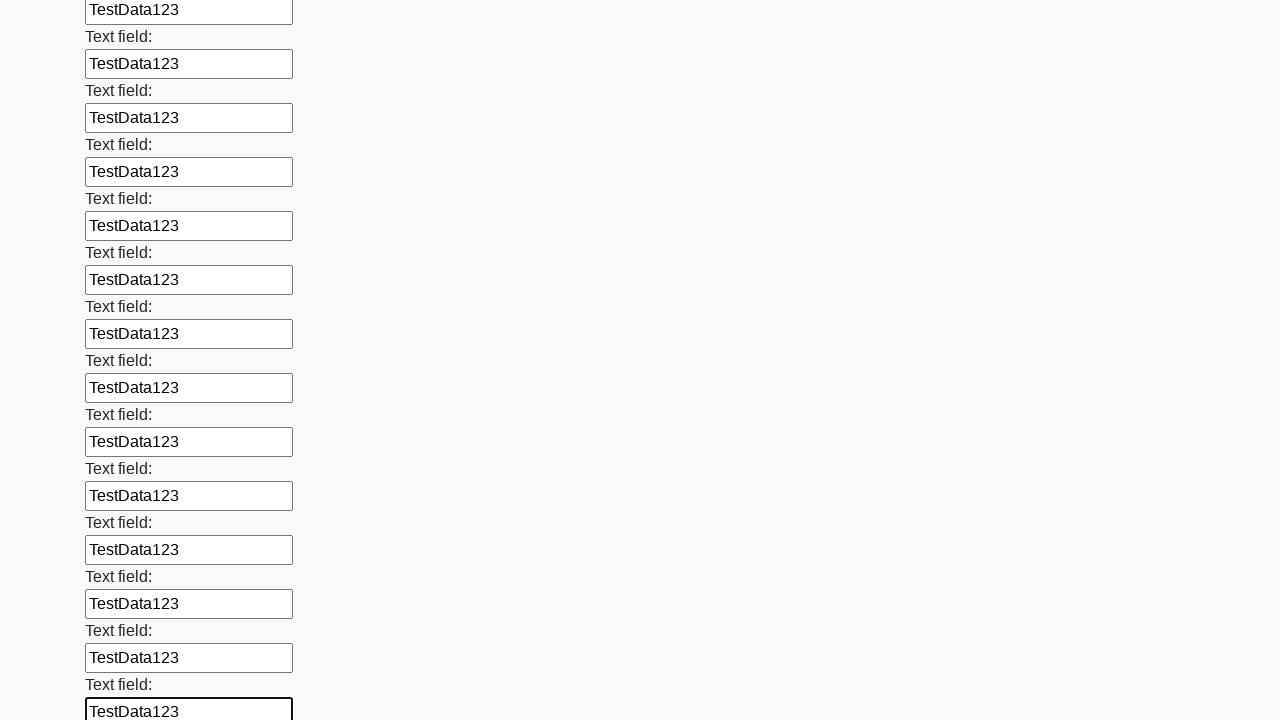

Filled an input field with 'TestData123' on input >> nth=60
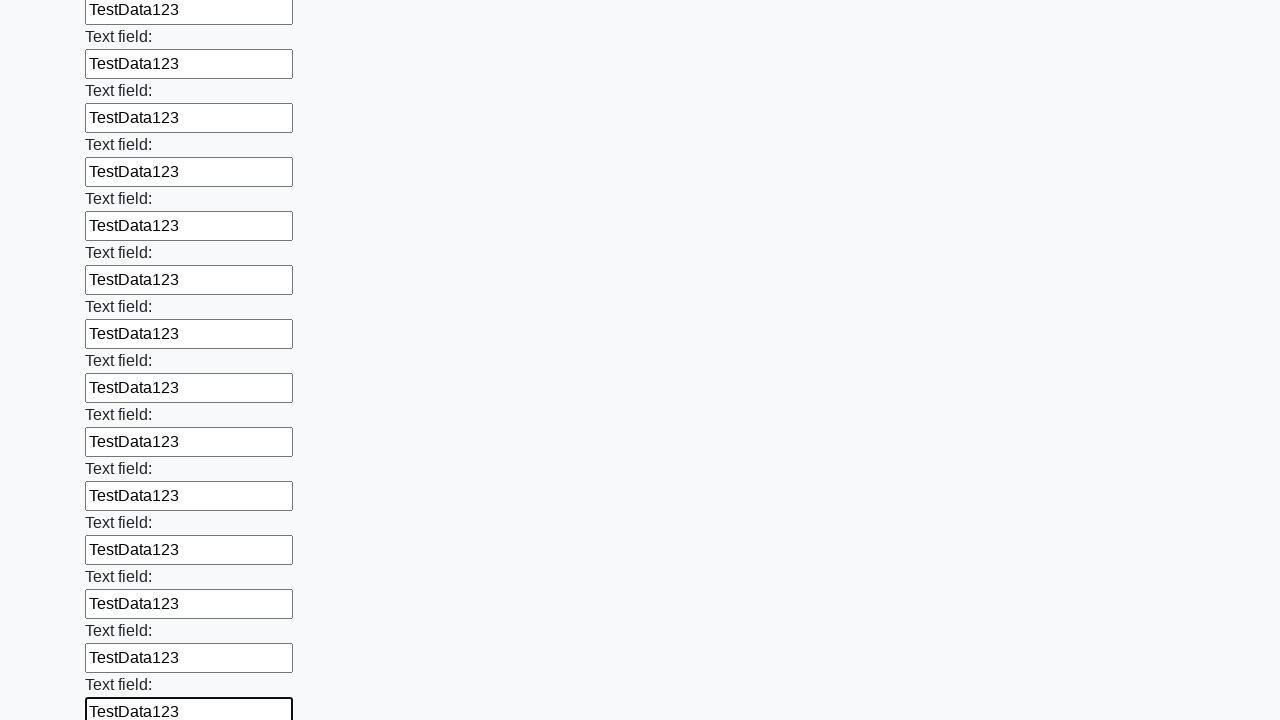

Filled an input field with 'TestData123' on input >> nth=61
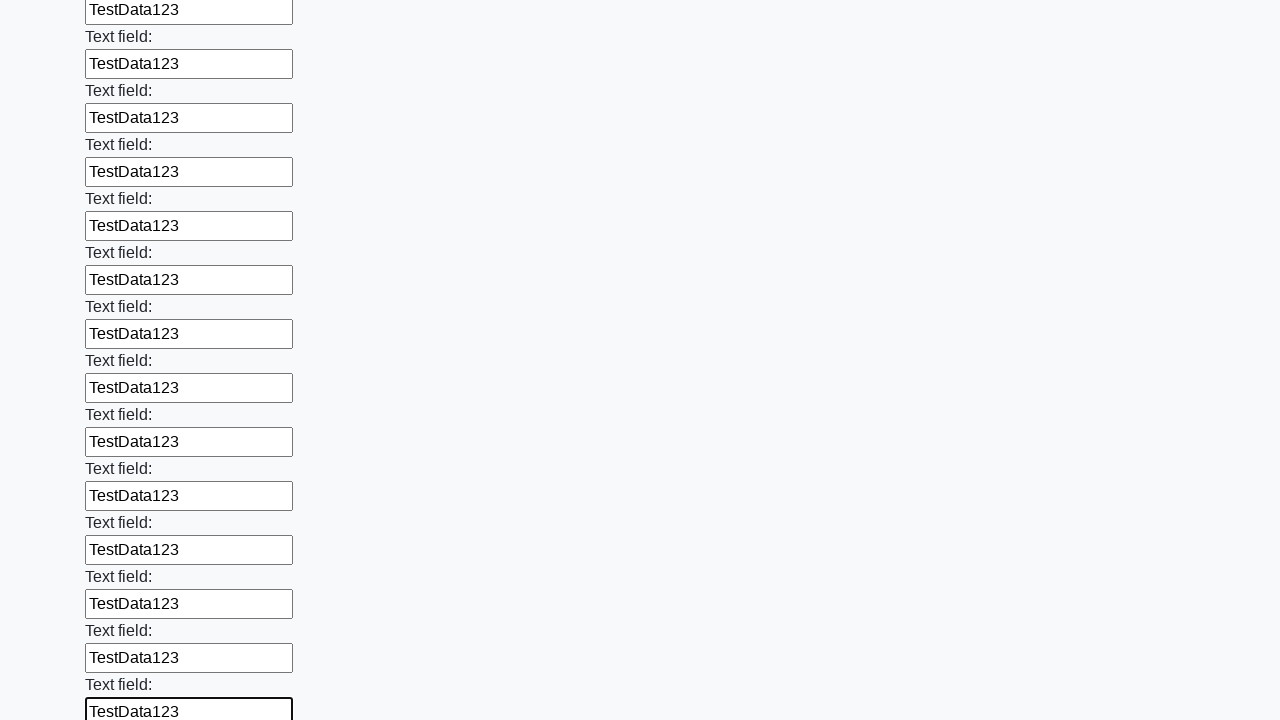

Filled an input field with 'TestData123' on input >> nth=62
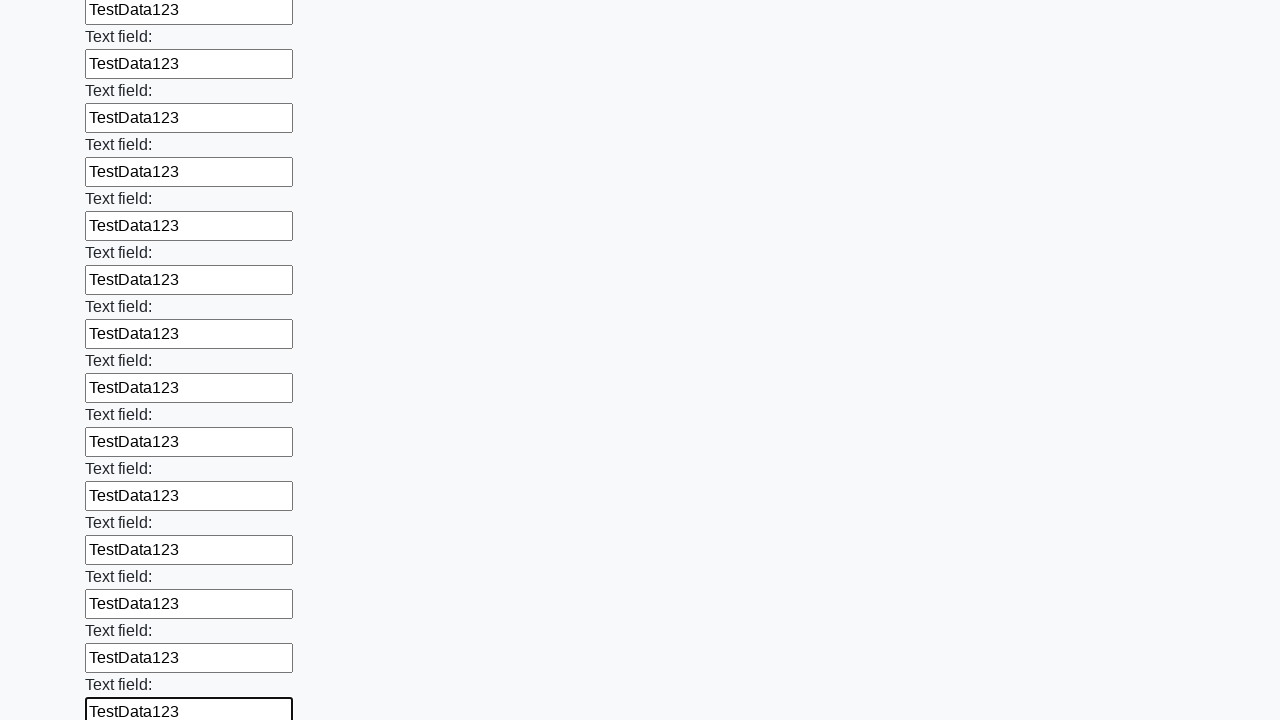

Filled an input field with 'TestData123' on input >> nth=63
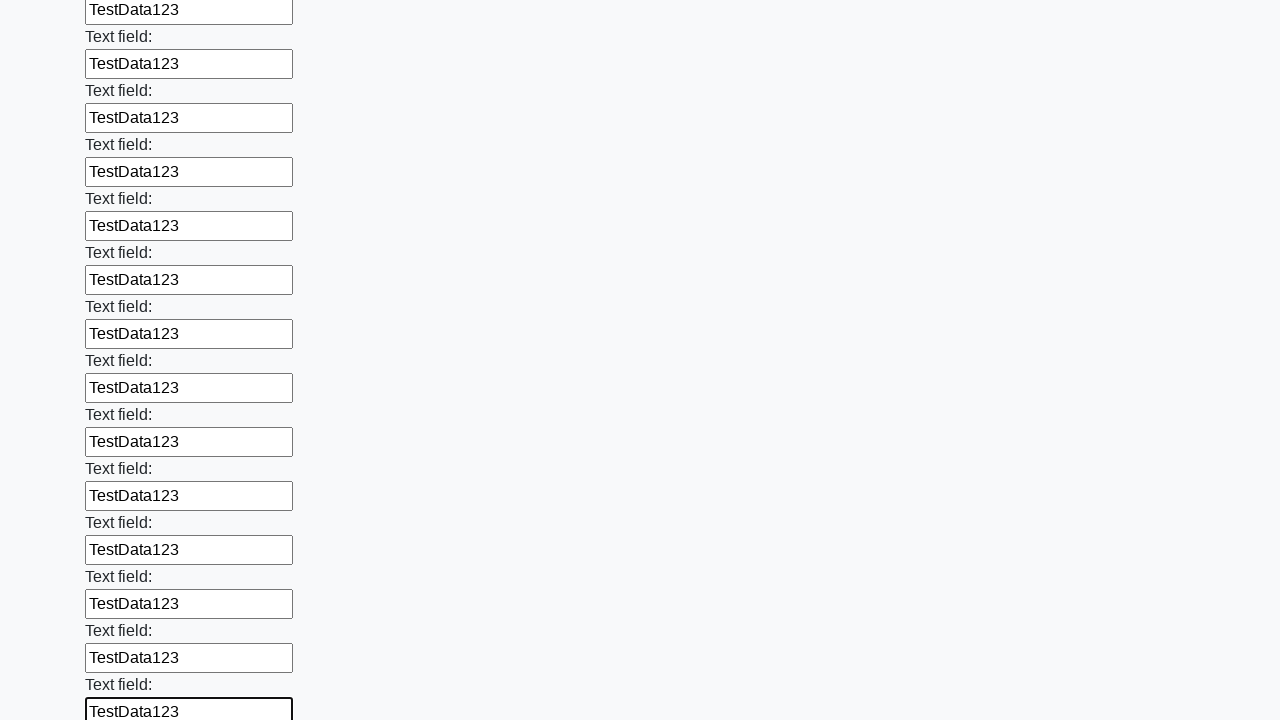

Filled an input field with 'TestData123' on input >> nth=64
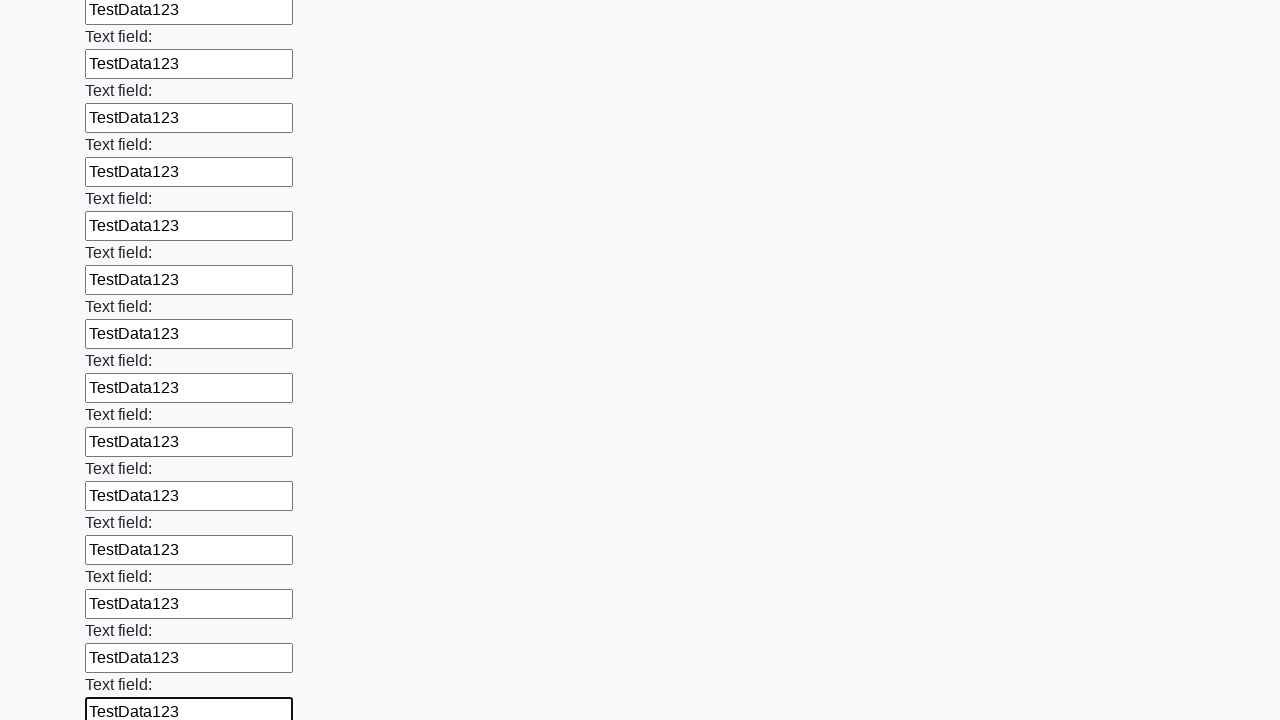

Filled an input field with 'TestData123' on input >> nth=65
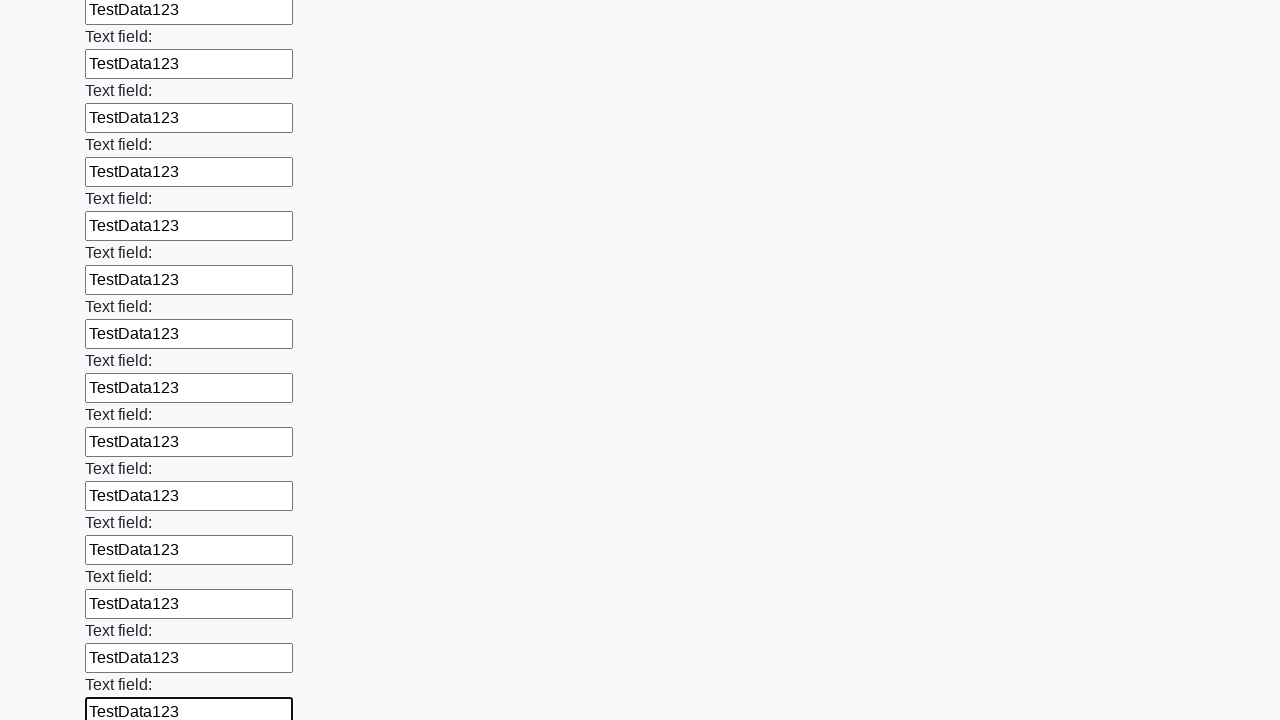

Filled an input field with 'TestData123' on input >> nth=66
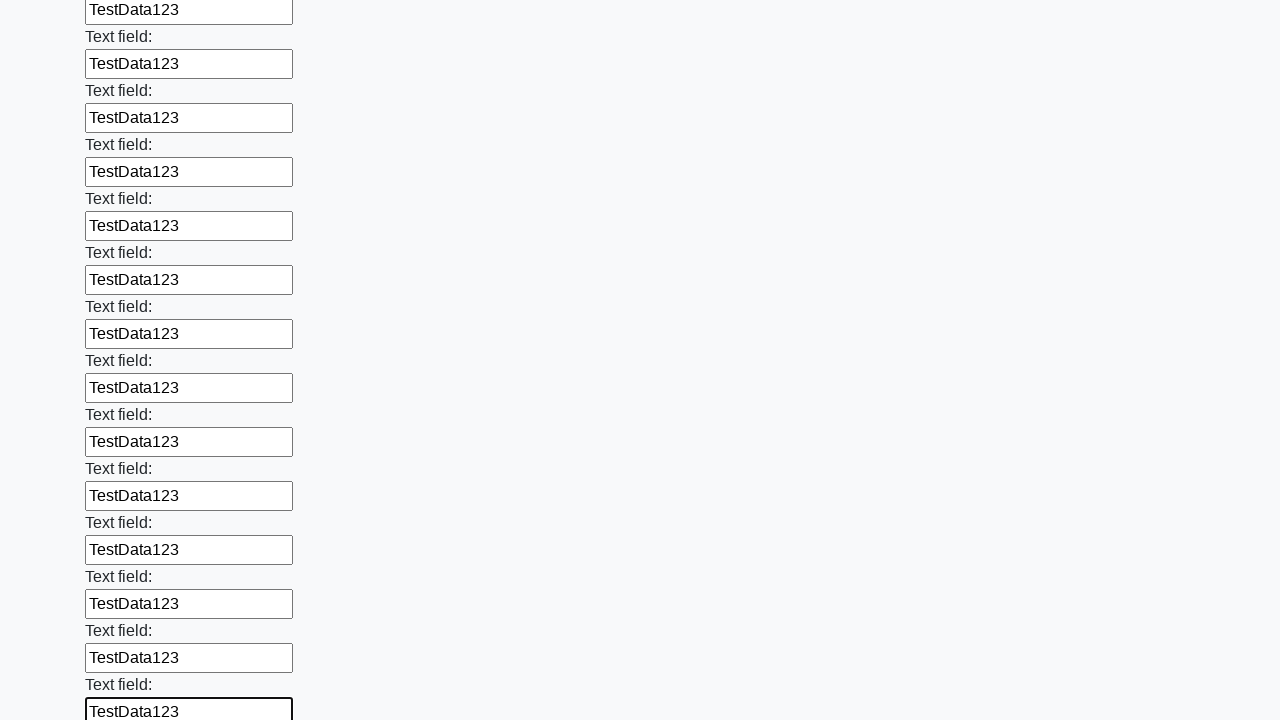

Filled an input field with 'TestData123' on input >> nth=67
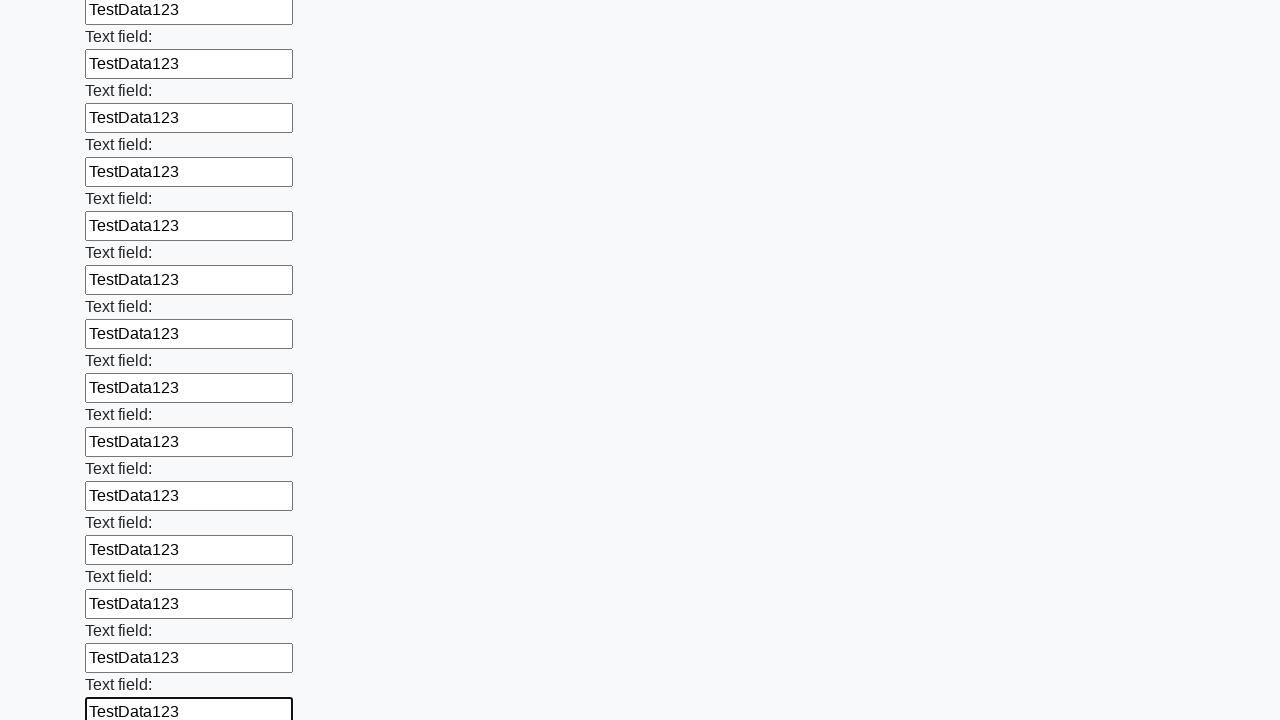

Filled an input field with 'TestData123' on input >> nth=68
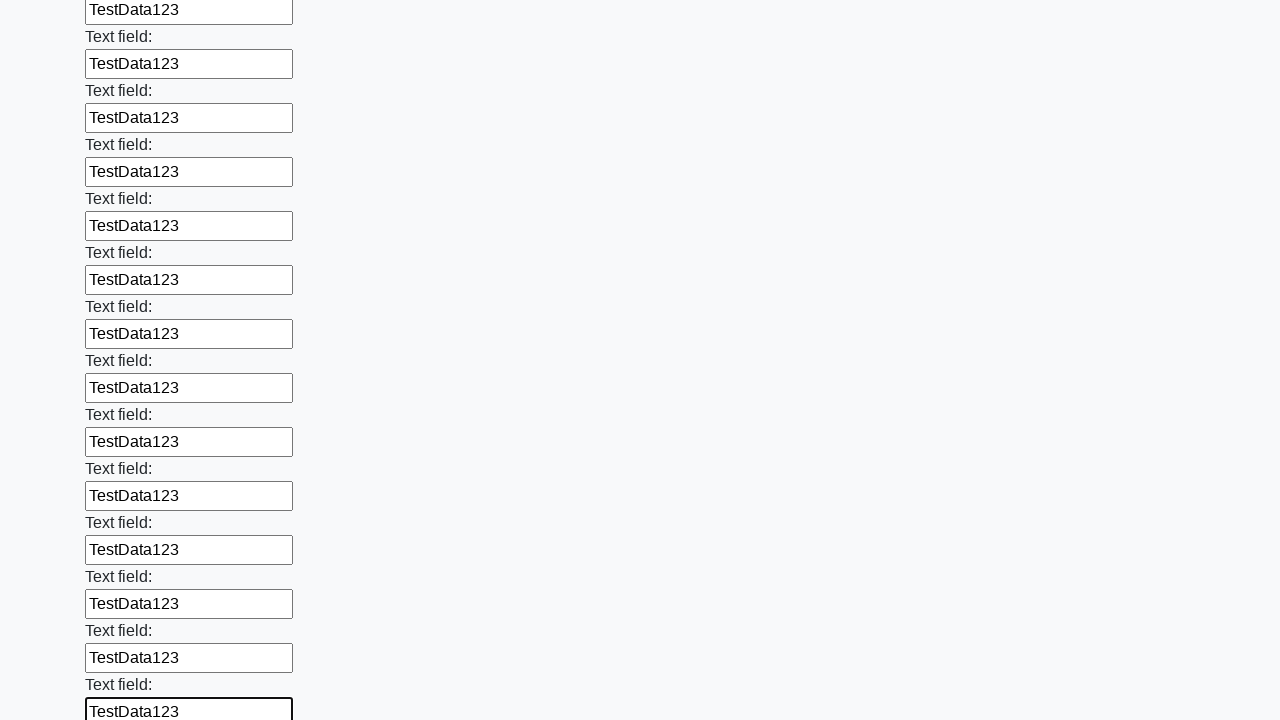

Filled an input field with 'TestData123' on input >> nth=69
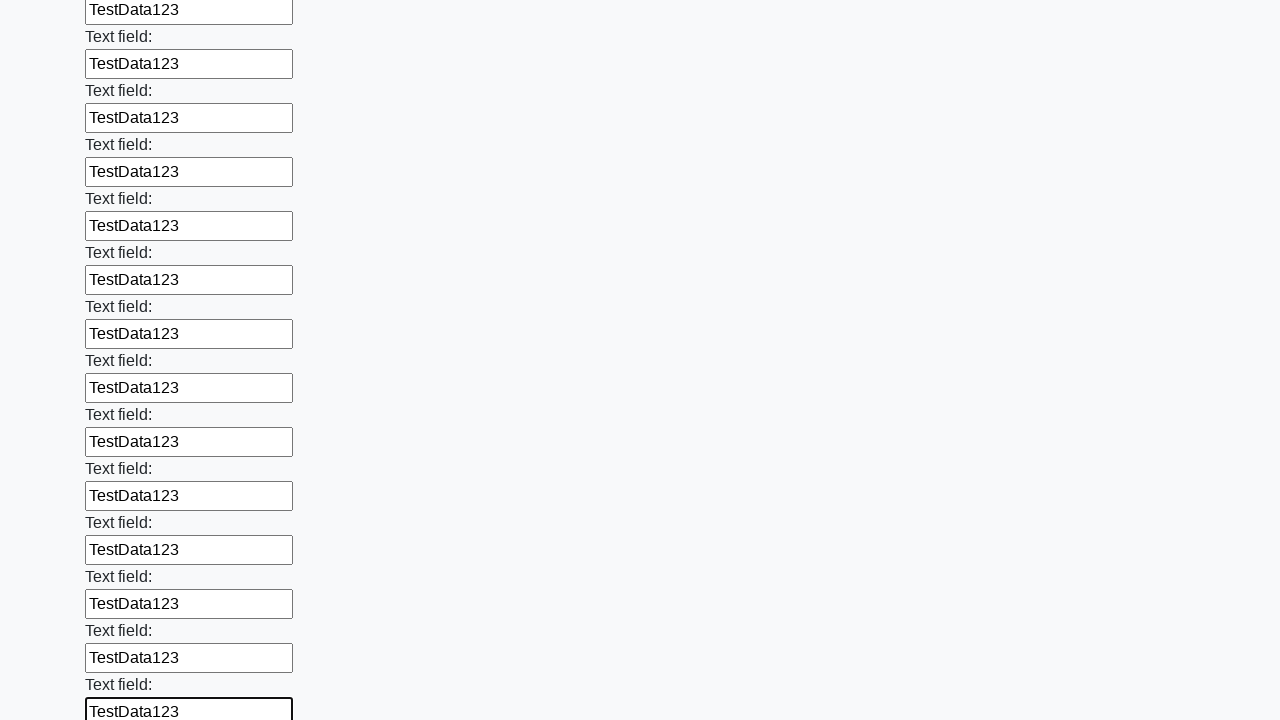

Filled an input field with 'TestData123' on input >> nth=70
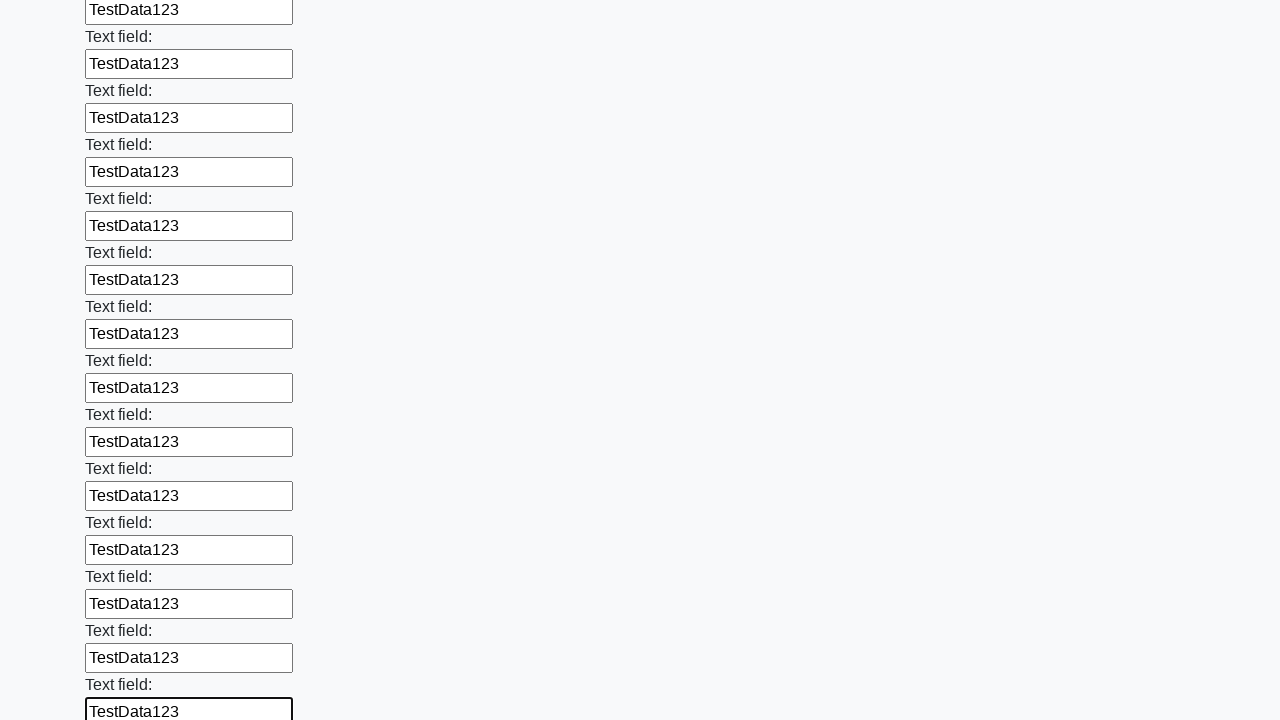

Filled an input field with 'TestData123' on input >> nth=71
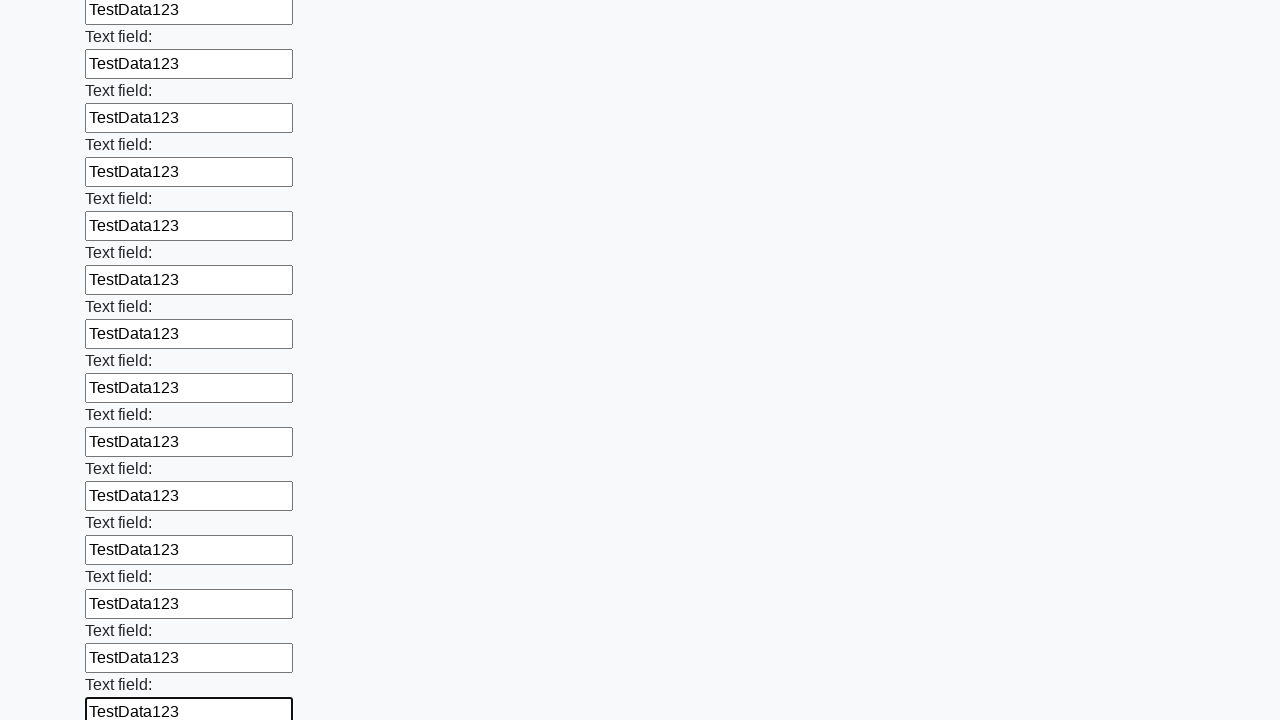

Filled an input field with 'TestData123' on input >> nth=72
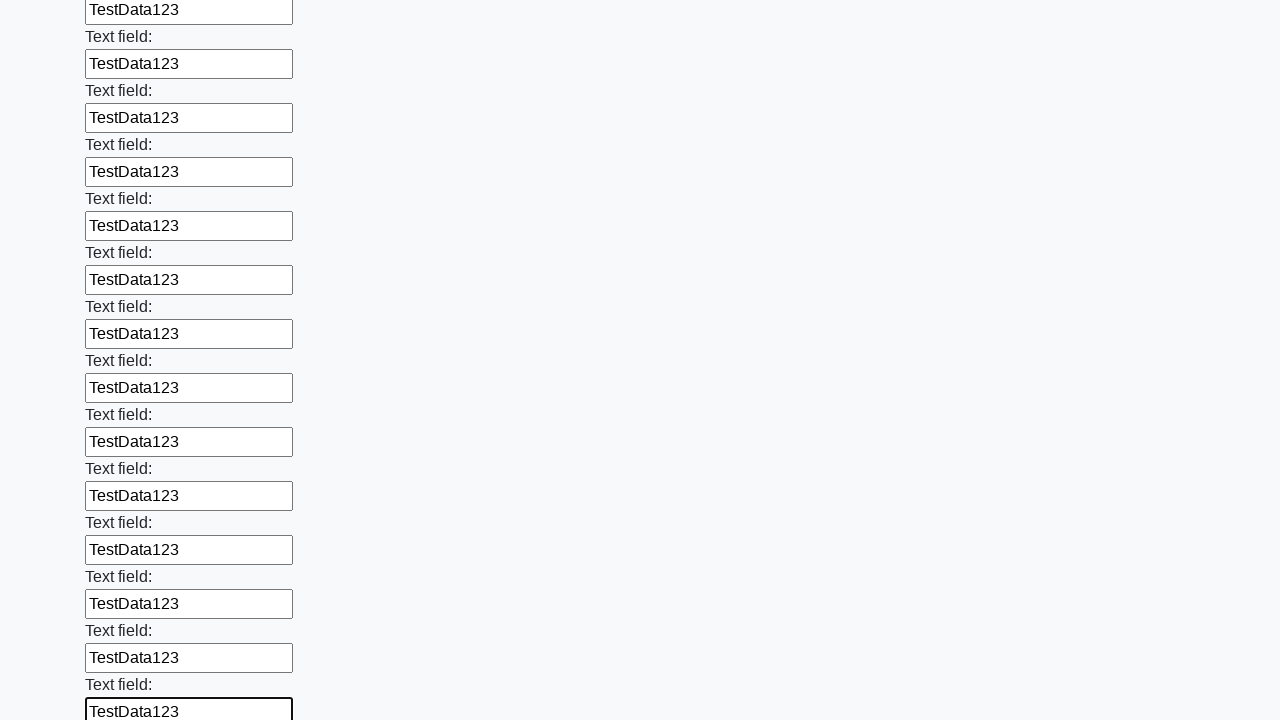

Filled an input field with 'TestData123' on input >> nth=73
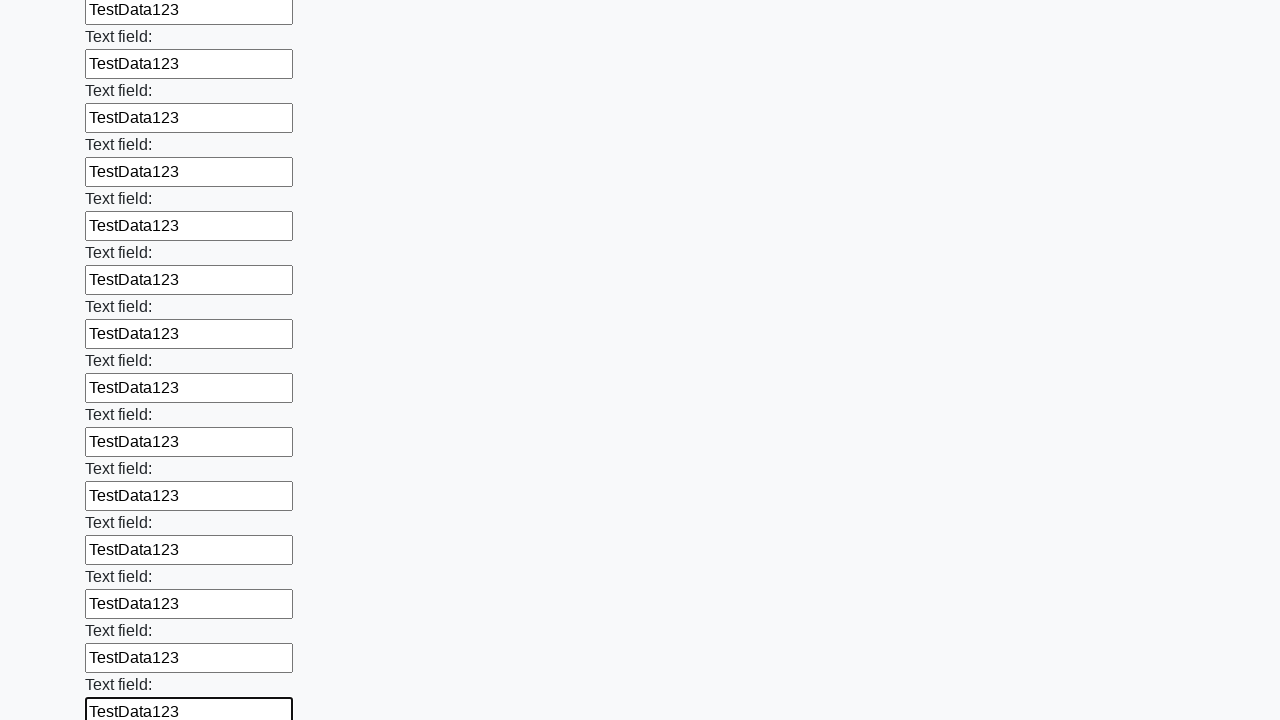

Filled an input field with 'TestData123' on input >> nth=74
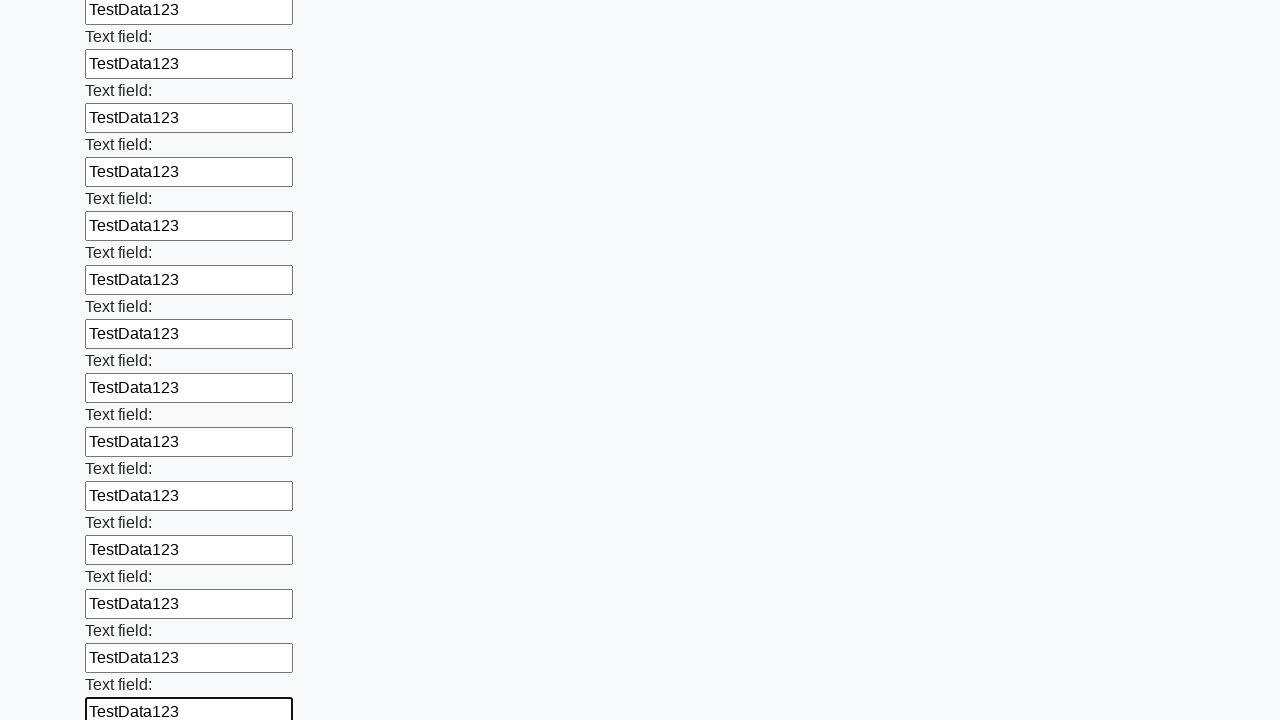

Filled an input field with 'TestData123' on input >> nth=75
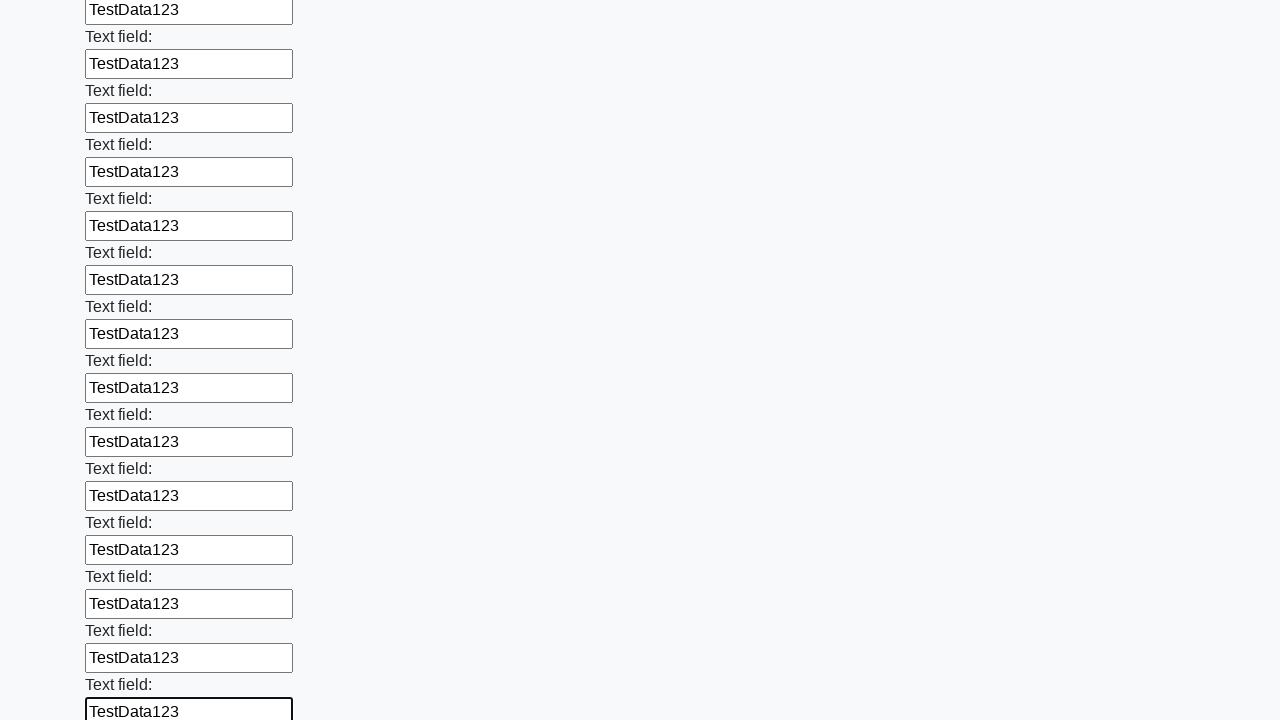

Filled an input field with 'TestData123' on input >> nth=76
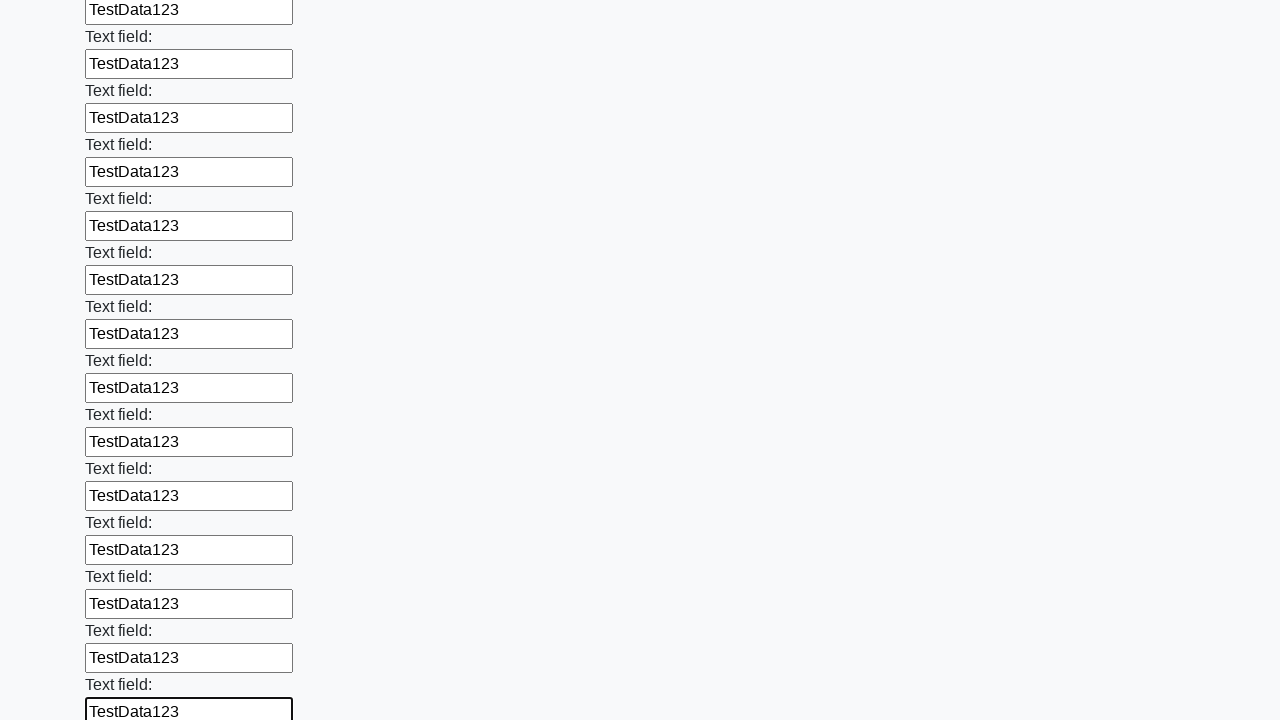

Filled an input field with 'TestData123' on input >> nth=77
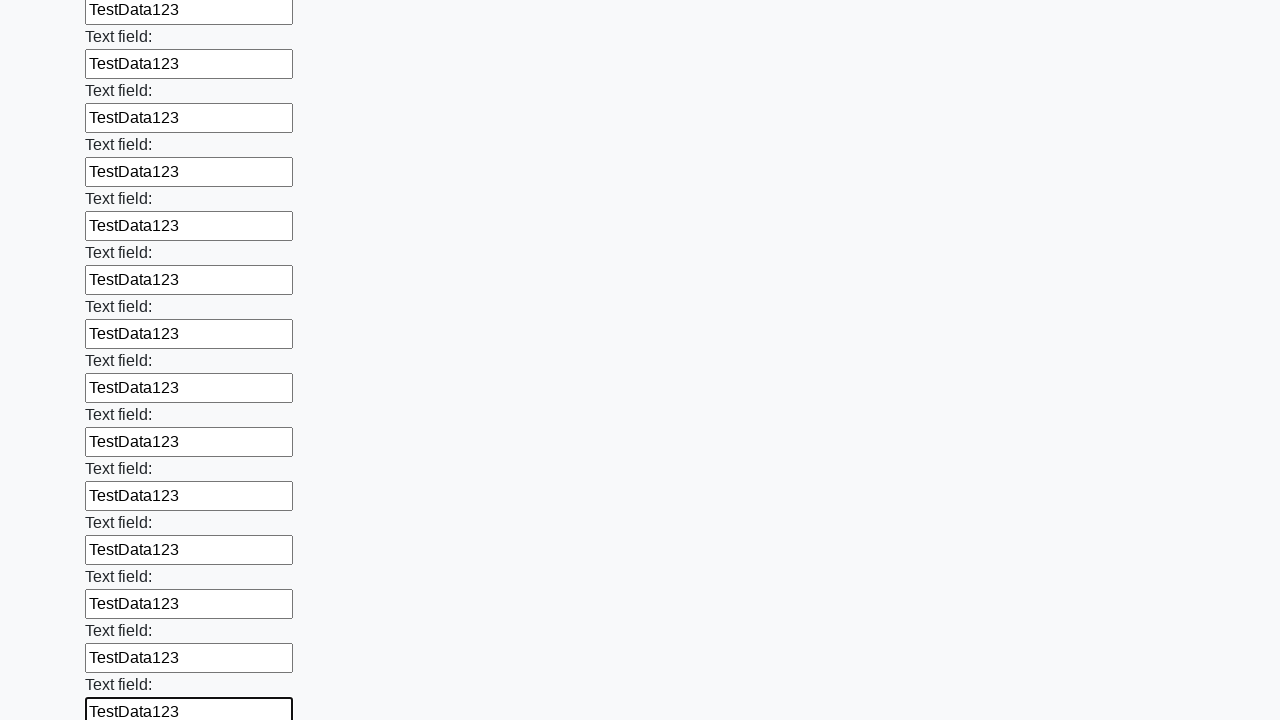

Filled an input field with 'TestData123' on input >> nth=78
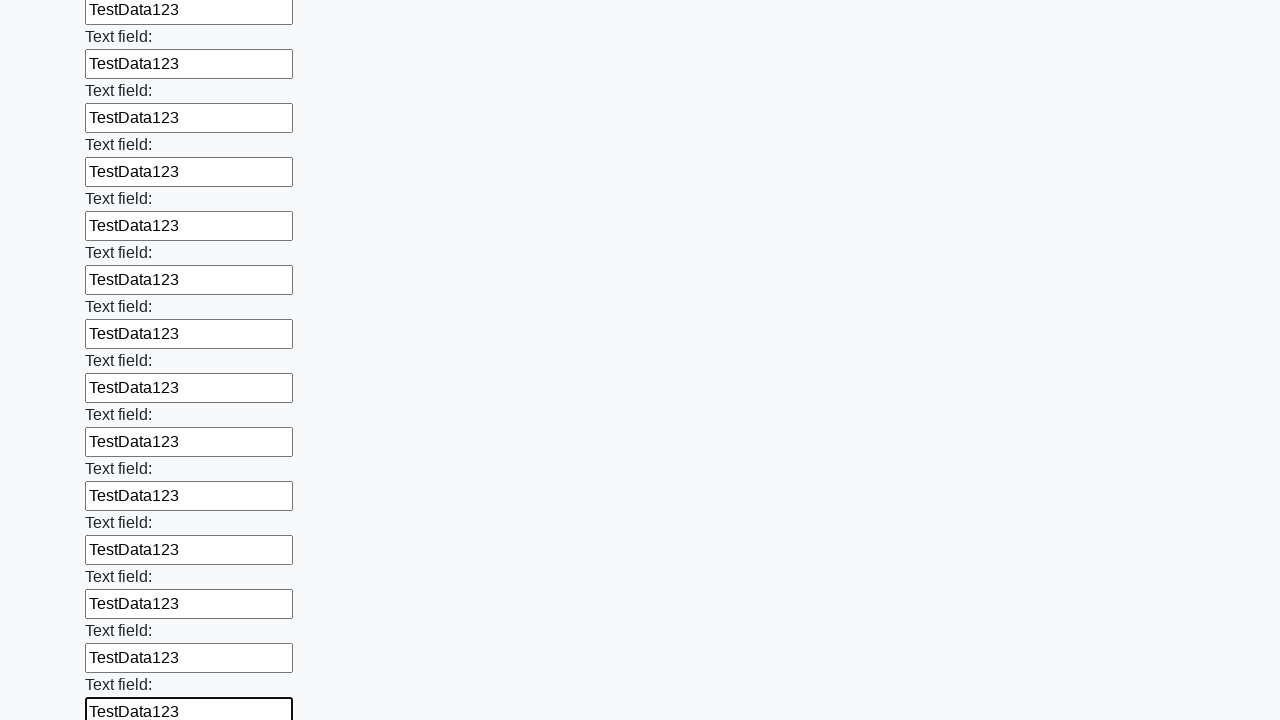

Filled an input field with 'TestData123' on input >> nth=79
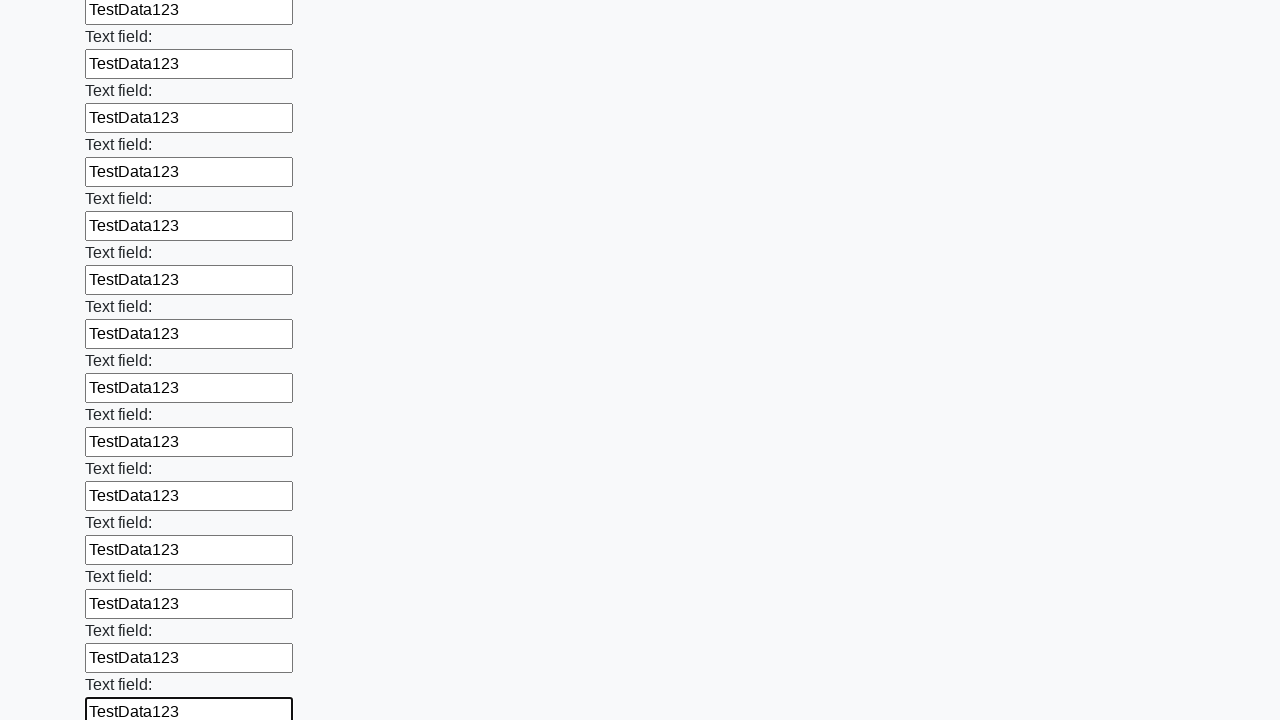

Filled an input field with 'TestData123' on input >> nth=80
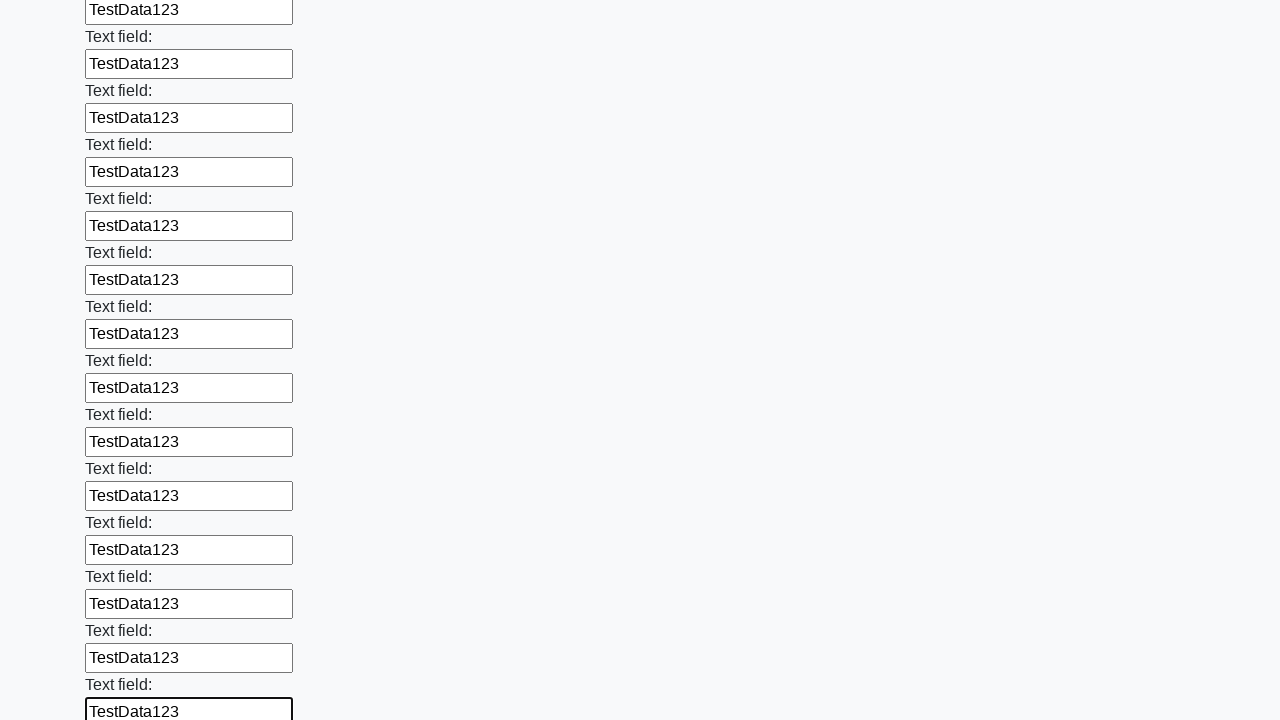

Filled an input field with 'TestData123' on input >> nth=81
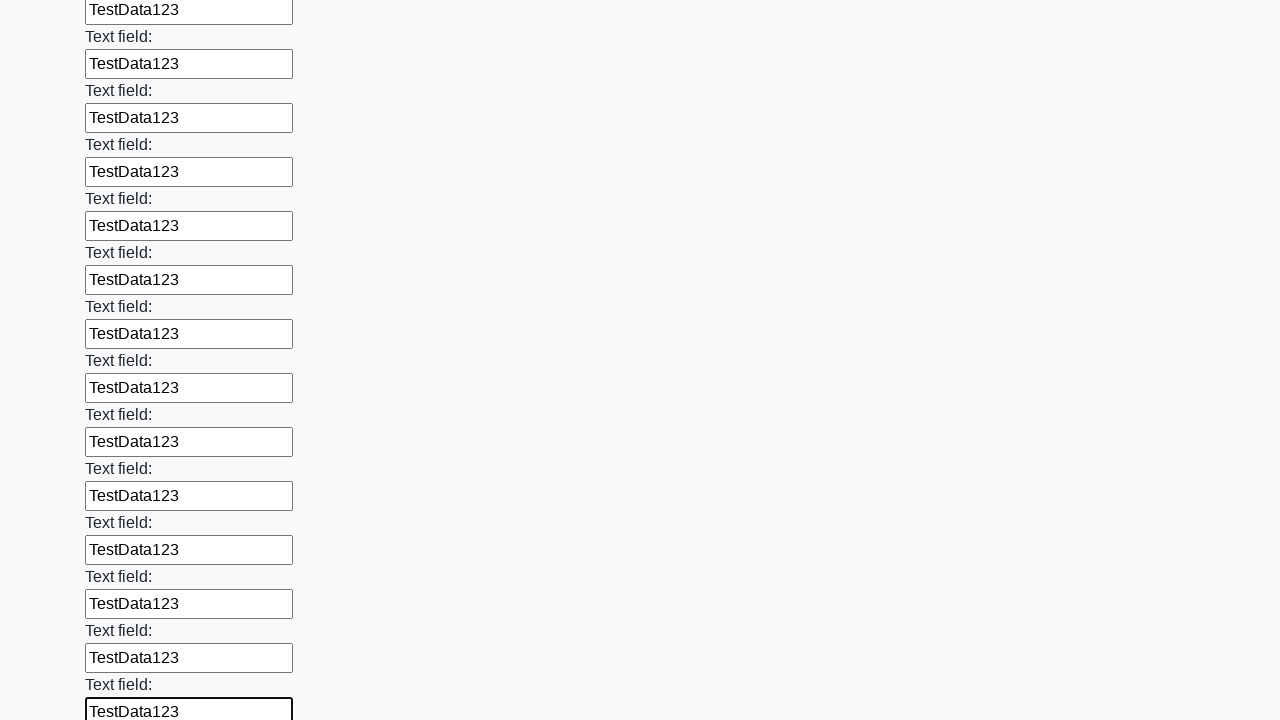

Filled an input field with 'TestData123' on input >> nth=82
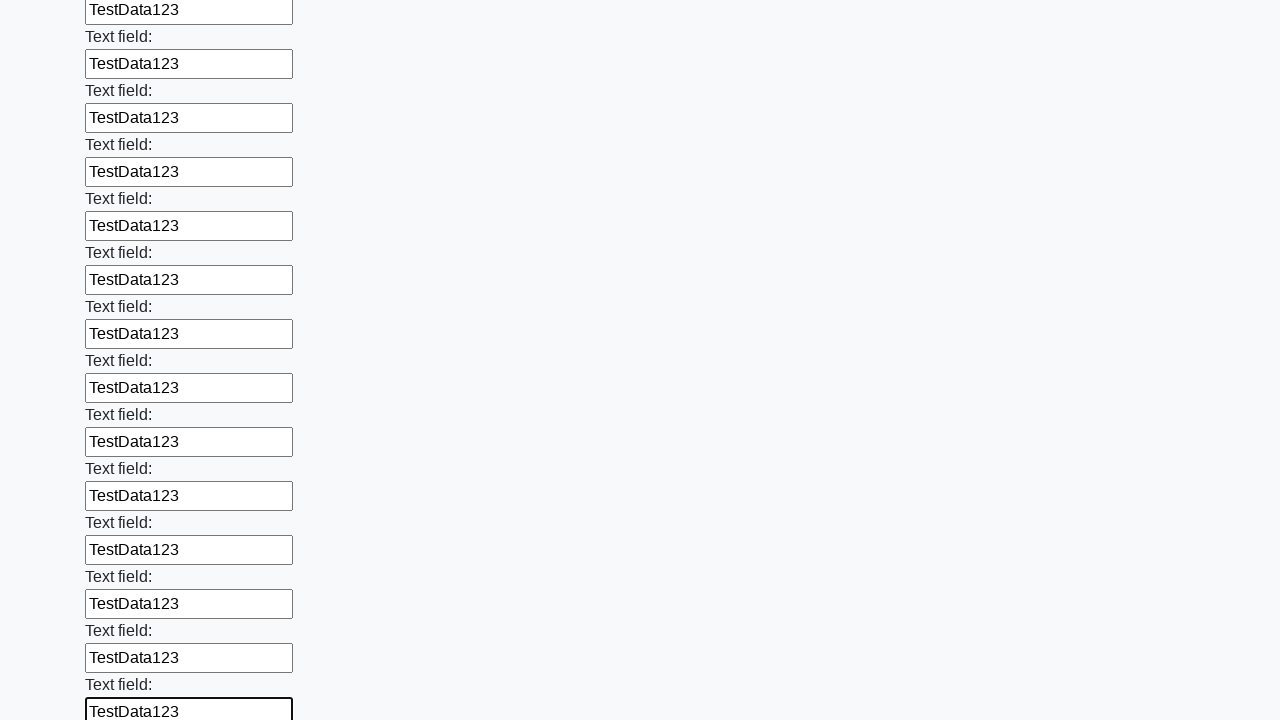

Filled an input field with 'TestData123' on input >> nth=83
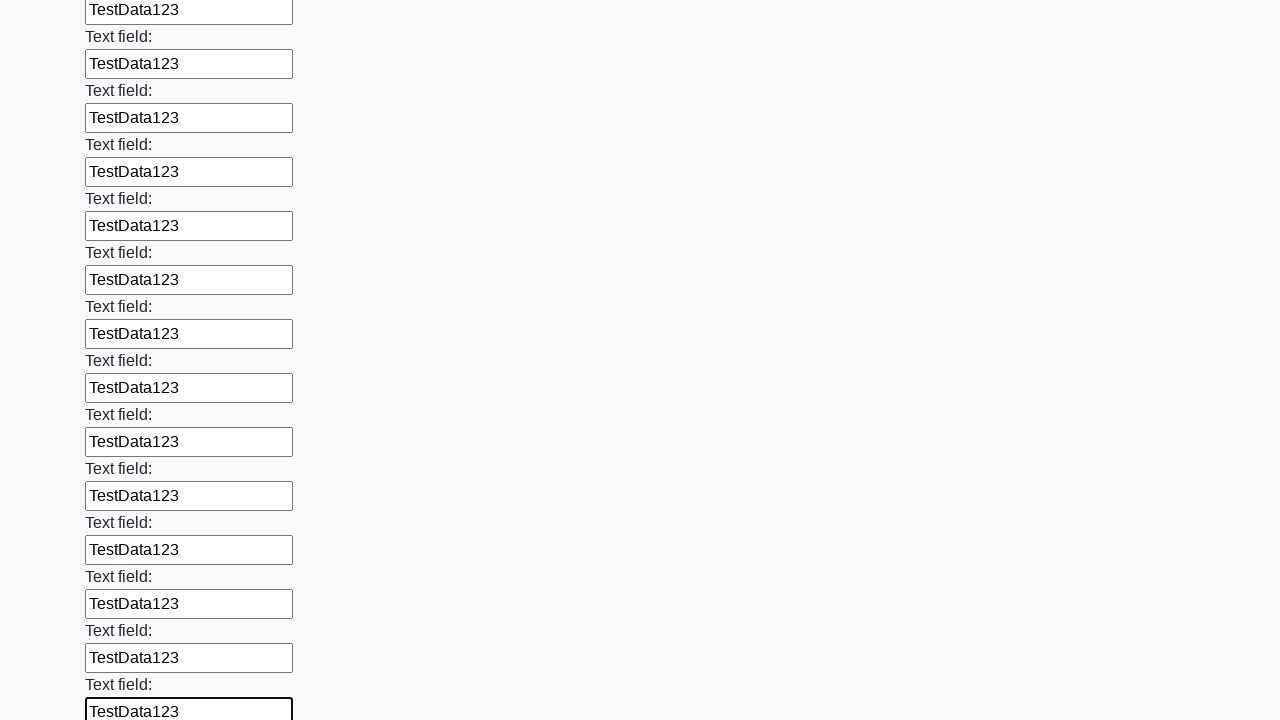

Filled an input field with 'TestData123' on input >> nth=84
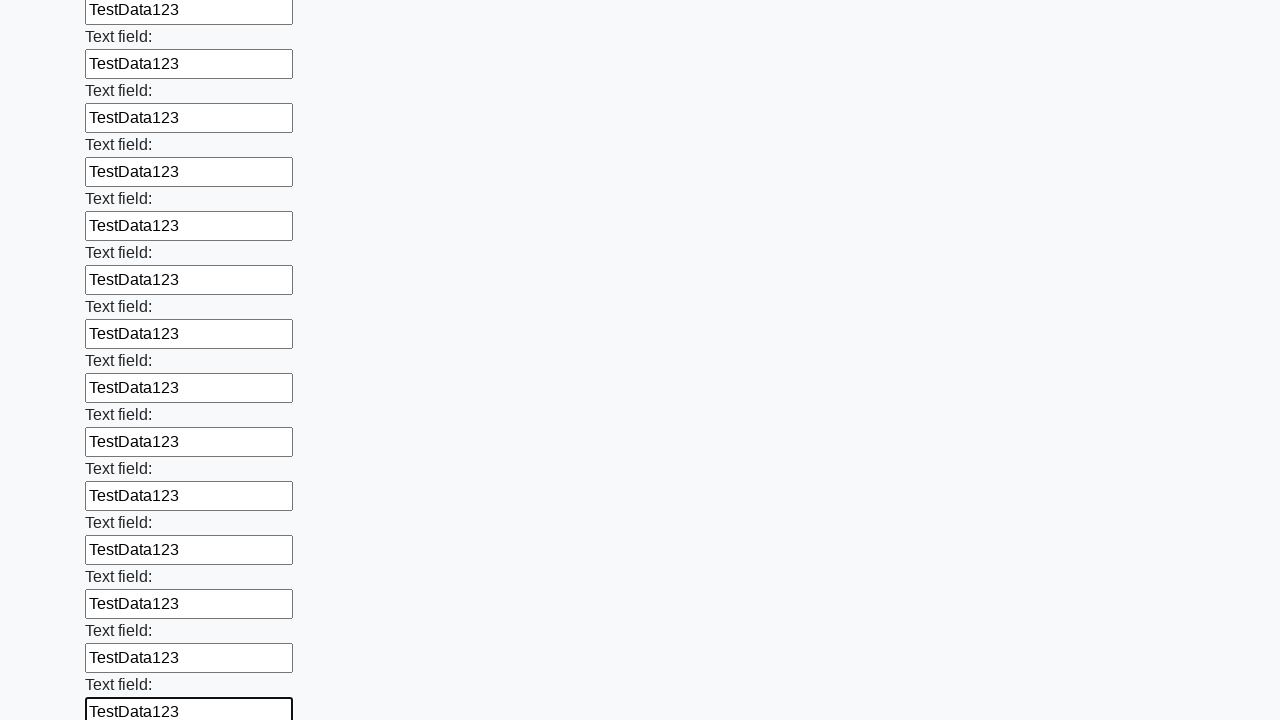

Filled an input field with 'TestData123' on input >> nth=85
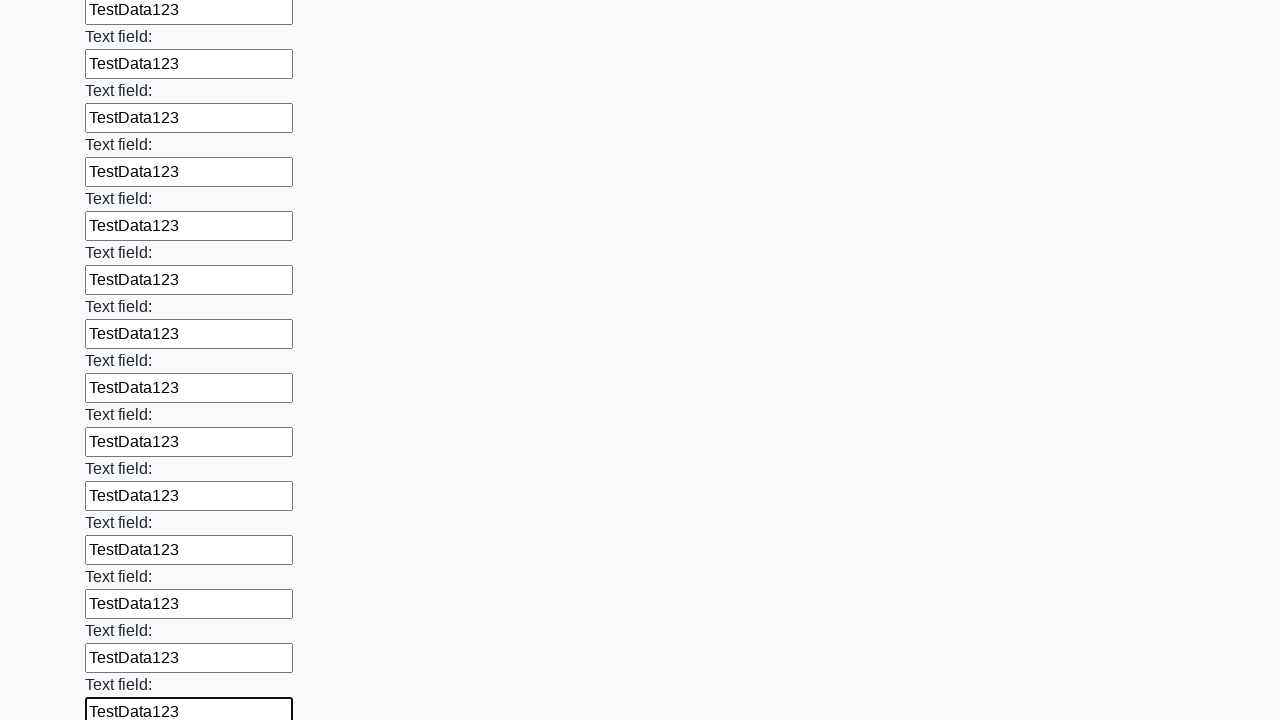

Filled an input field with 'TestData123' on input >> nth=86
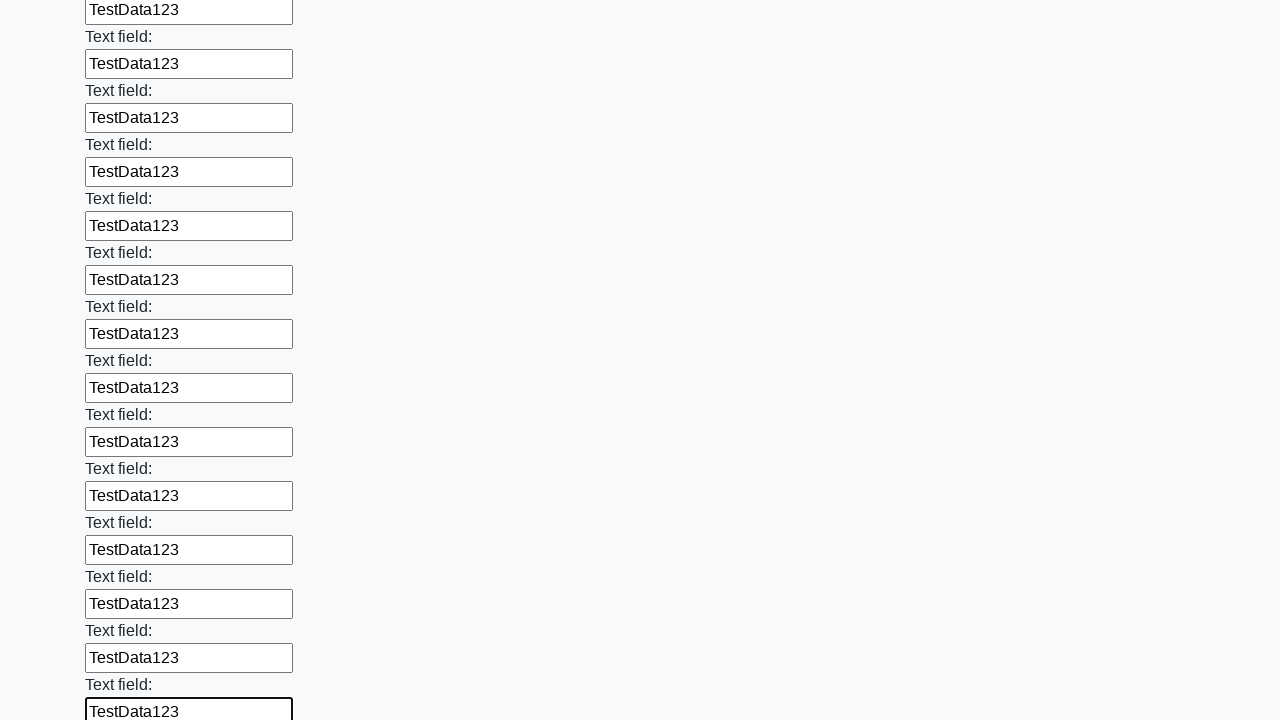

Filled an input field with 'TestData123' on input >> nth=87
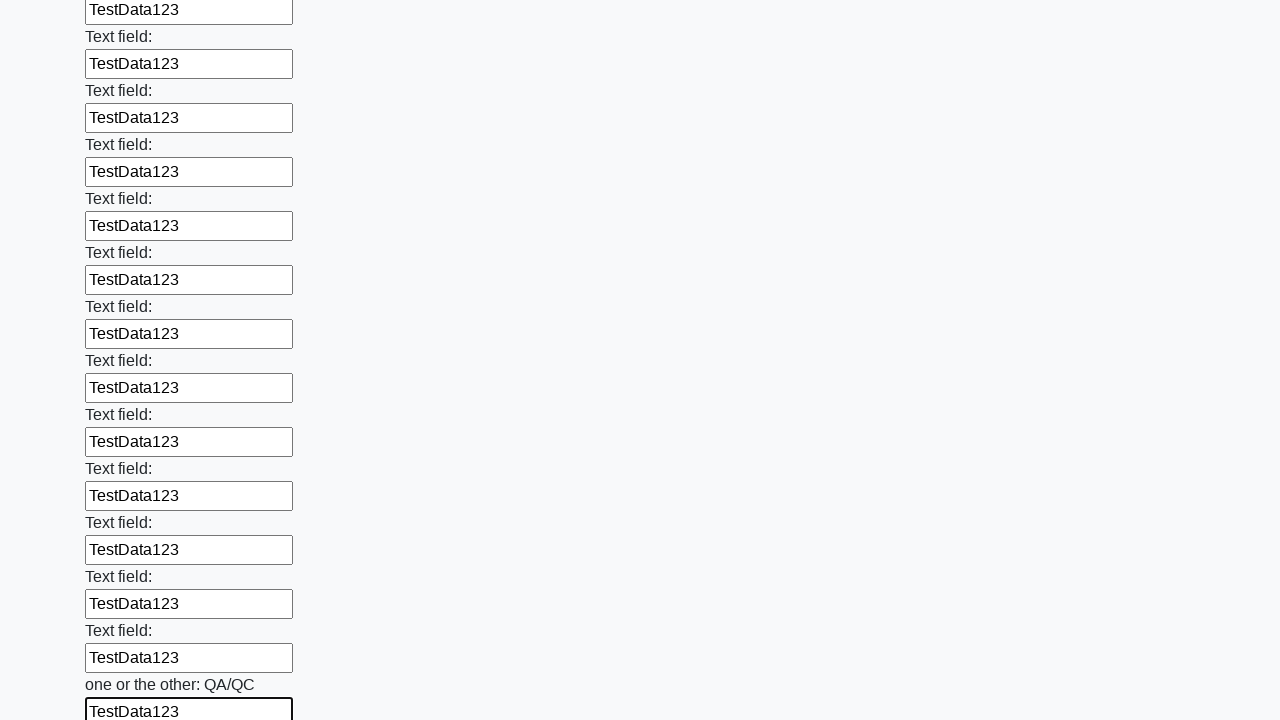

Filled an input field with 'TestData123' on input >> nth=88
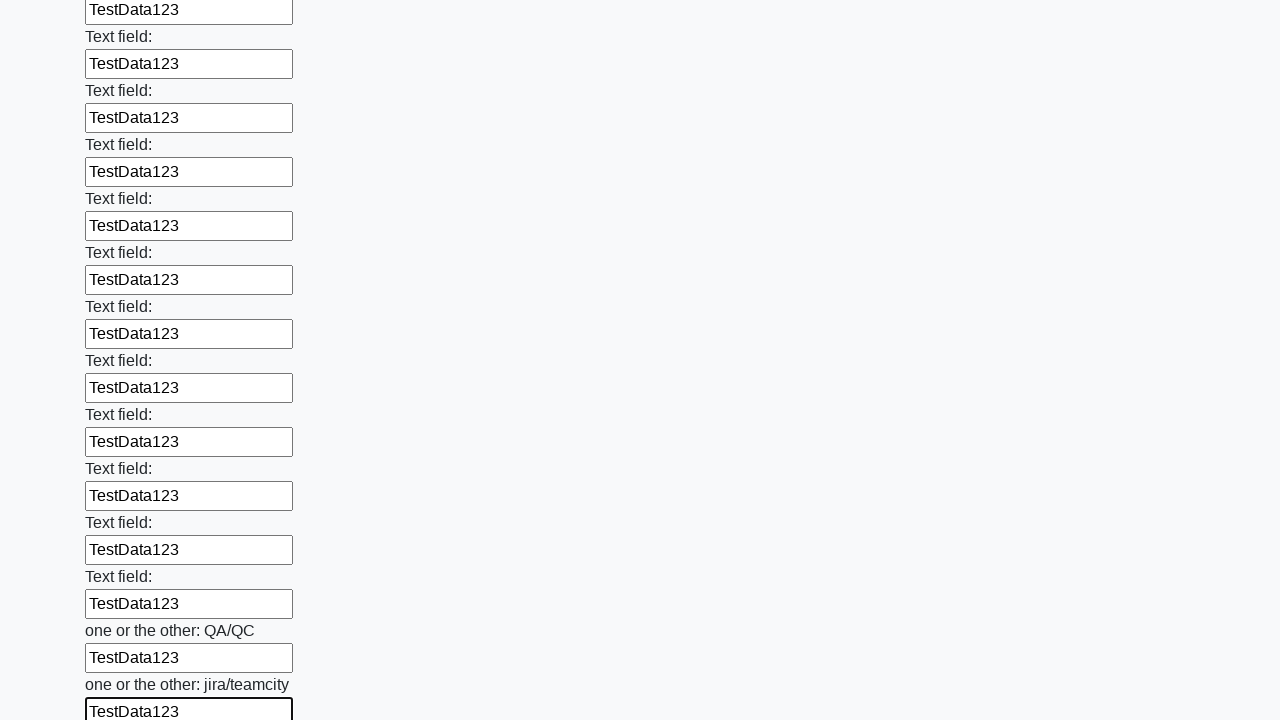

Filled an input field with 'TestData123' on input >> nth=89
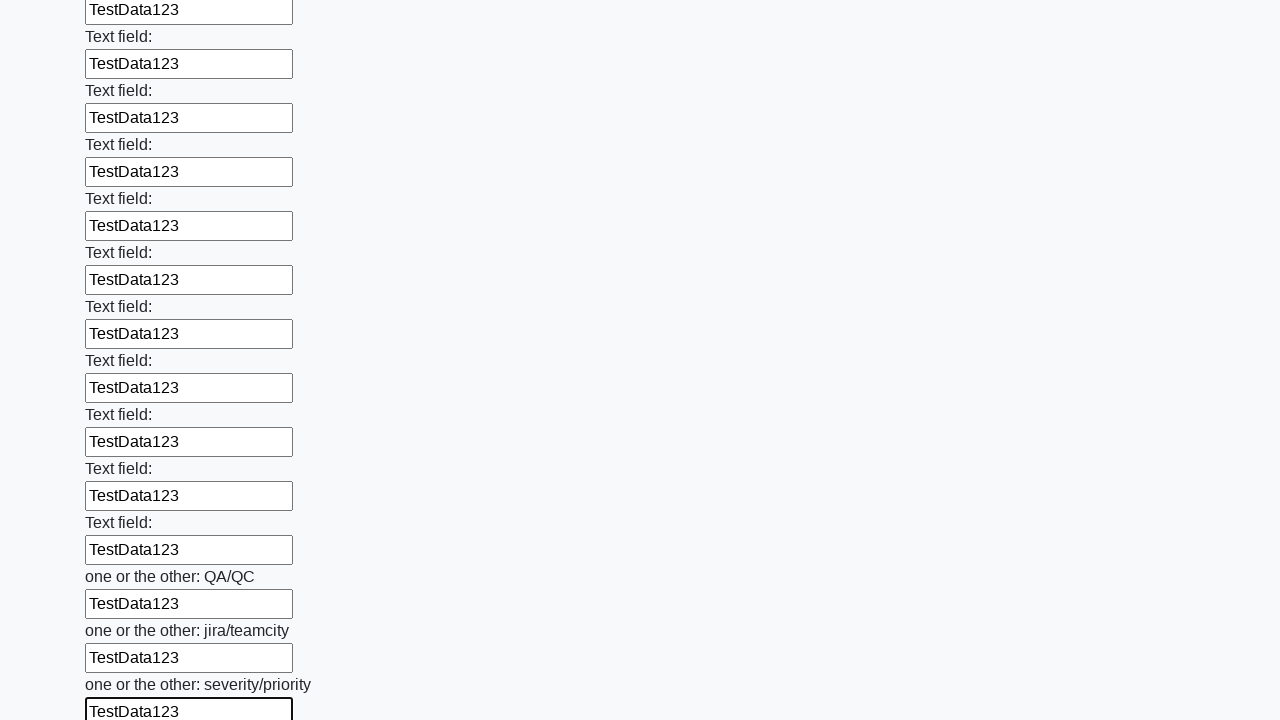

Filled an input field with 'TestData123' on input >> nth=90
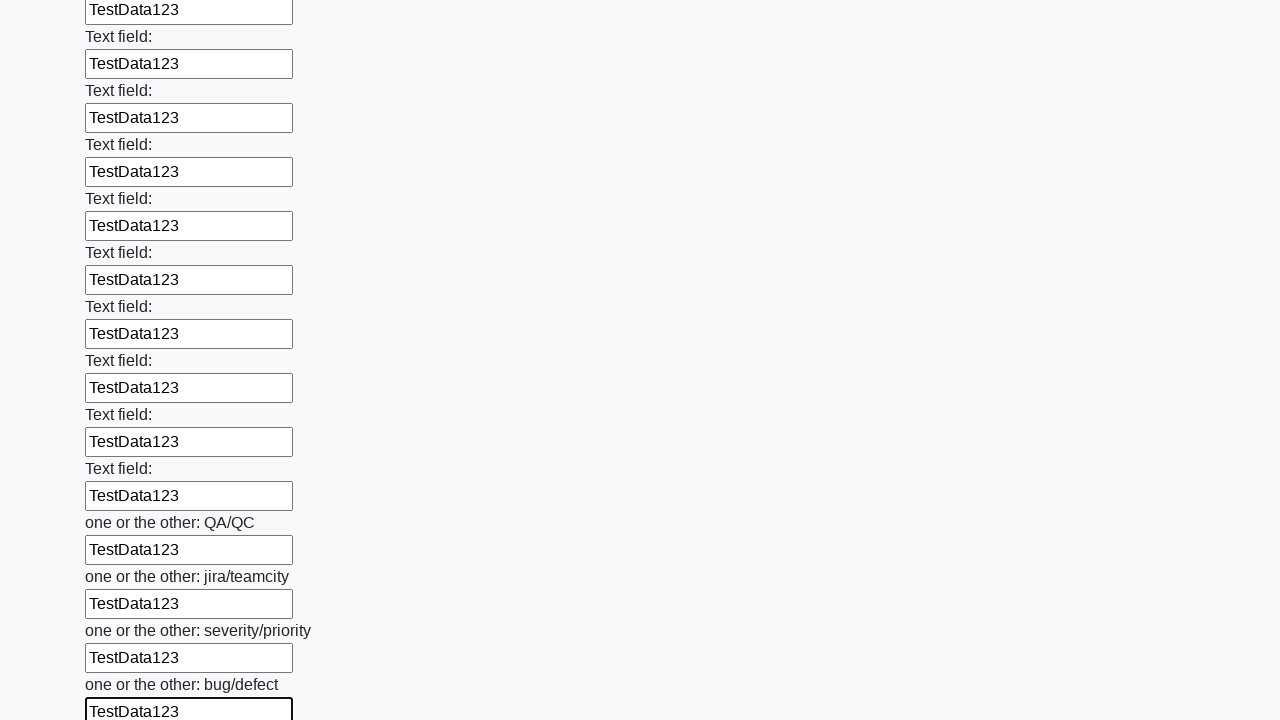

Filled an input field with 'TestData123' on input >> nth=91
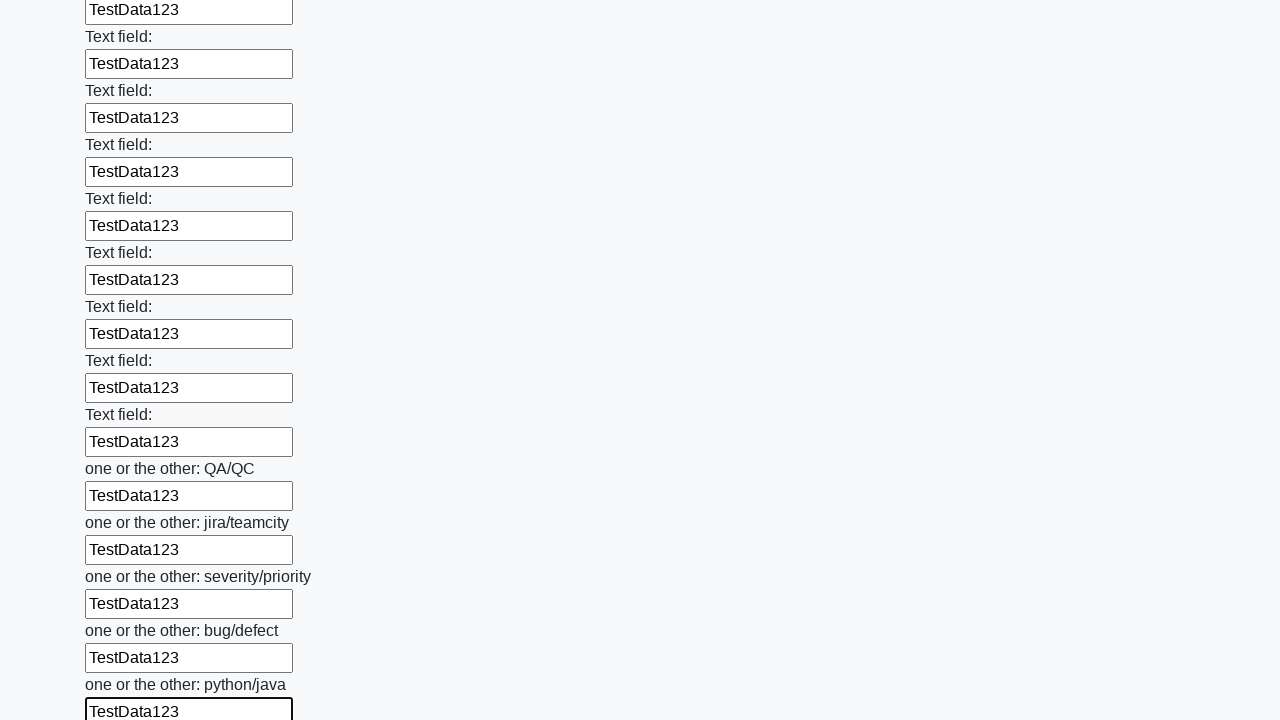

Filled an input field with 'TestData123' on input >> nth=92
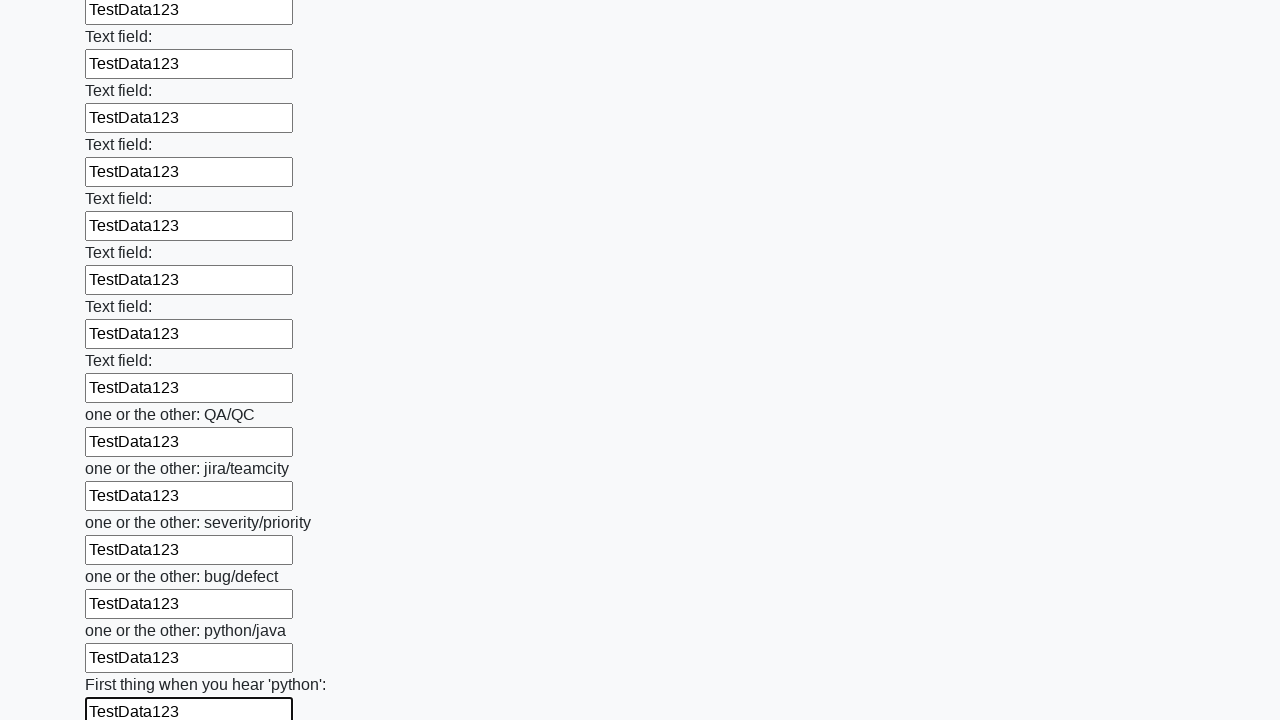

Filled an input field with 'TestData123' on input >> nth=93
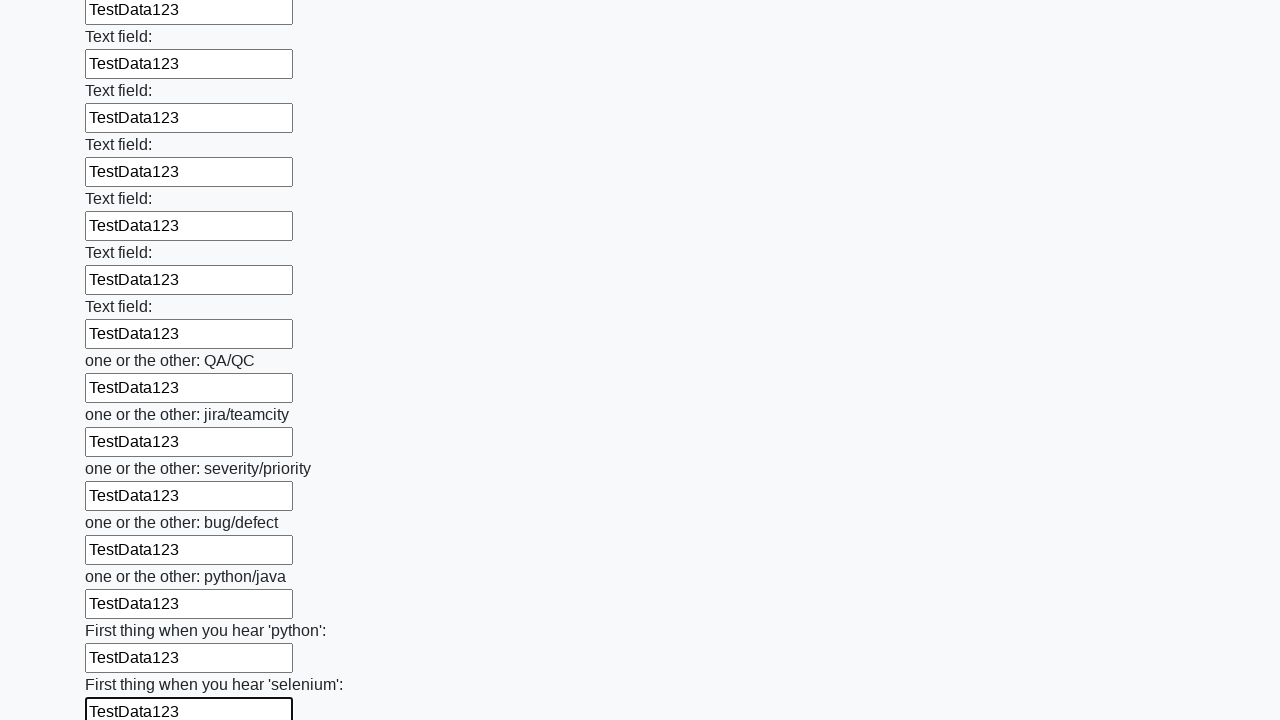

Filled an input field with 'TestData123' on input >> nth=94
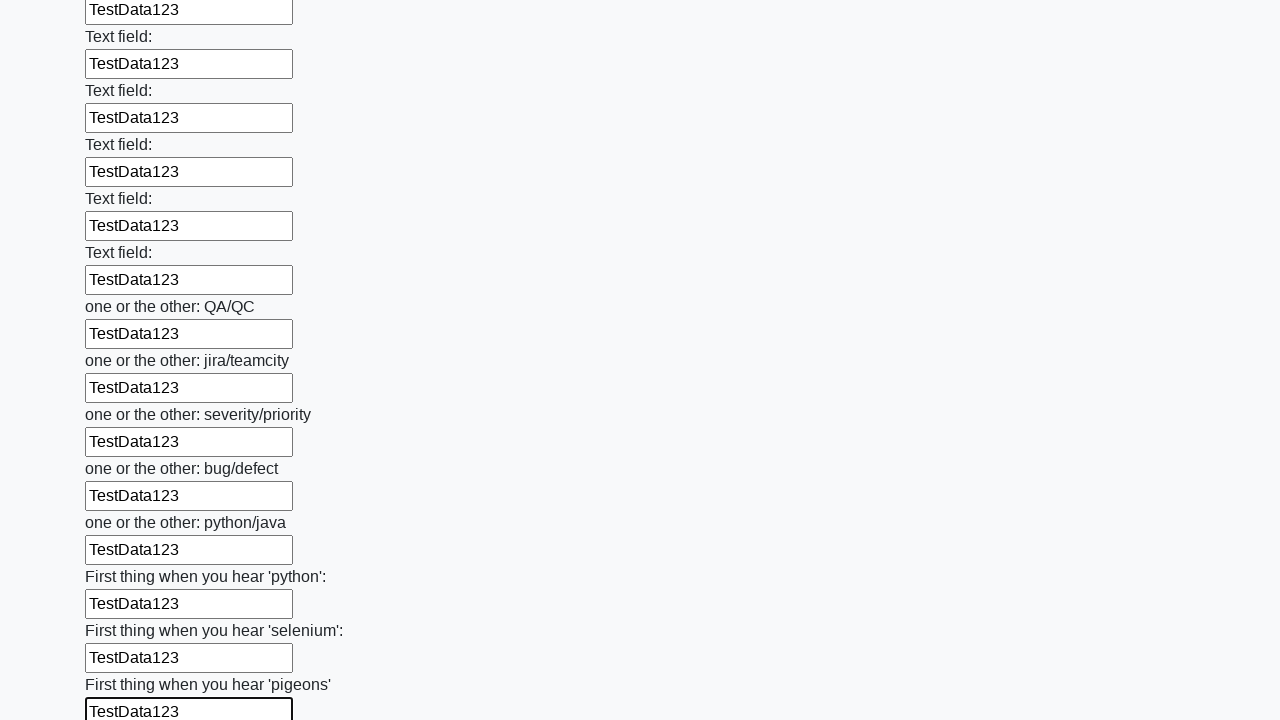

Filled an input field with 'TestData123' on input >> nth=95
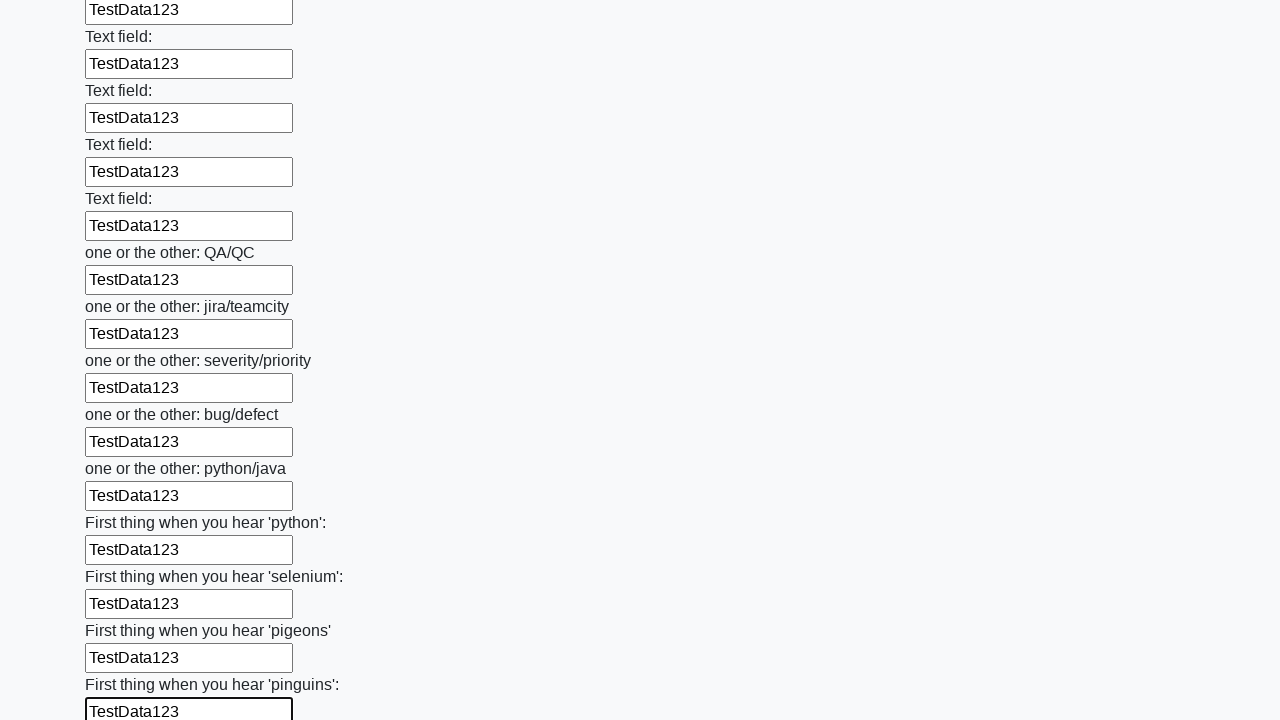

Filled an input field with 'TestData123' on input >> nth=96
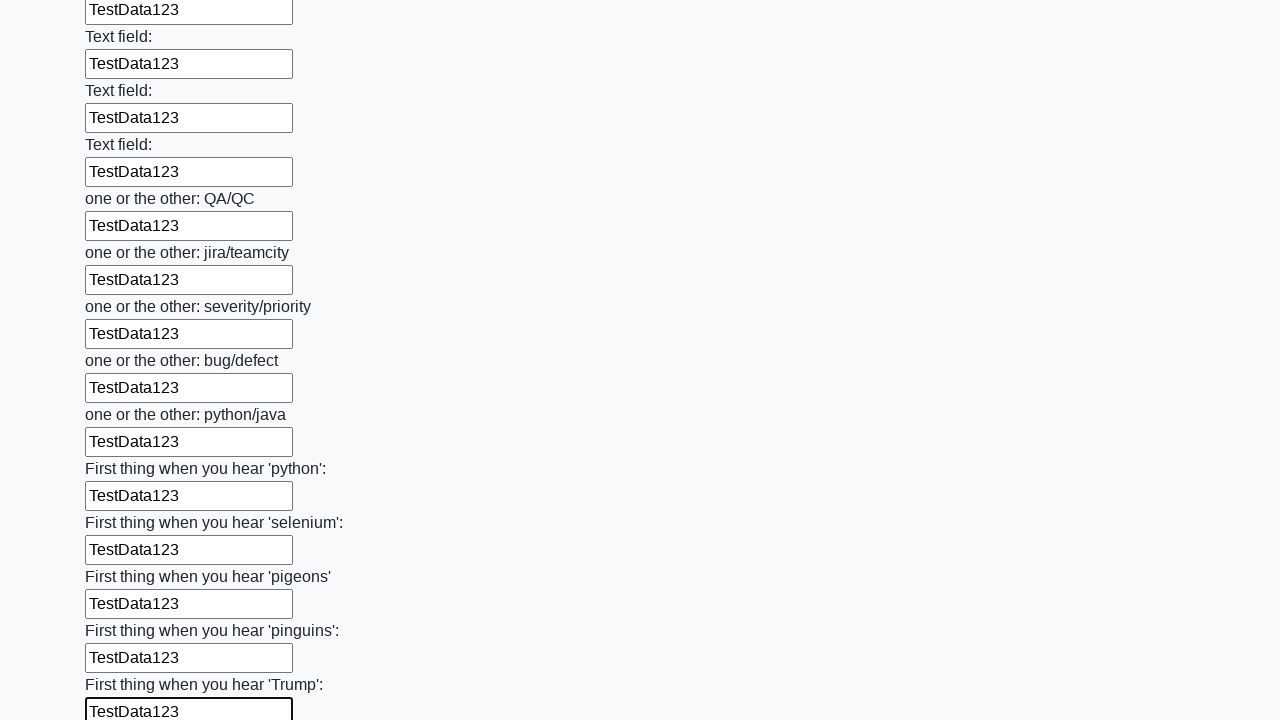

Filled an input field with 'TestData123' on input >> nth=97
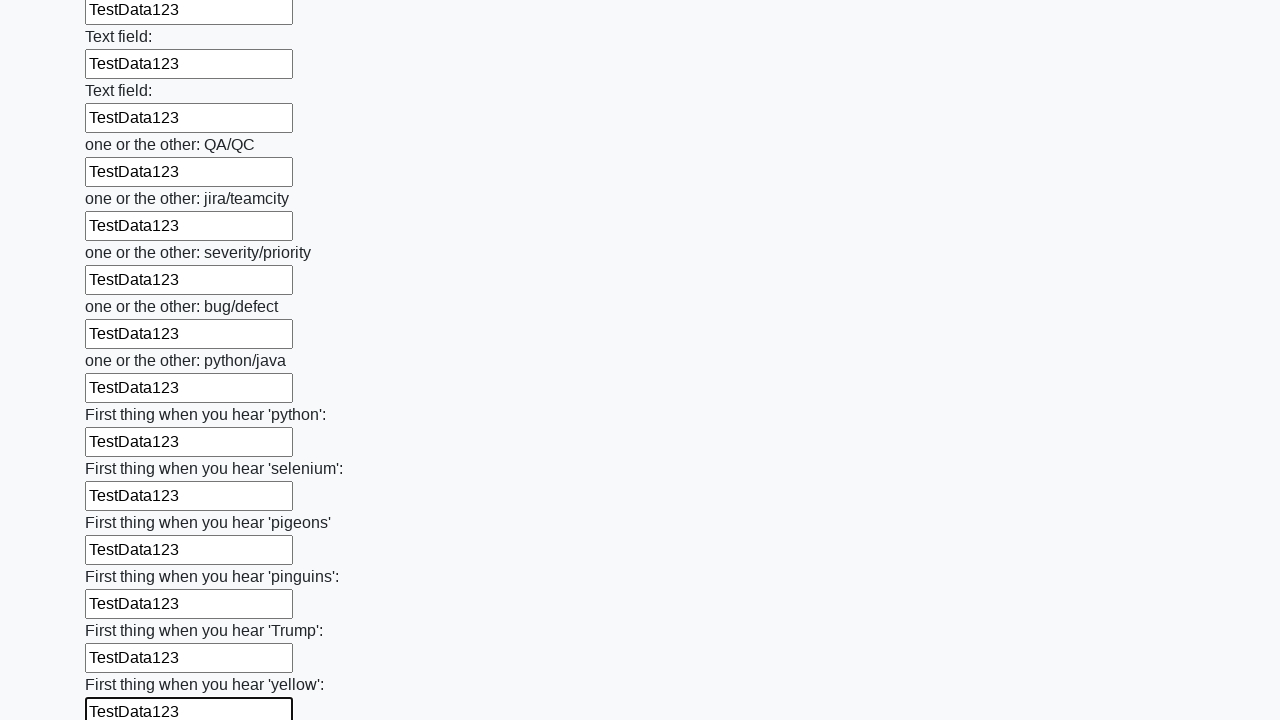

Filled an input field with 'TestData123' on input >> nth=98
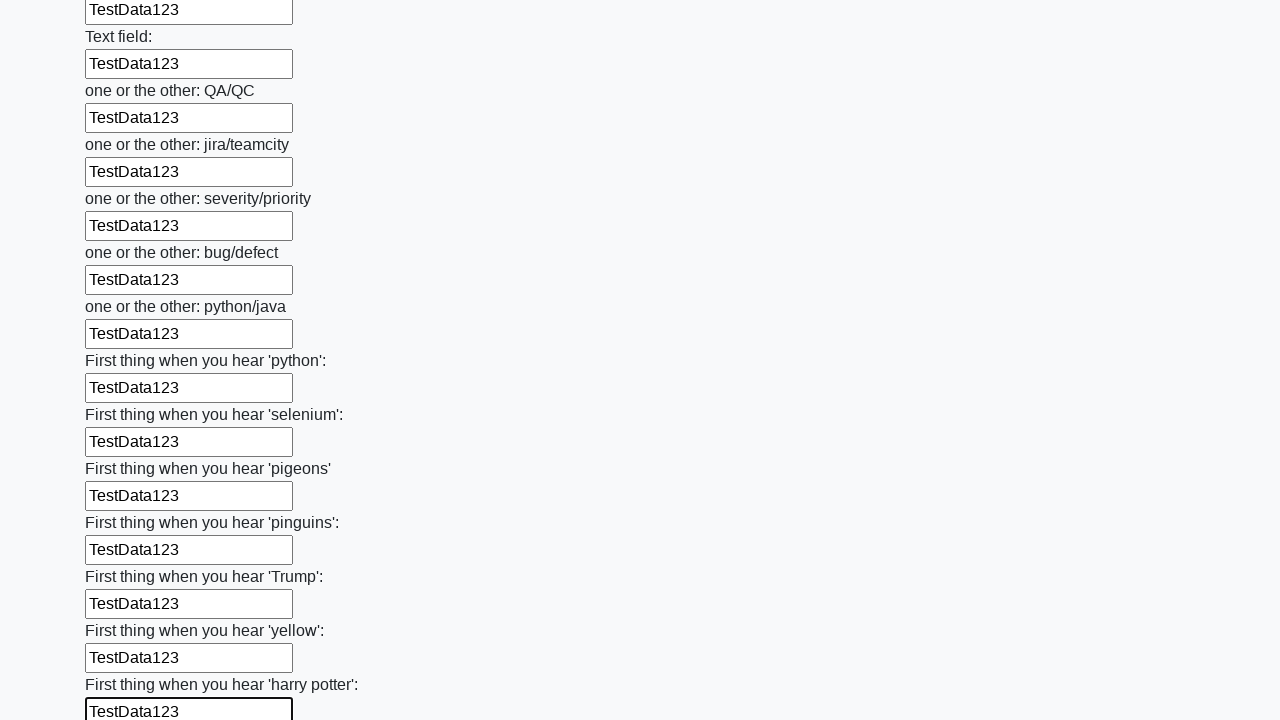

Filled an input field with 'TestData123' on input >> nth=99
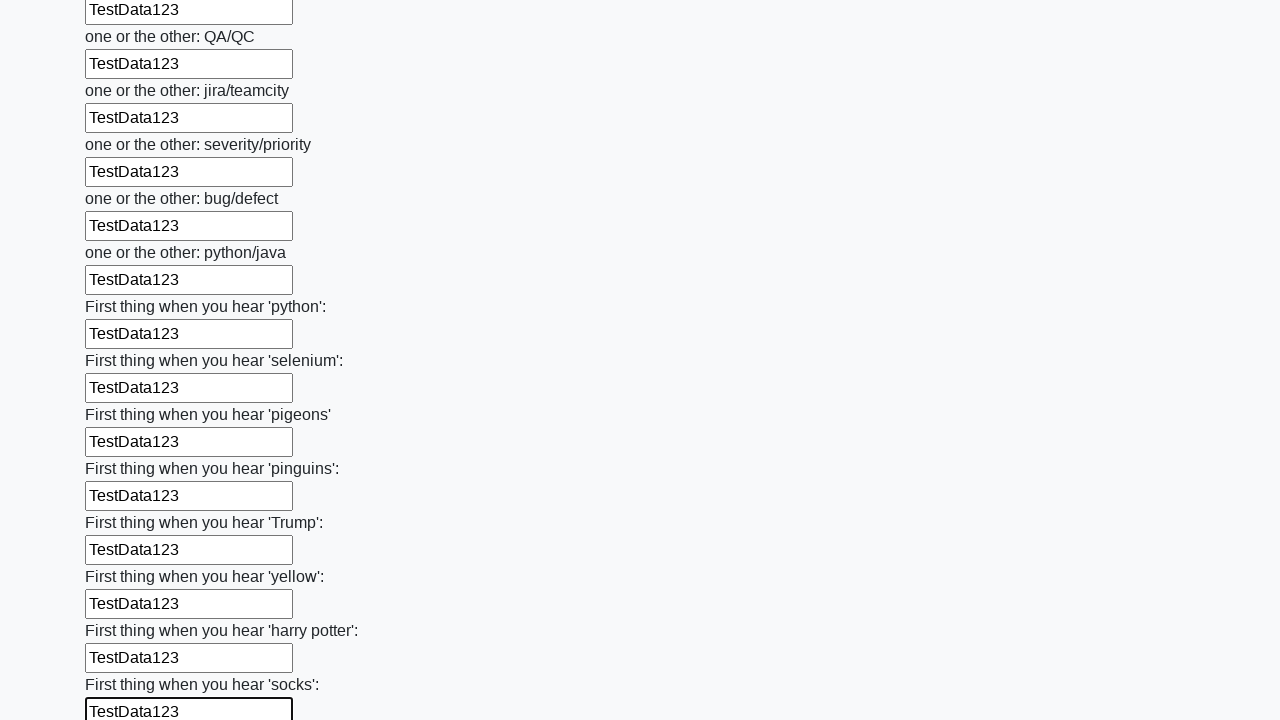

Clicked the submit button to submit the form at (123, 611) on button.btn
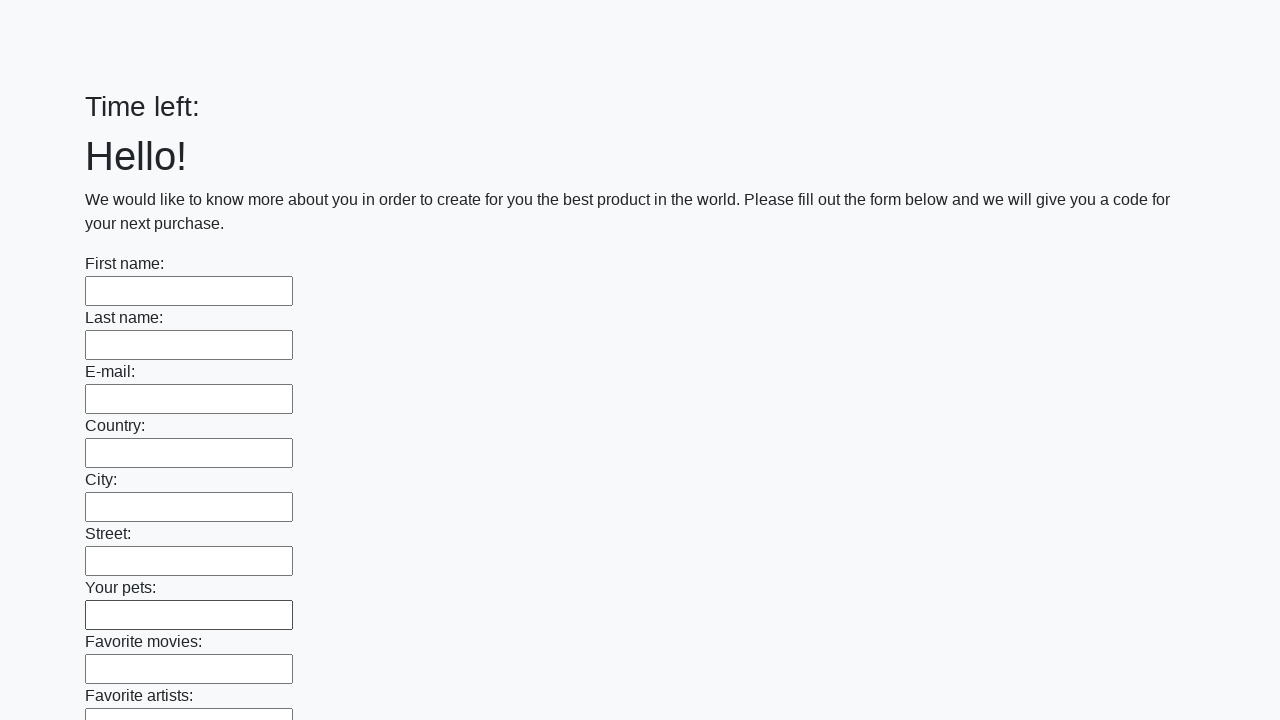

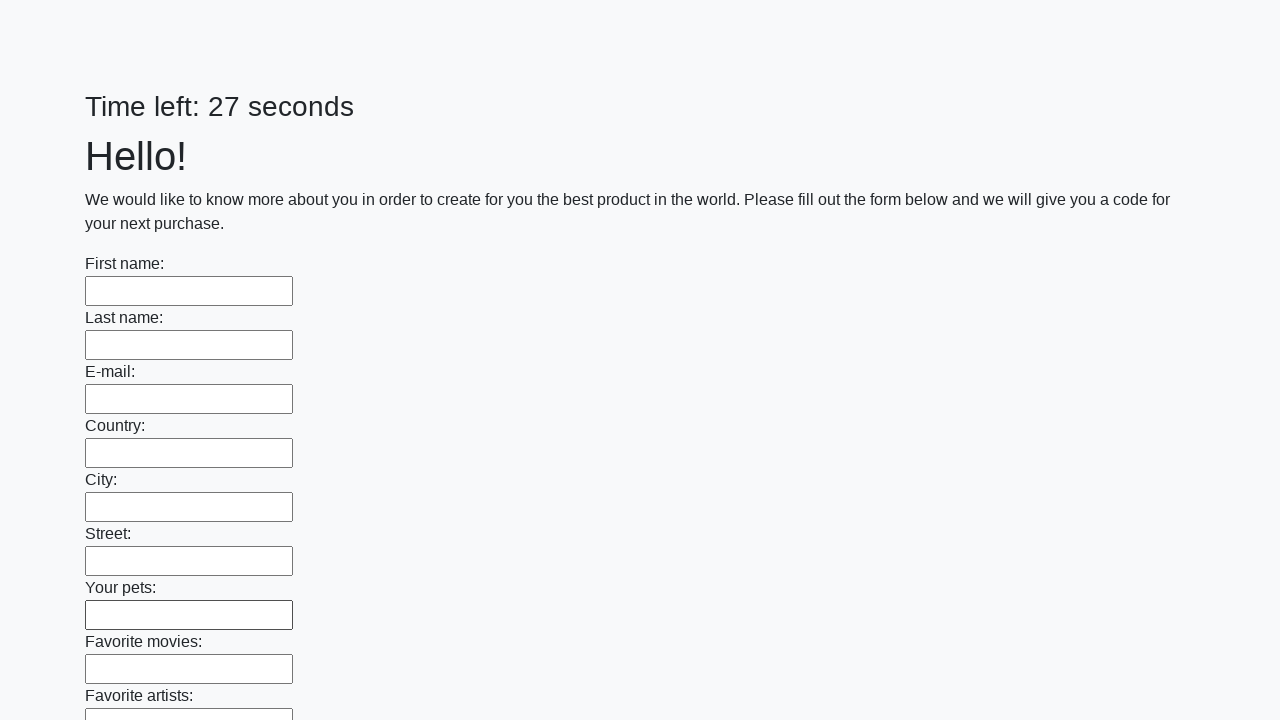